Tests progress bar functionality by clicking the Start button, monitoring the progress until it reaches at least 75%, and then clicking the Stop button

Starting URL: http://uitestingplayground.com/progressbar

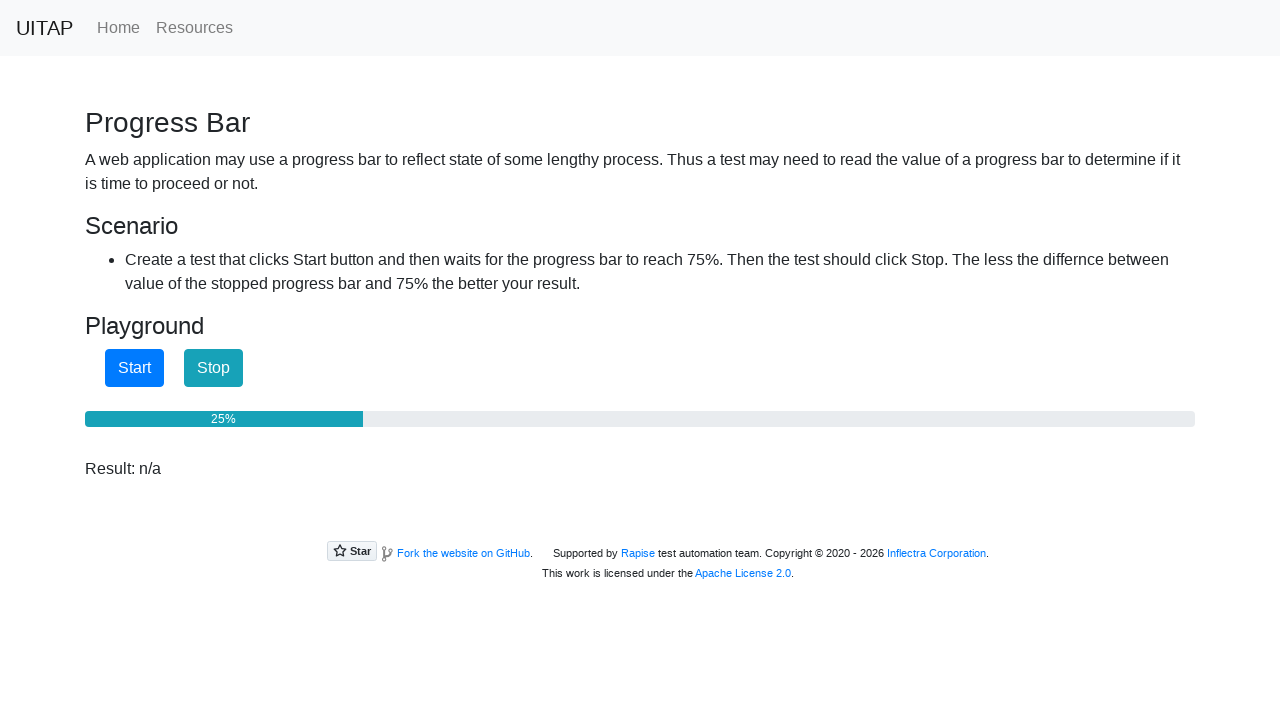

Located progress bar element
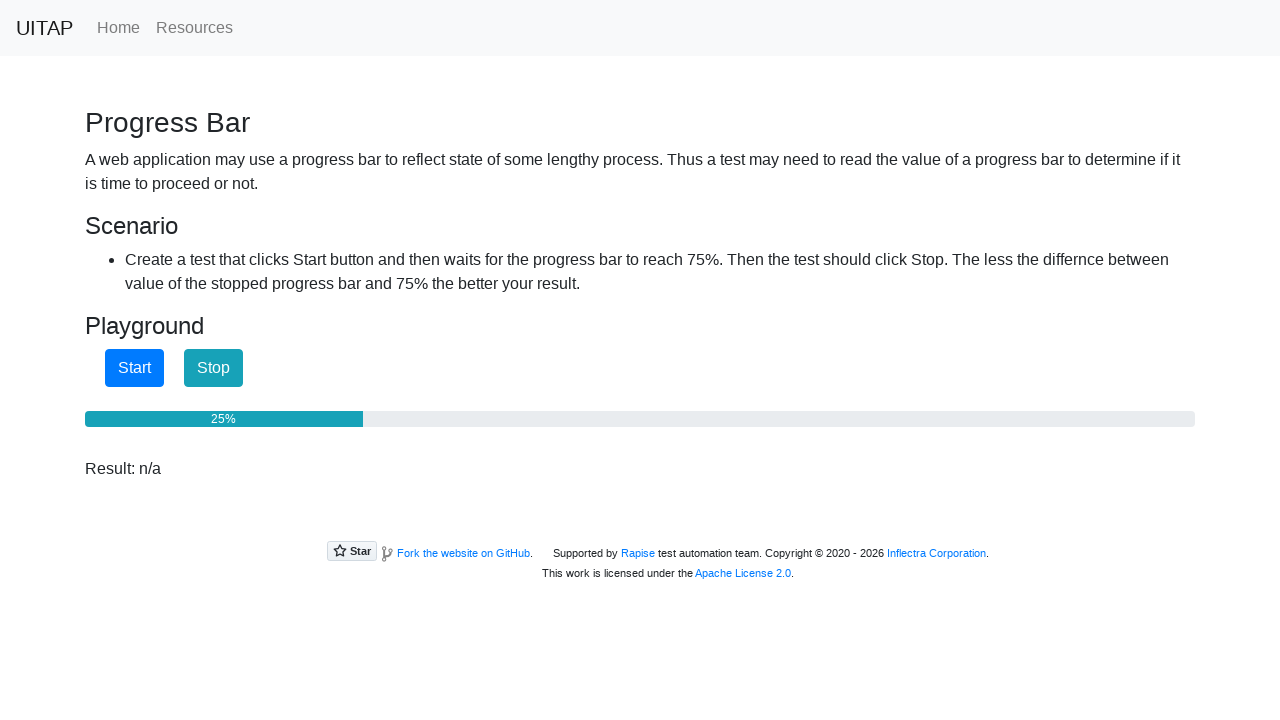

Located Start button
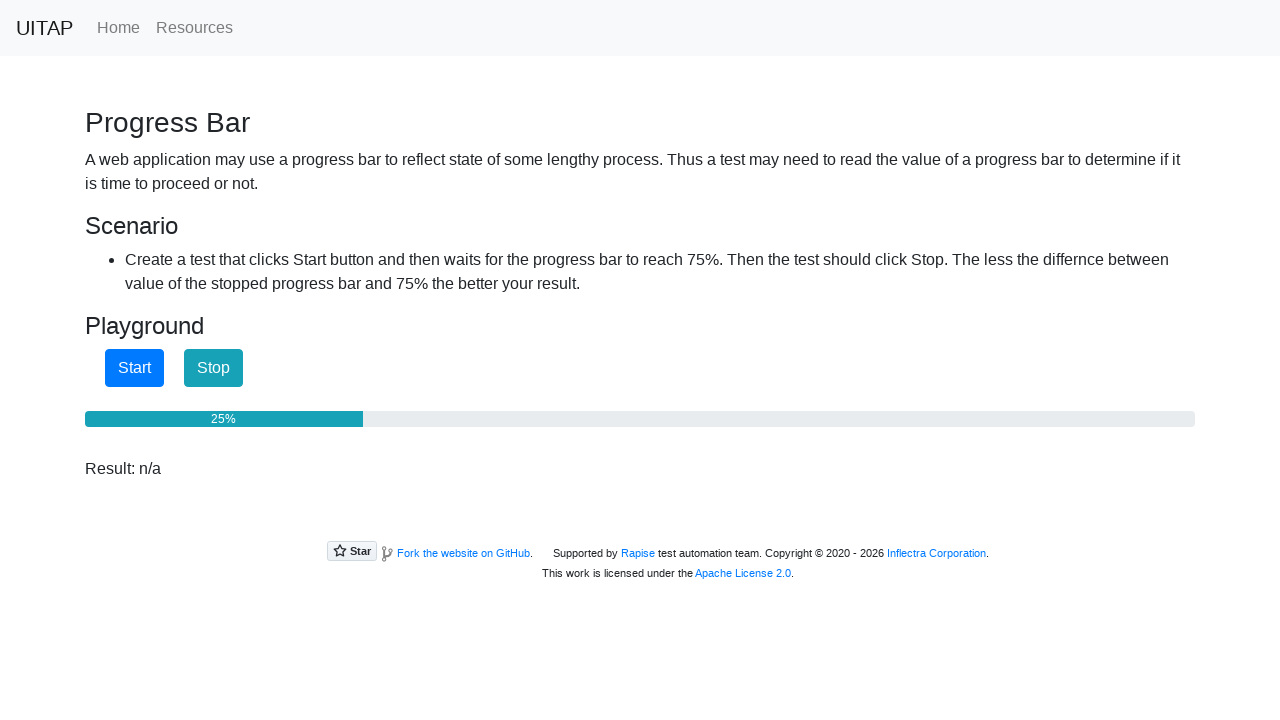

Located Stop button
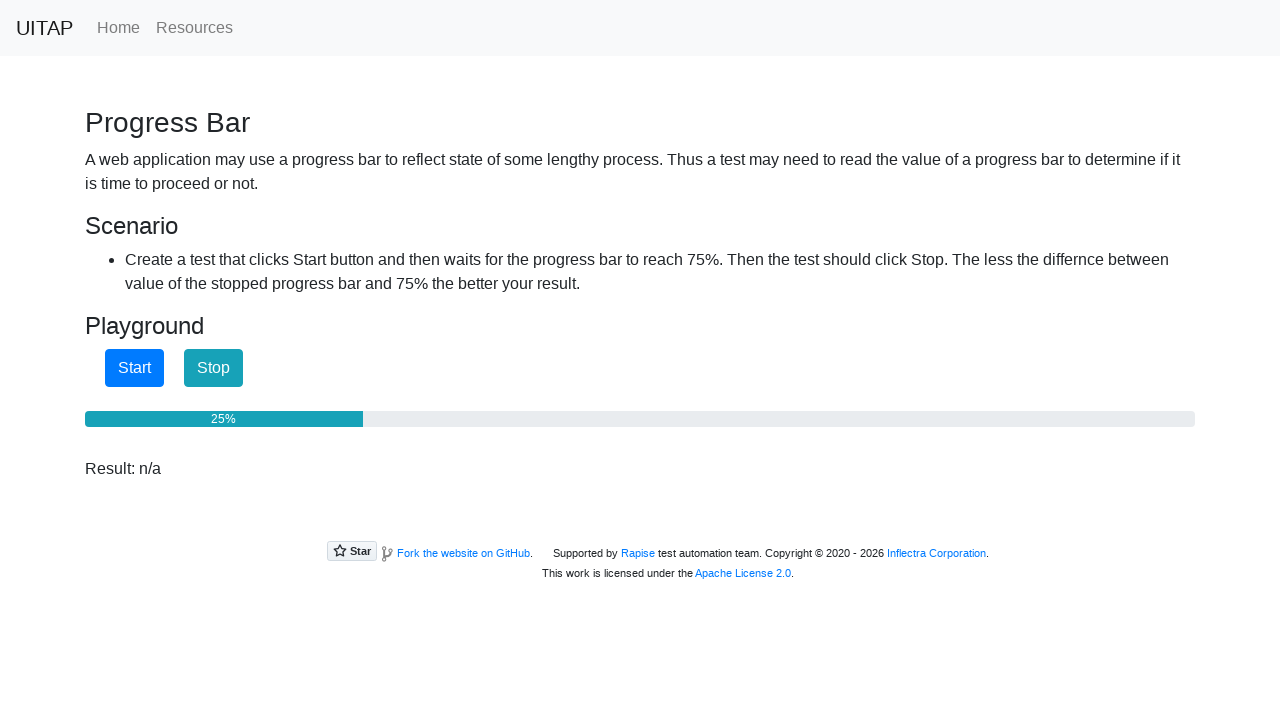

Clicked Start button to begin progress at (134, 368) on internal:role=button[name="Start"i]
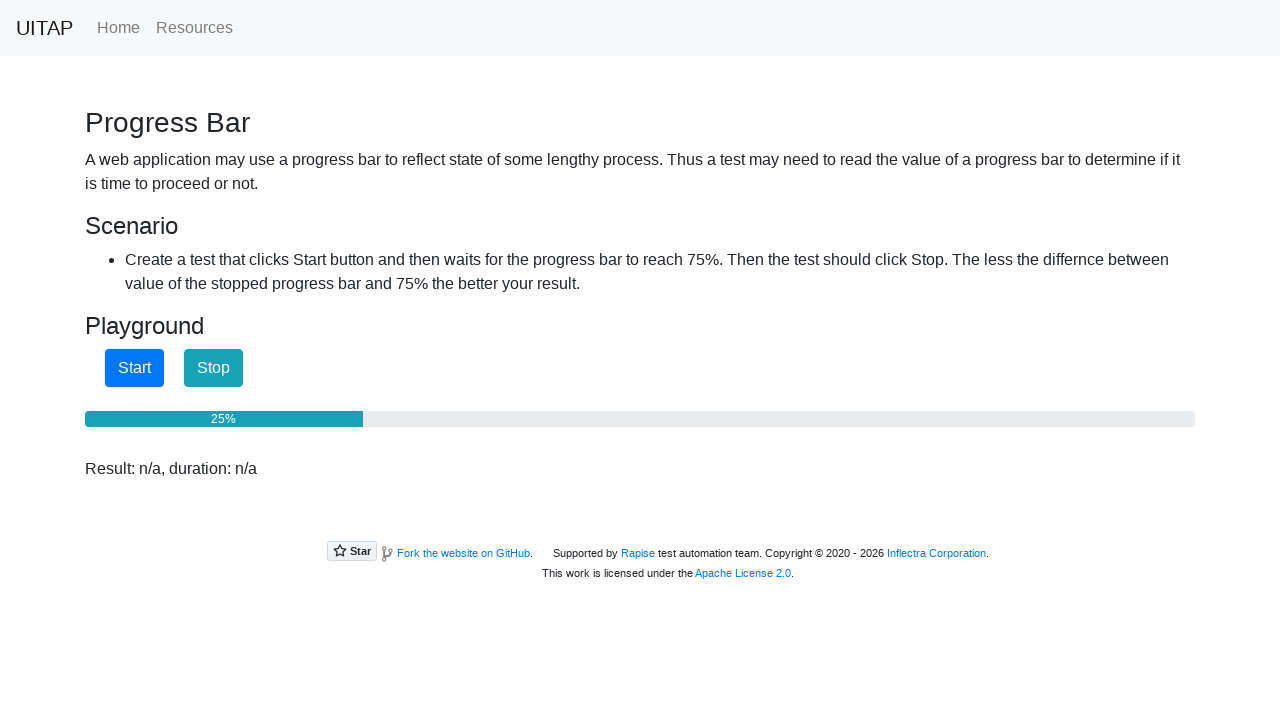

Checked progress bar value: 25%
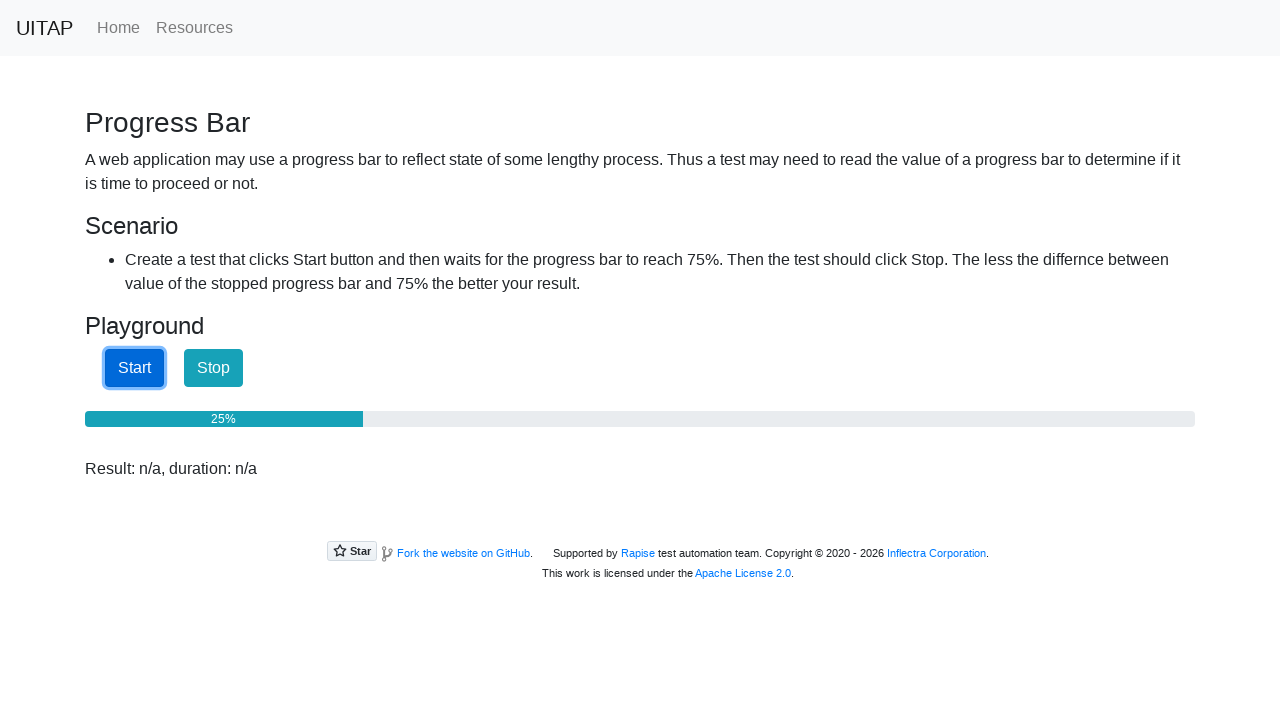

Checked progress bar value: 25%
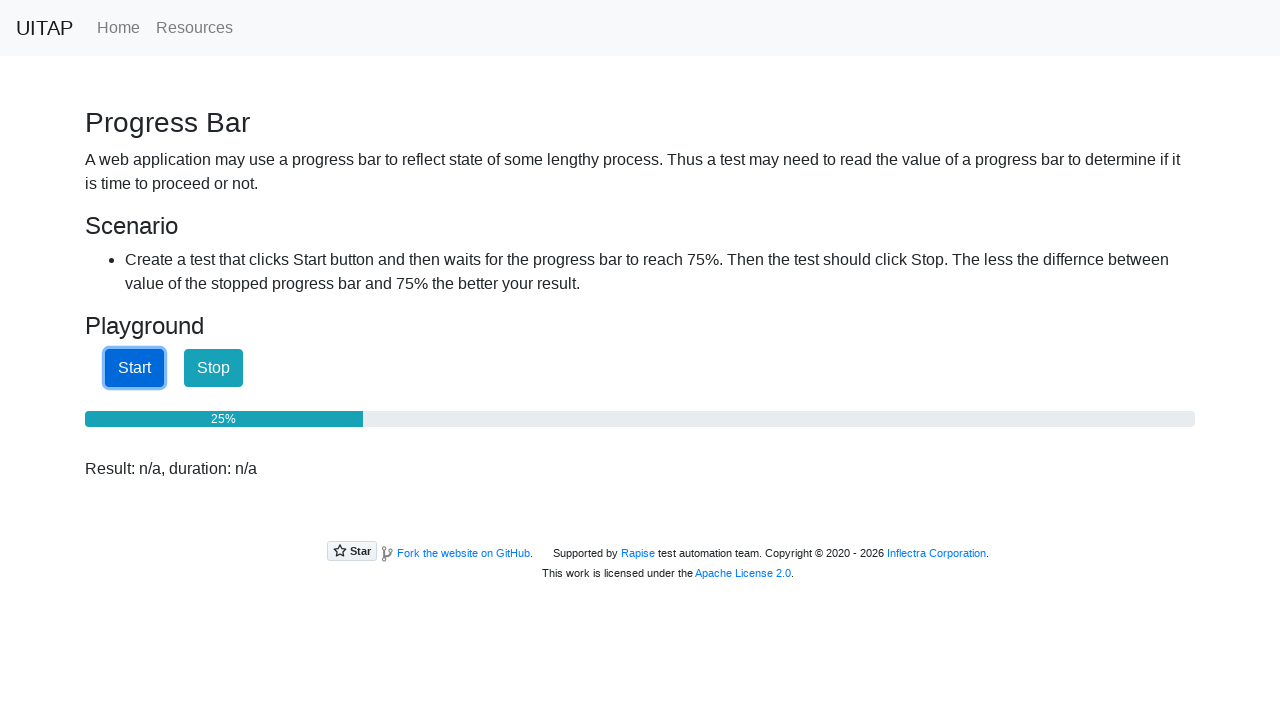

Checked progress bar value: 25%
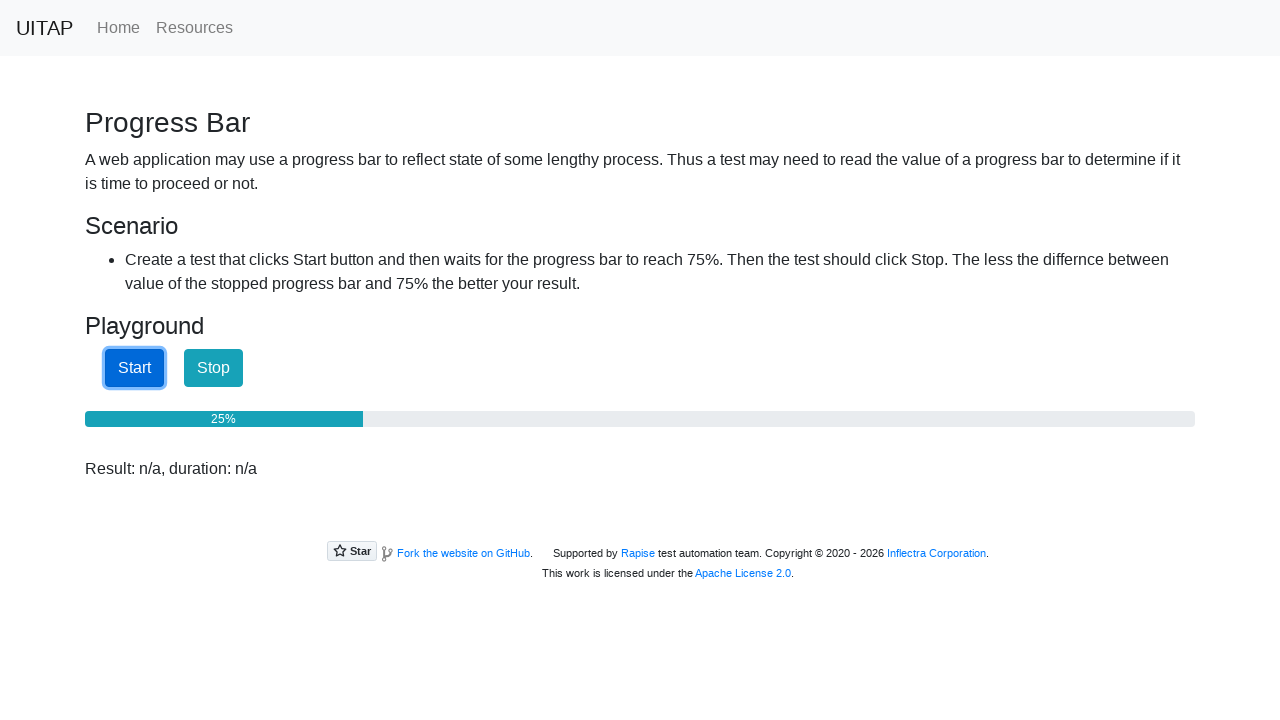

Checked progress bar value: 25%
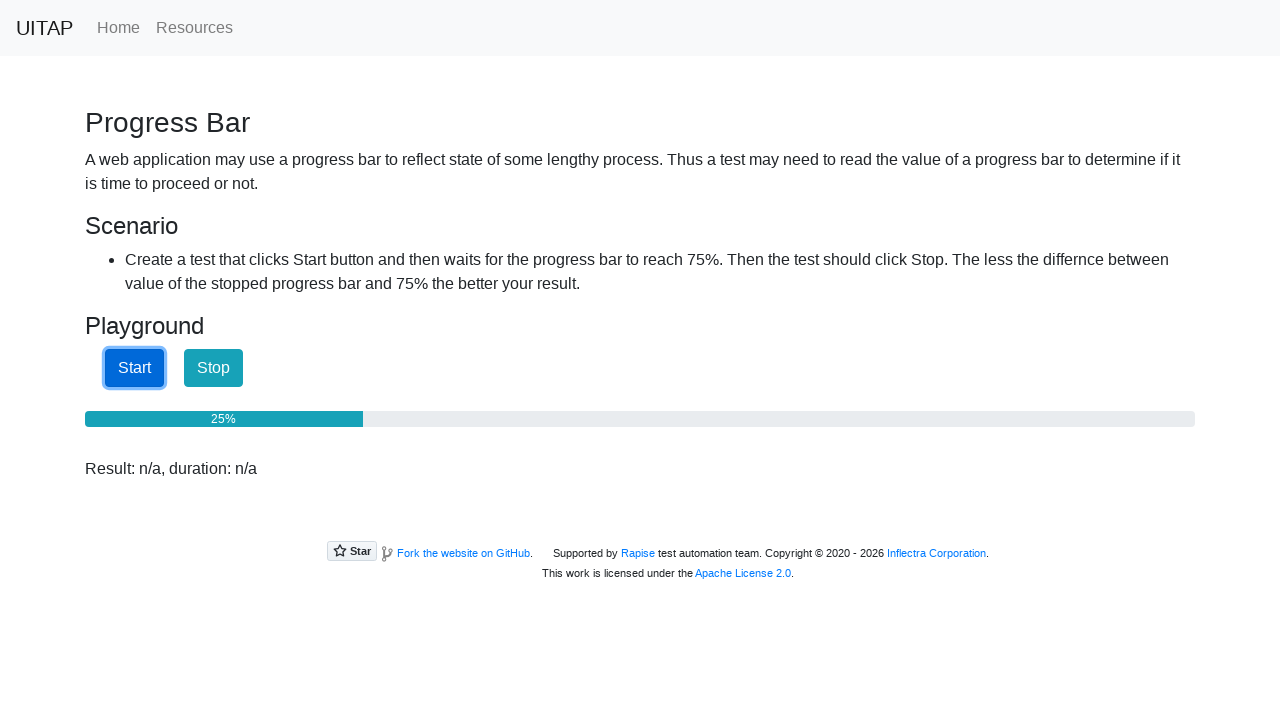

Checked progress bar value: 25%
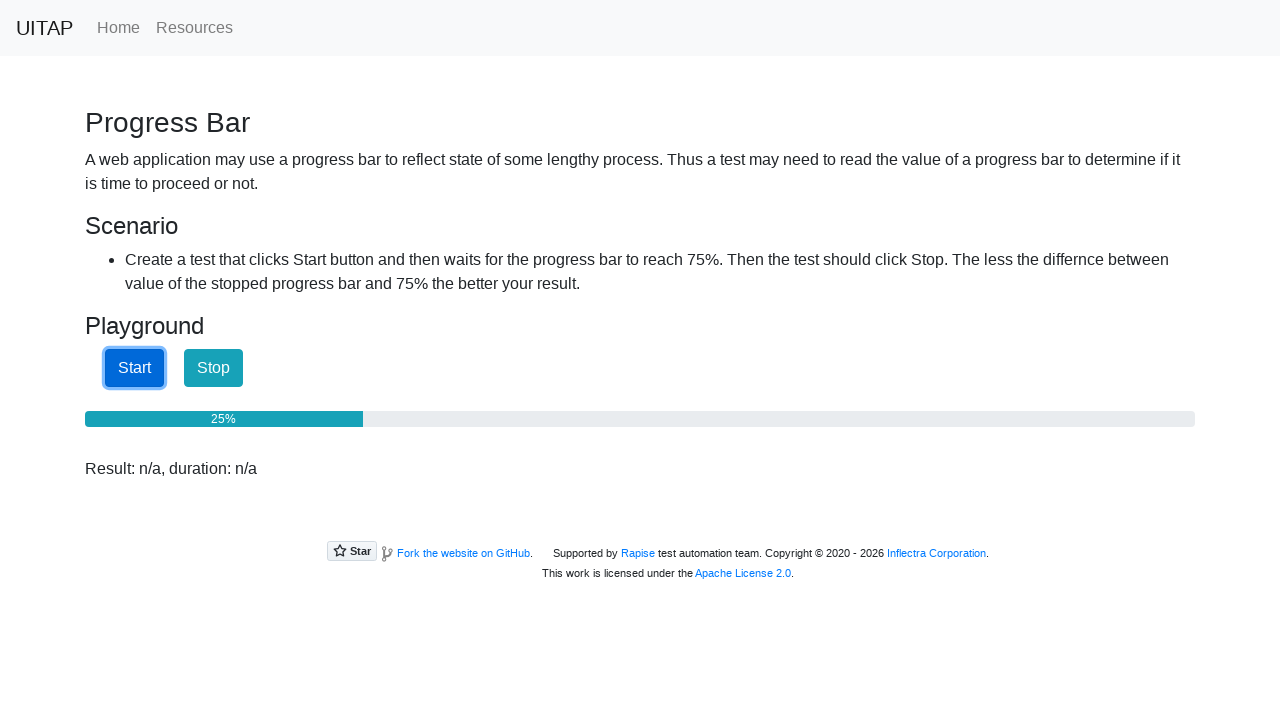

Checked progress bar value: 25%
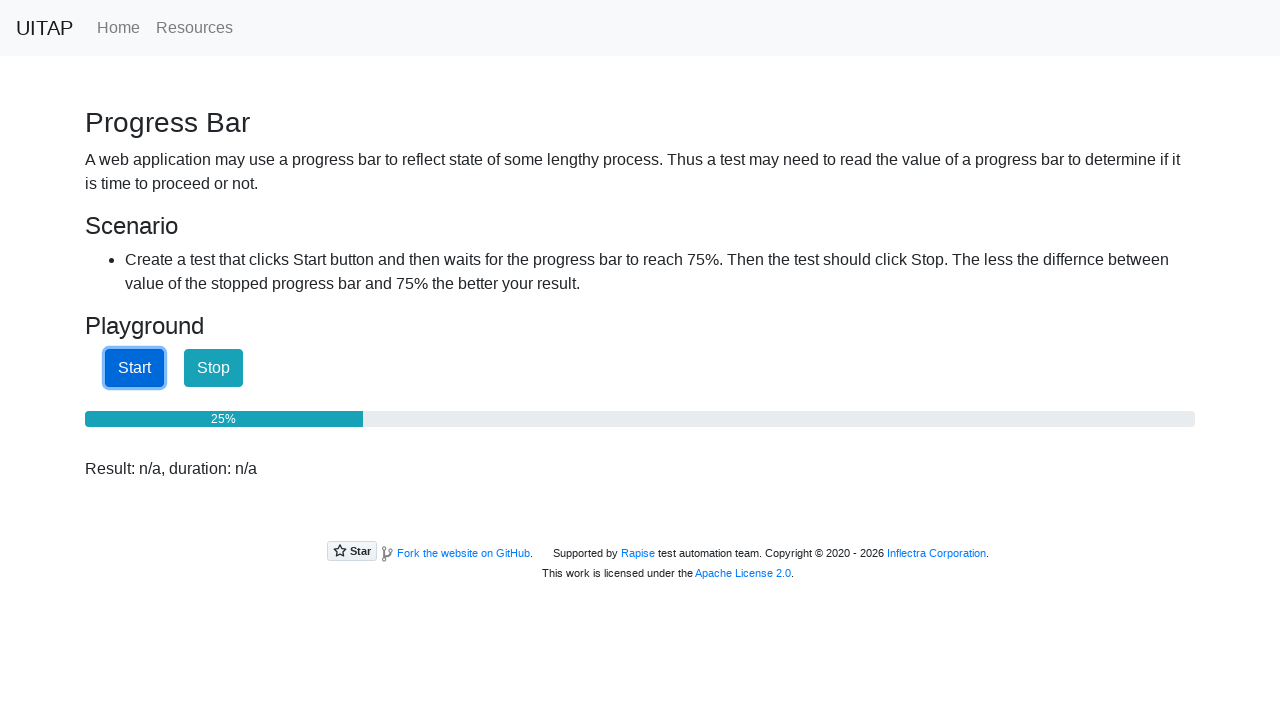

Checked progress bar value: 25%
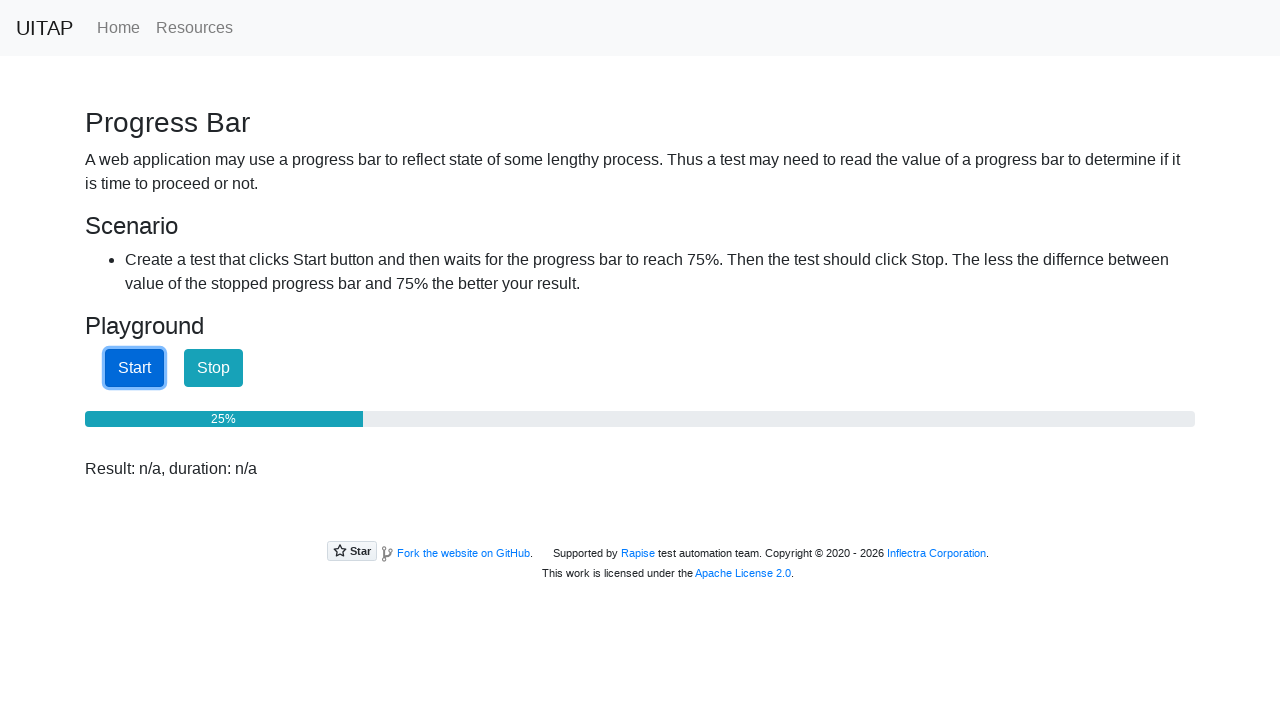

Checked progress bar value: 25%
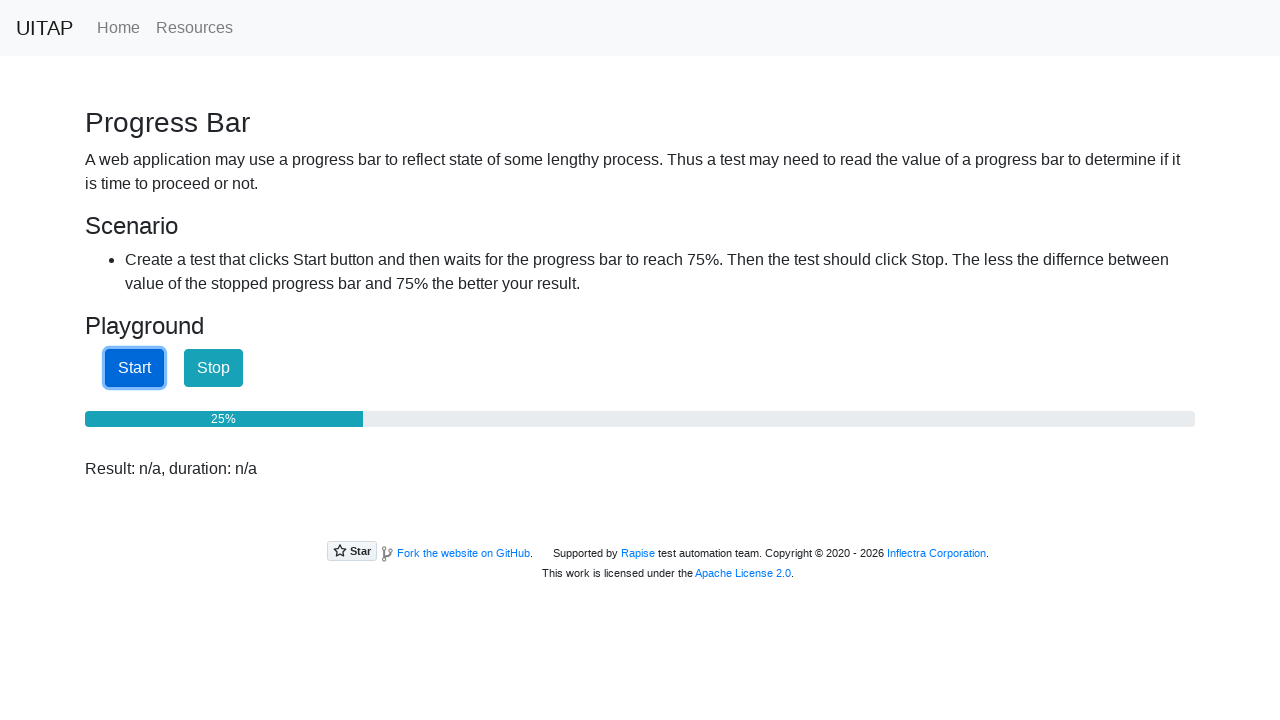

Checked progress bar value: 26%
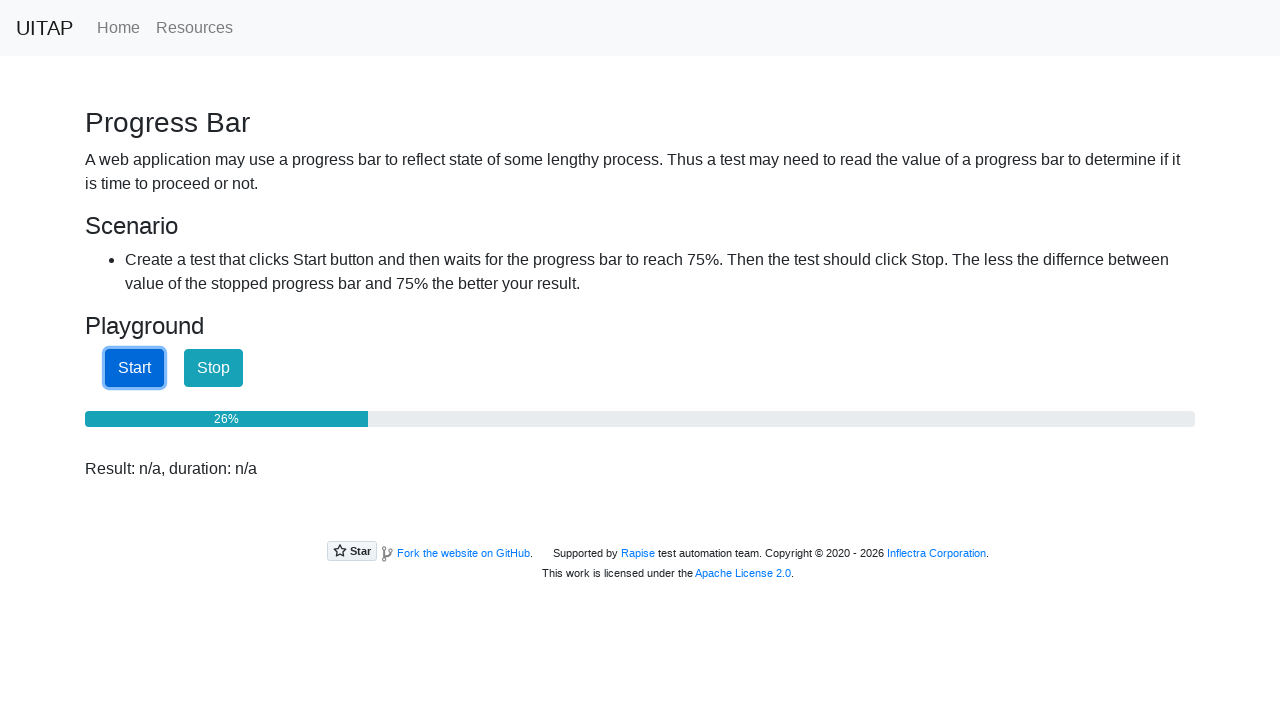

Checked progress bar value: 27%
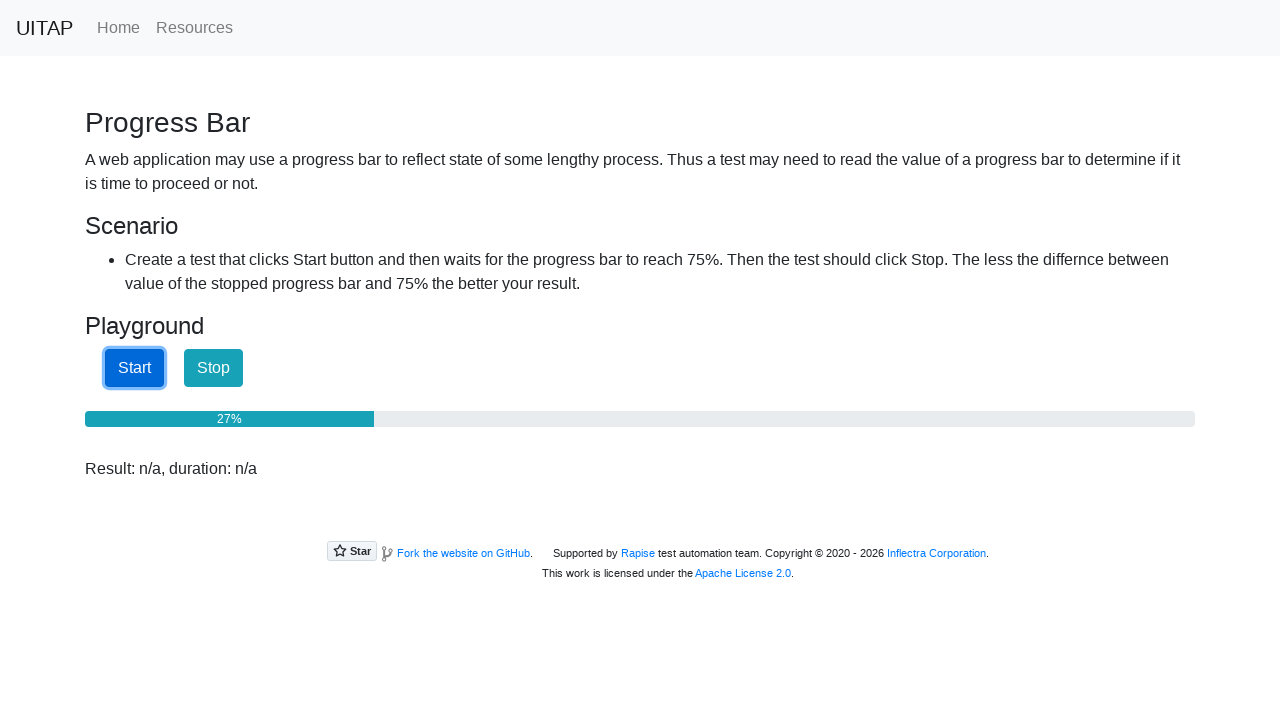

Checked progress bar value: 27%
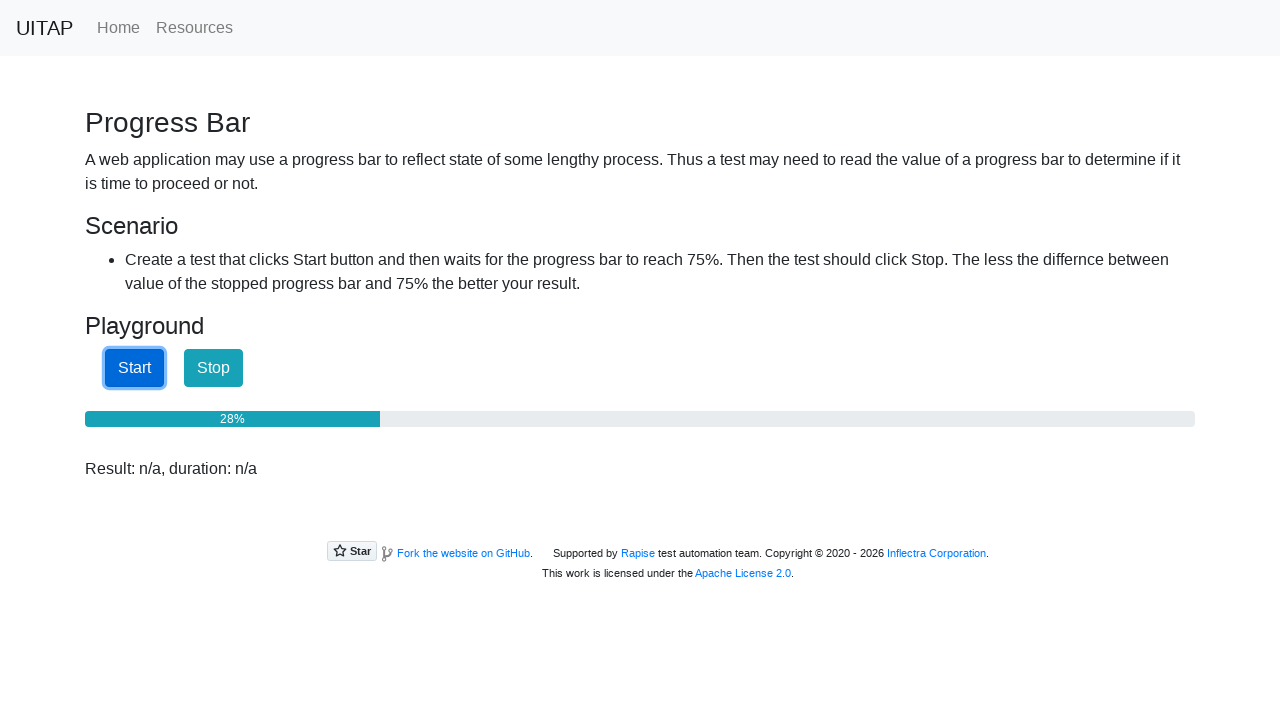

Checked progress bar value: 28%
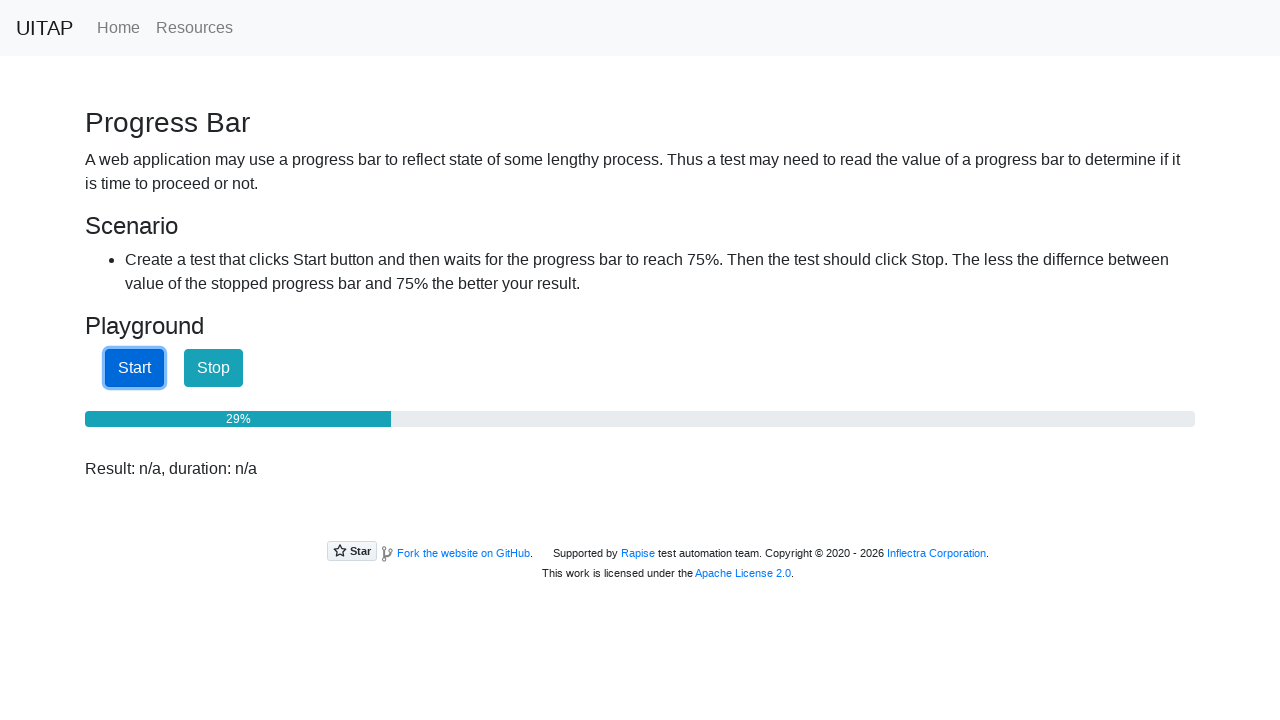

Checked progress bar value: 29%
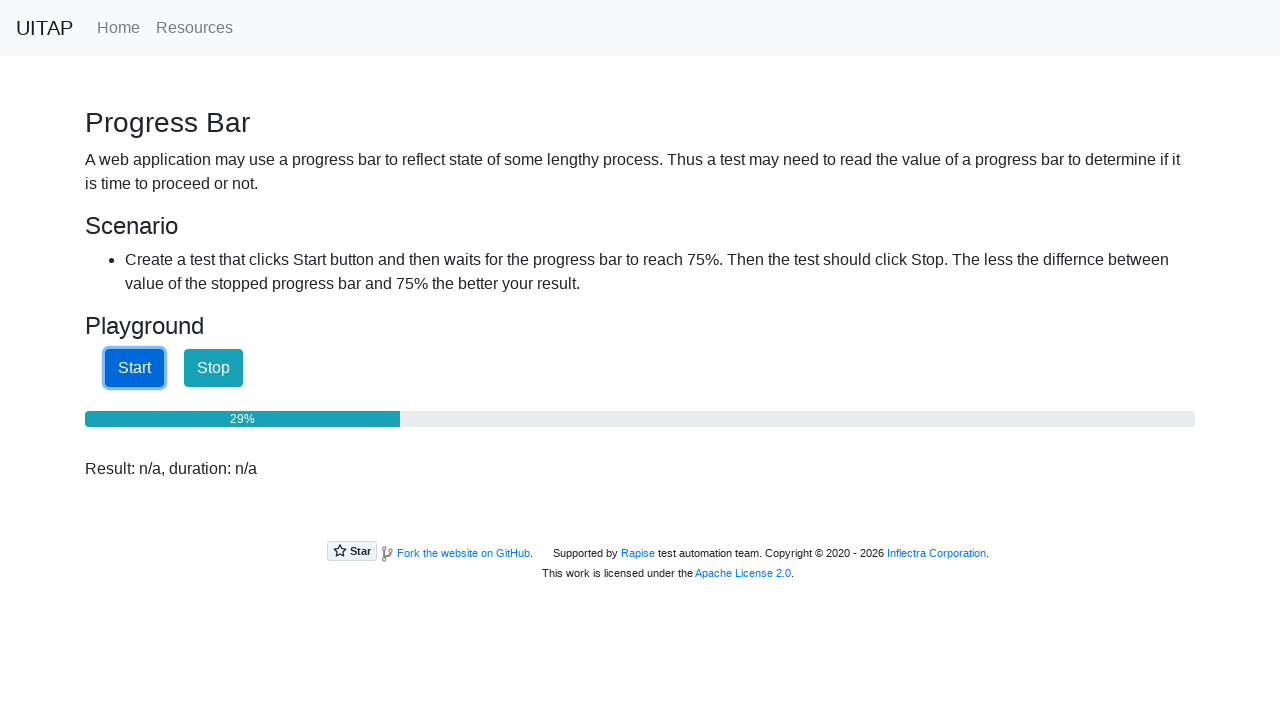

Checked progress bar value: 30%
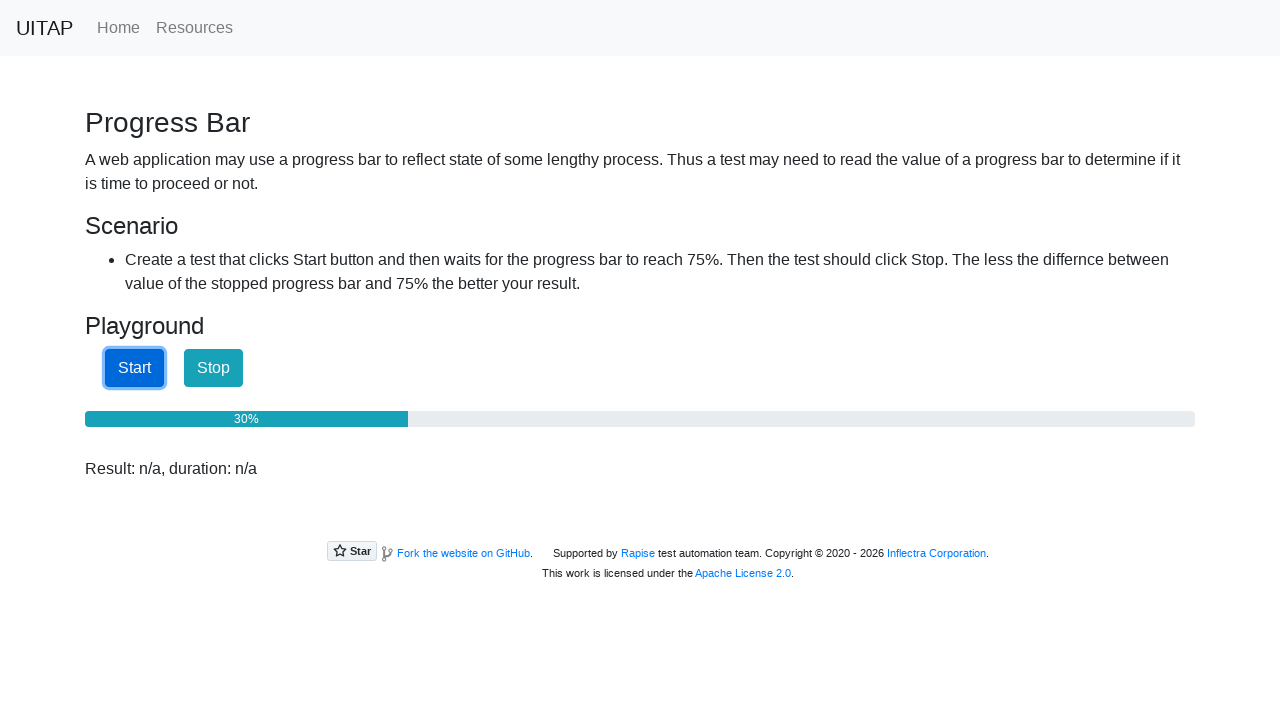

Checked progress bar value: 31%
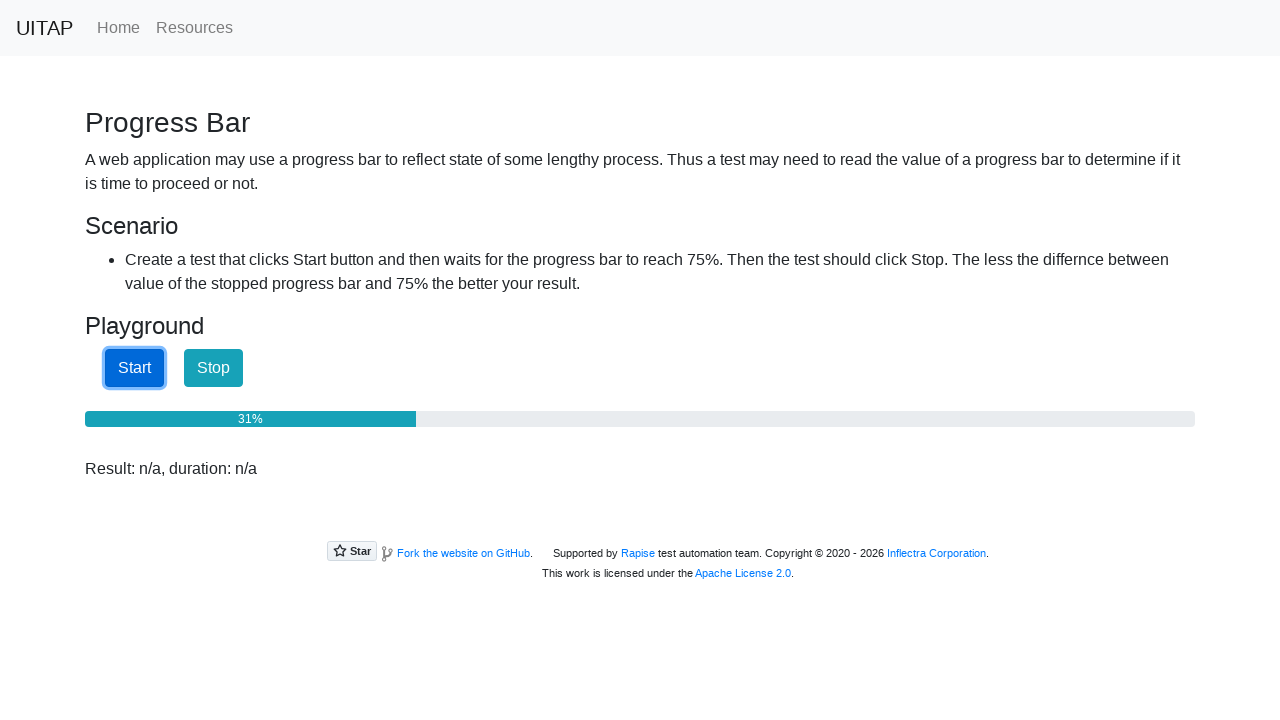

Checked progress bar value: 32%
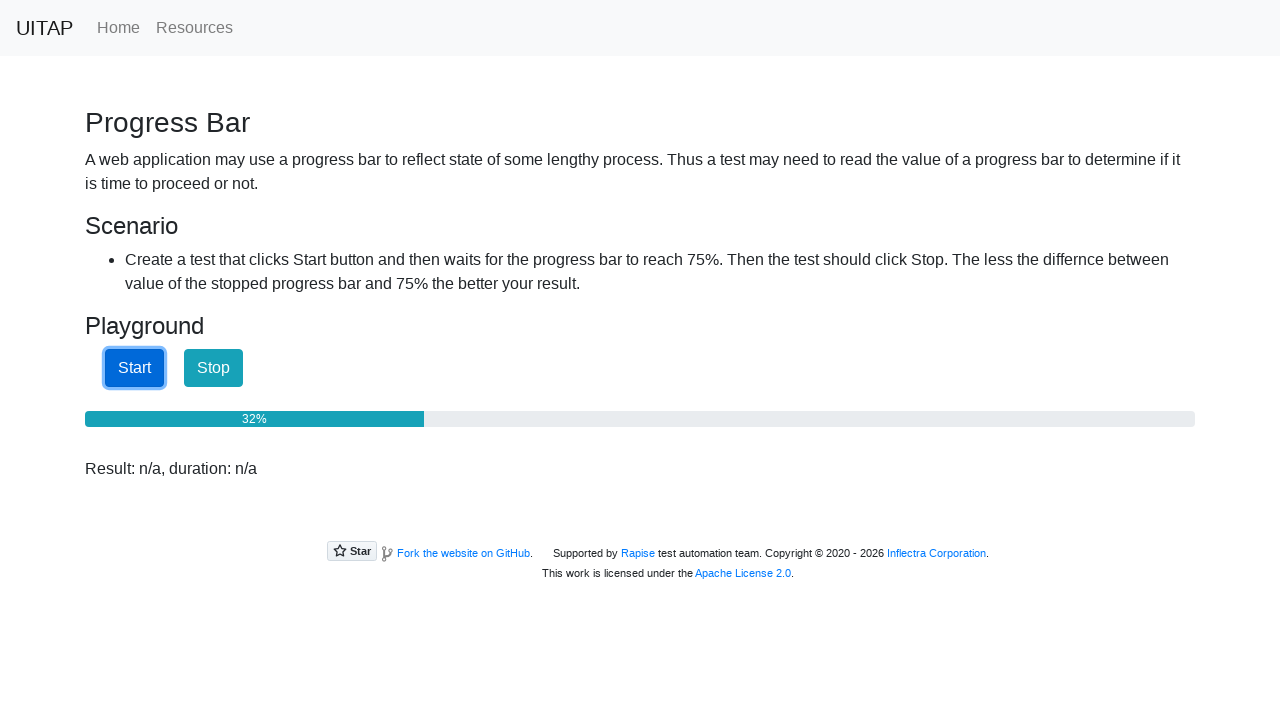

Checked progress bar value: 32%
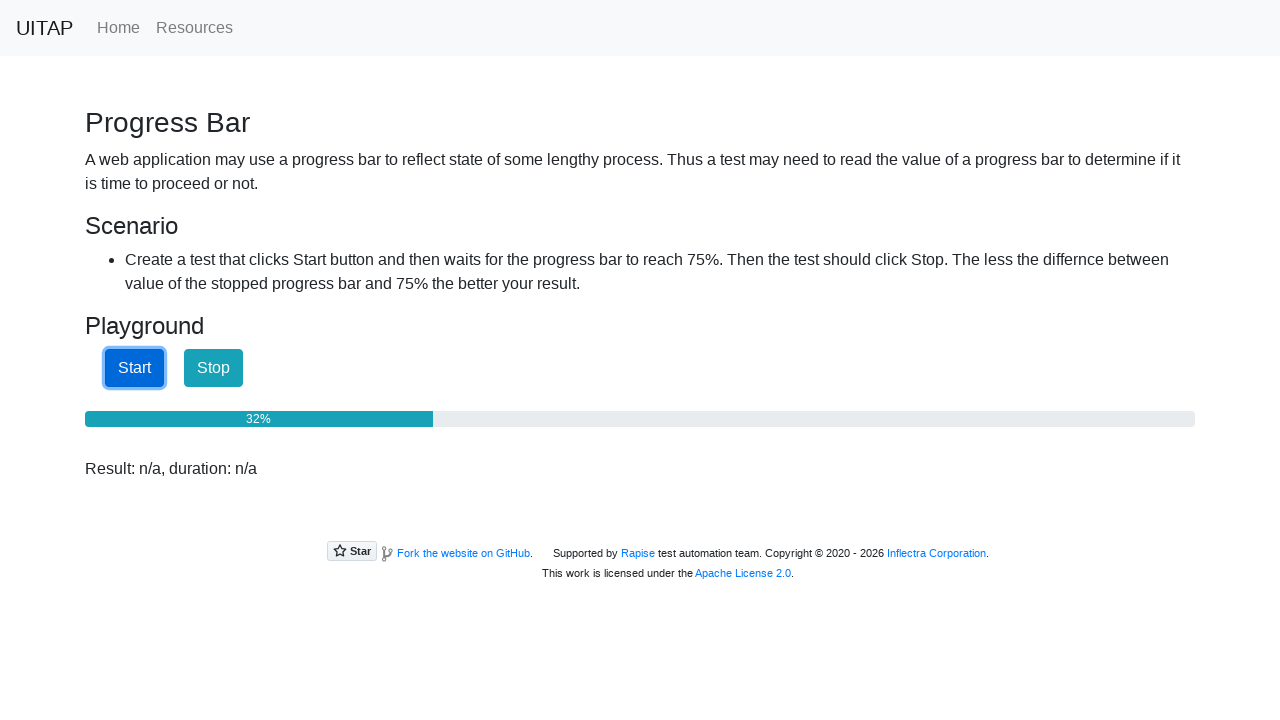

Checked progress bar value: 33%
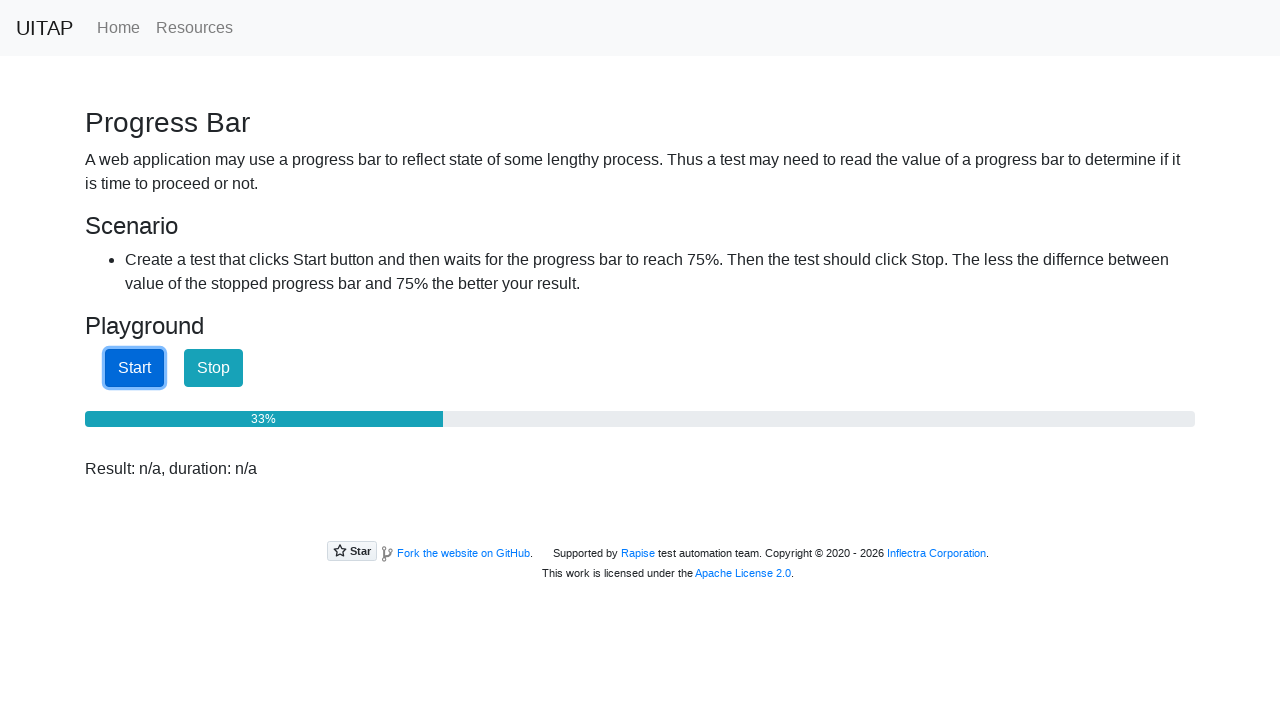

Checked progress bar value: 34%
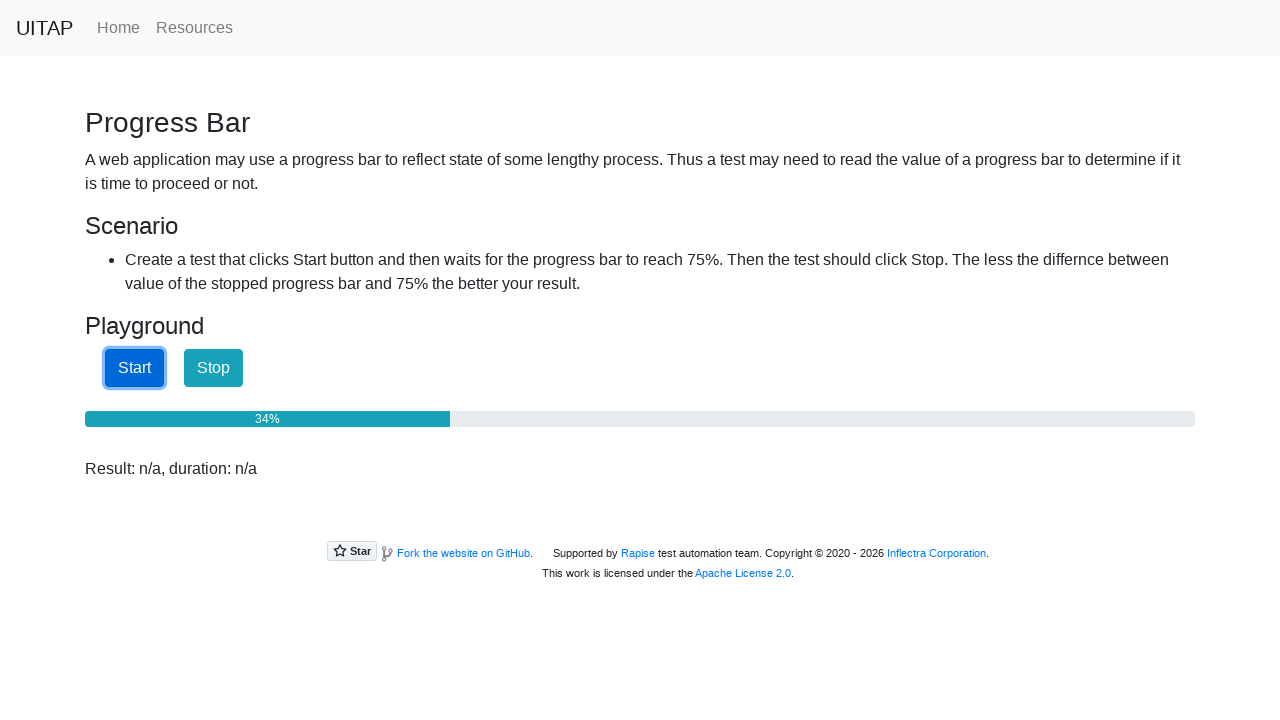

Checked progress bar value: 35%
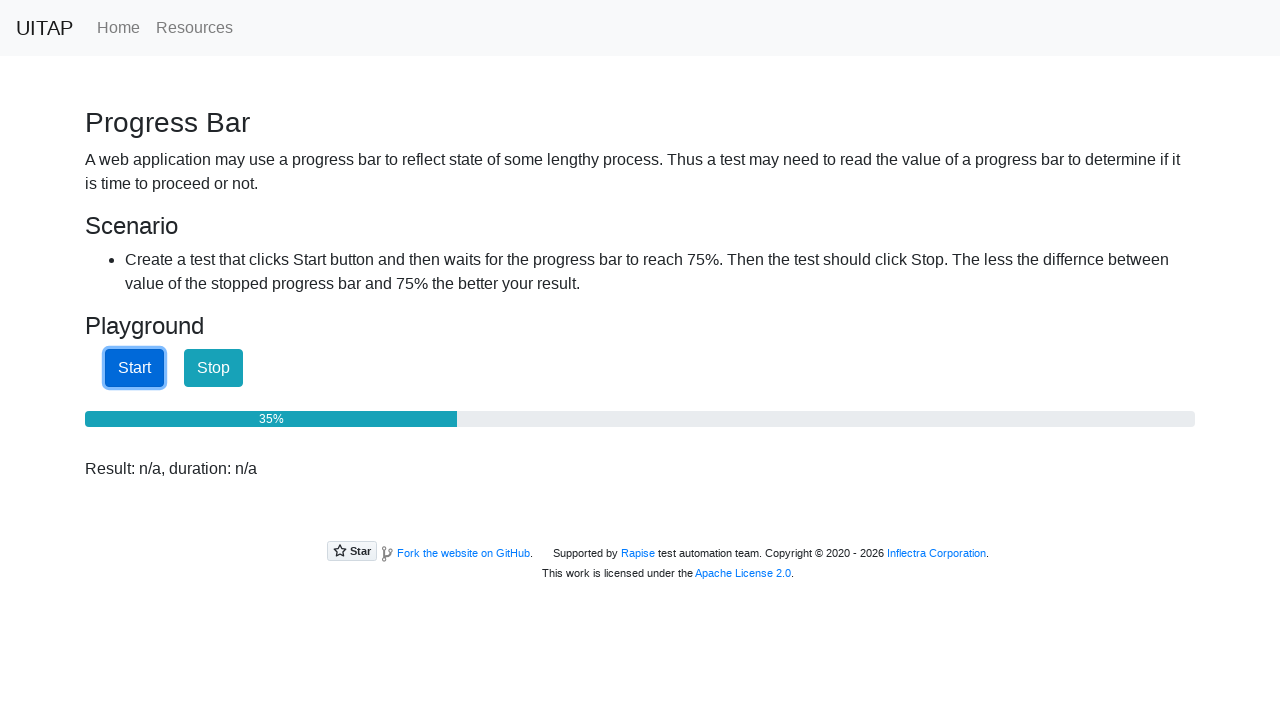

Checked progress bar value: 35%
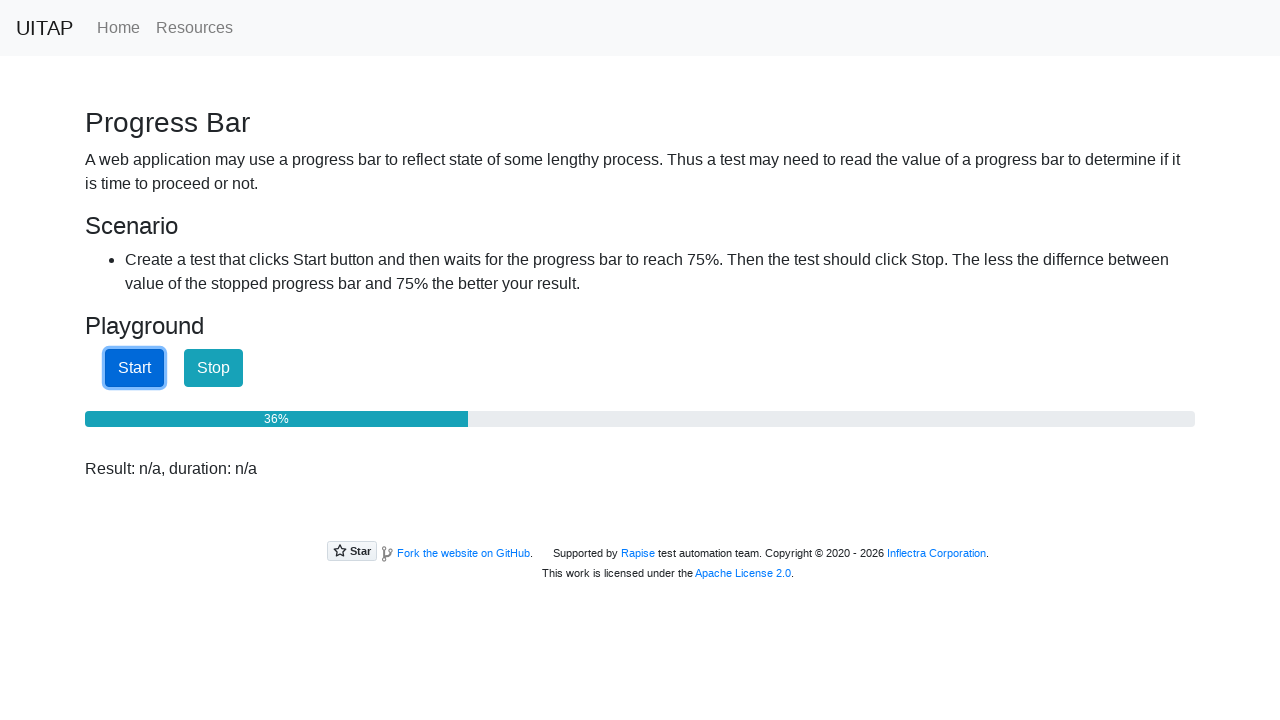

Checked progress bar value: 36%
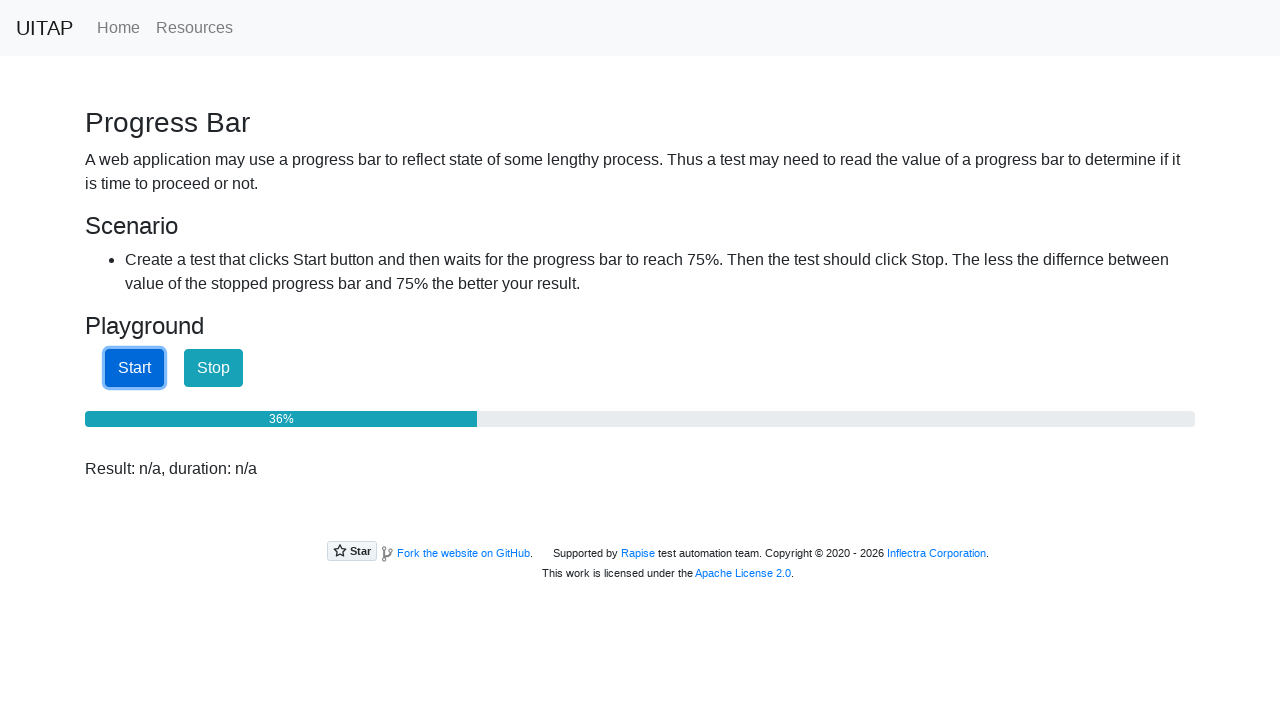

Checked progress bar value: 37%
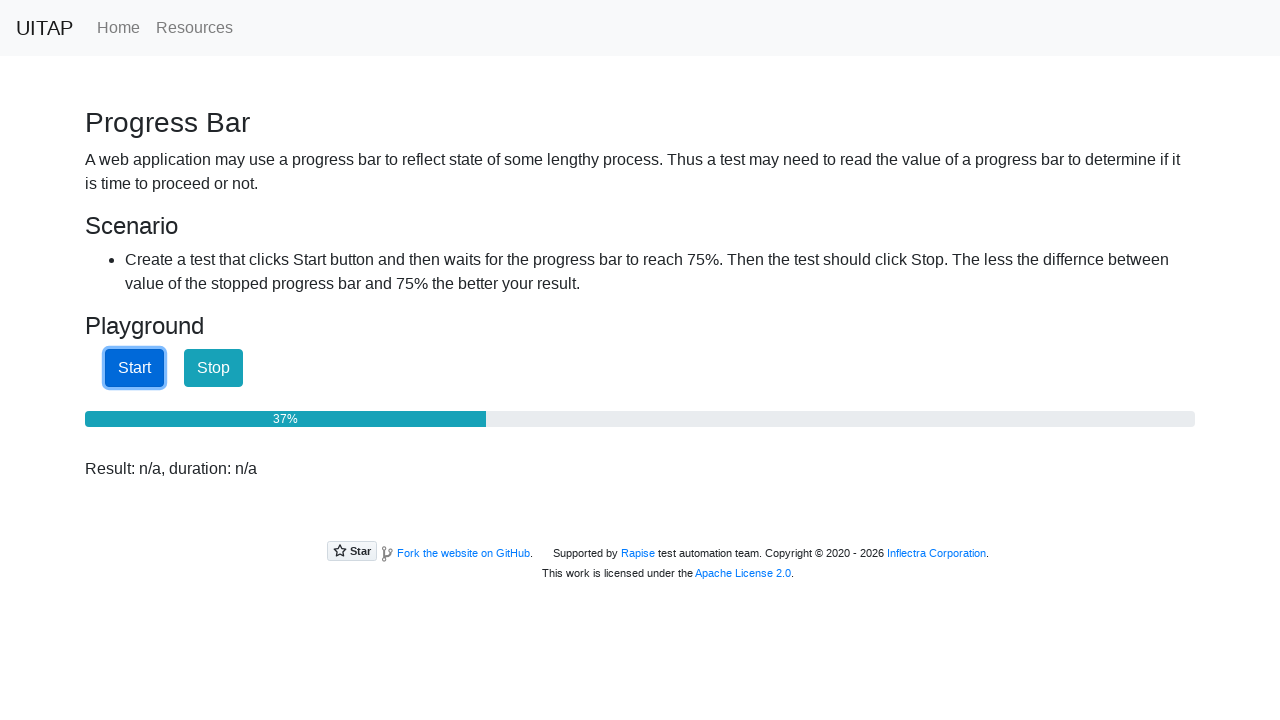

Checked progress bar value: 38%
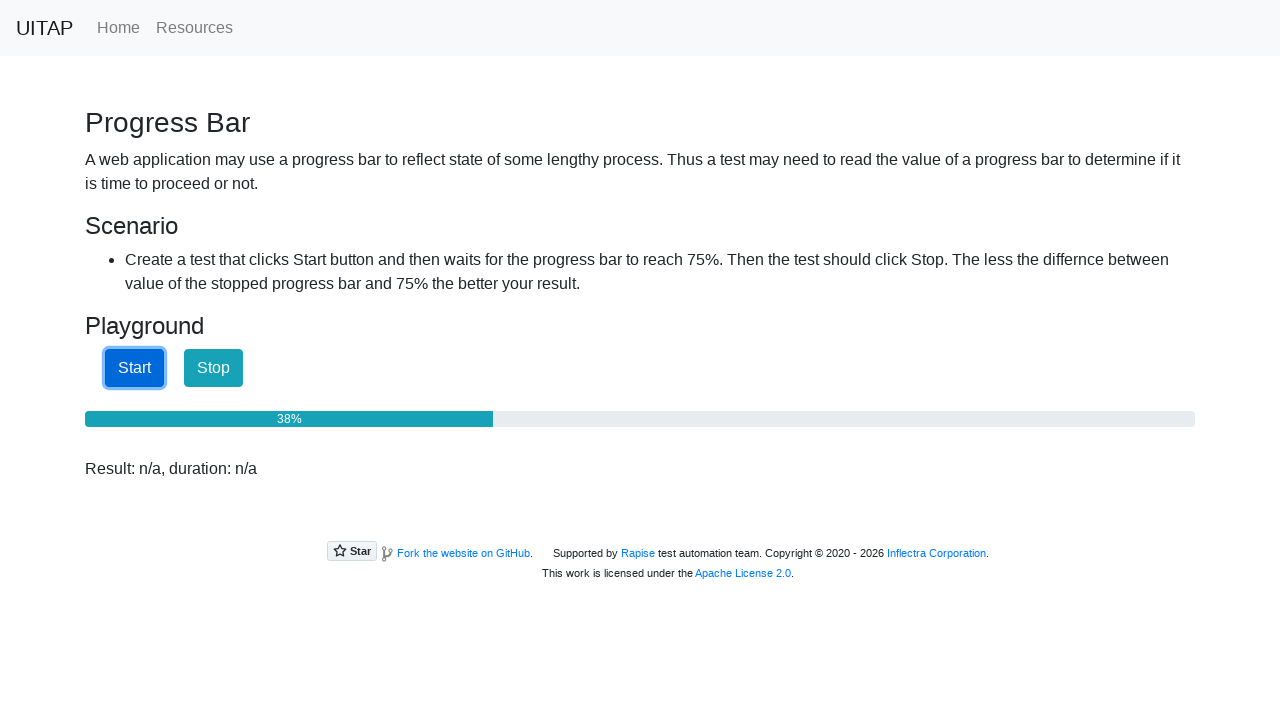

Checked progress bar value: 38%
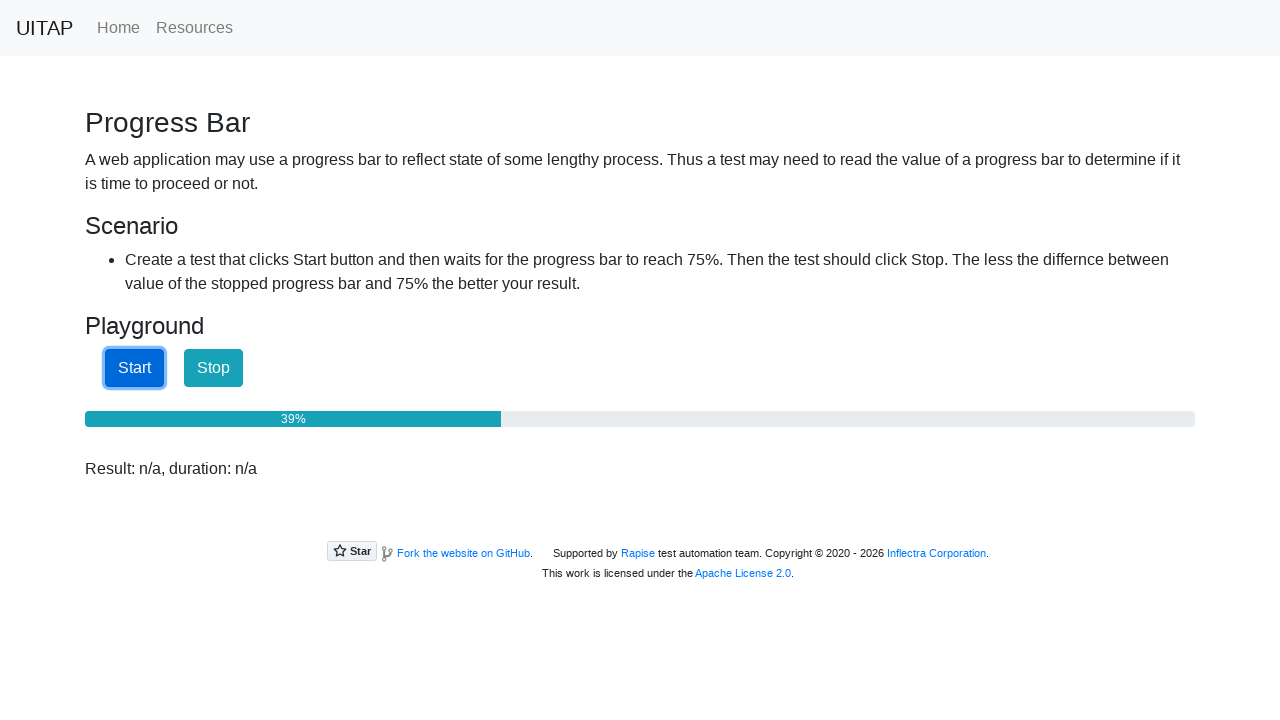

Checked progress bar value: 39%
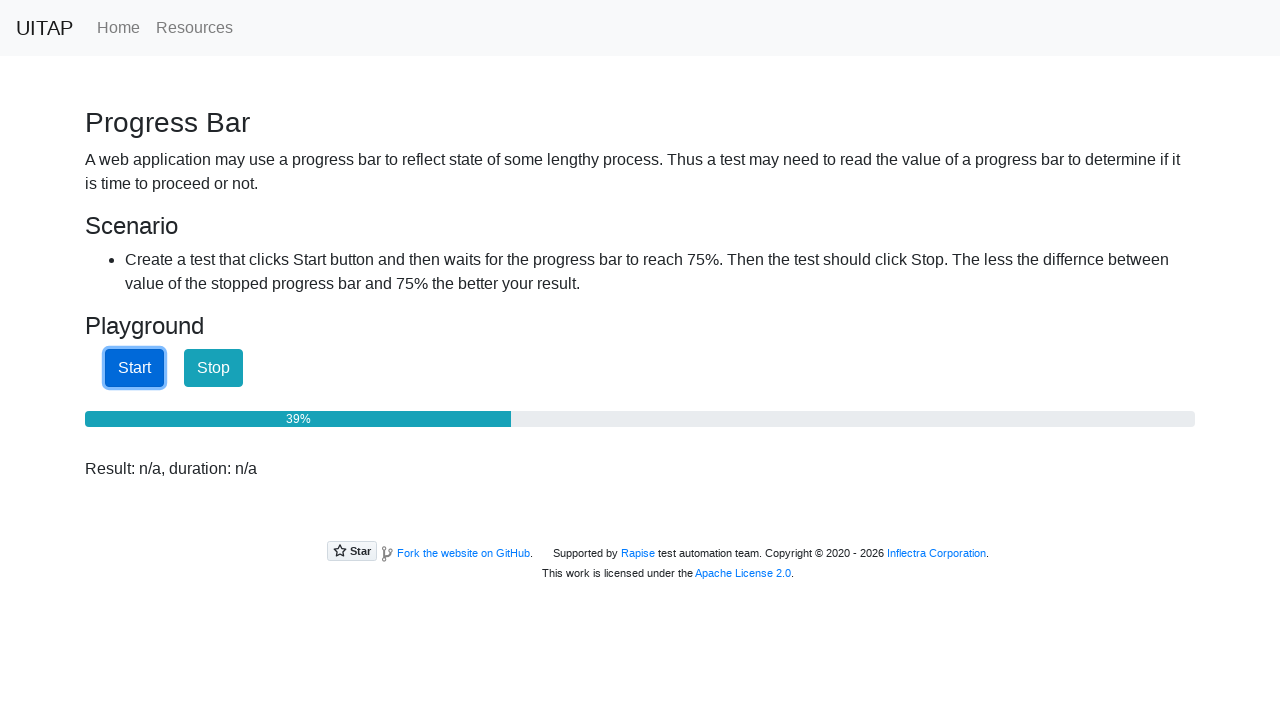

Checked progress bar value: 40%
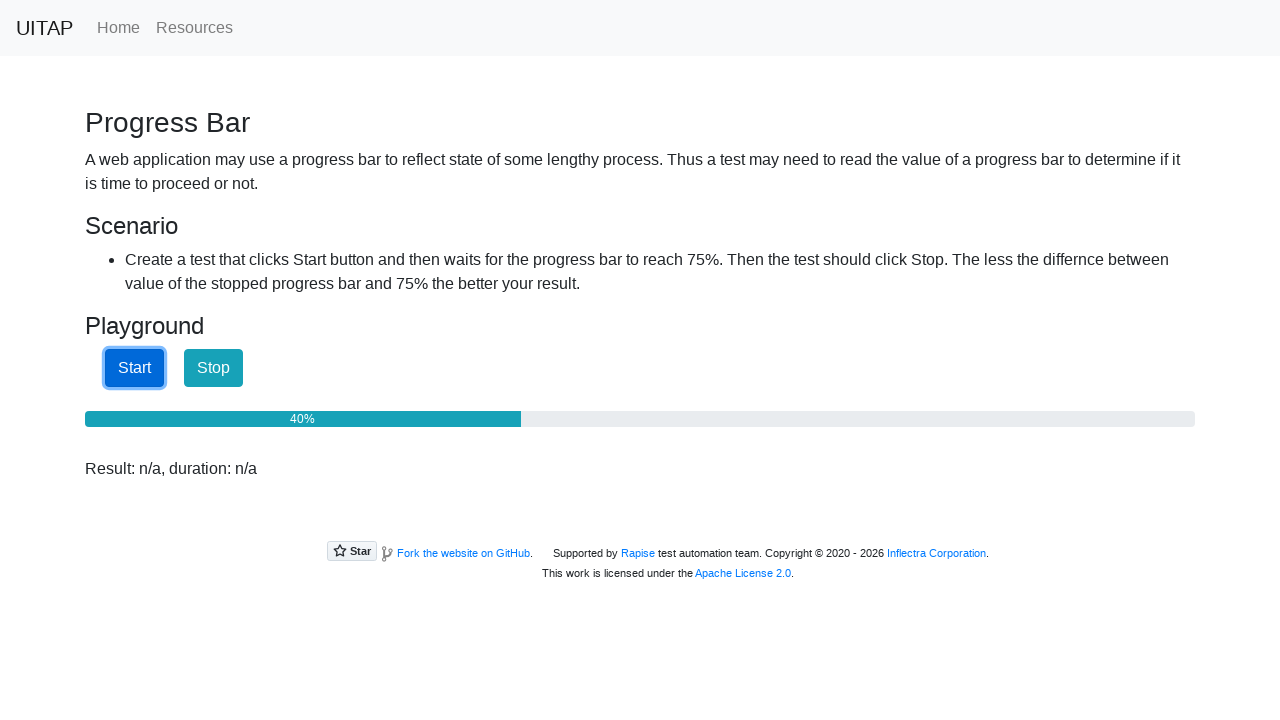

Checked progress bar value: 41%
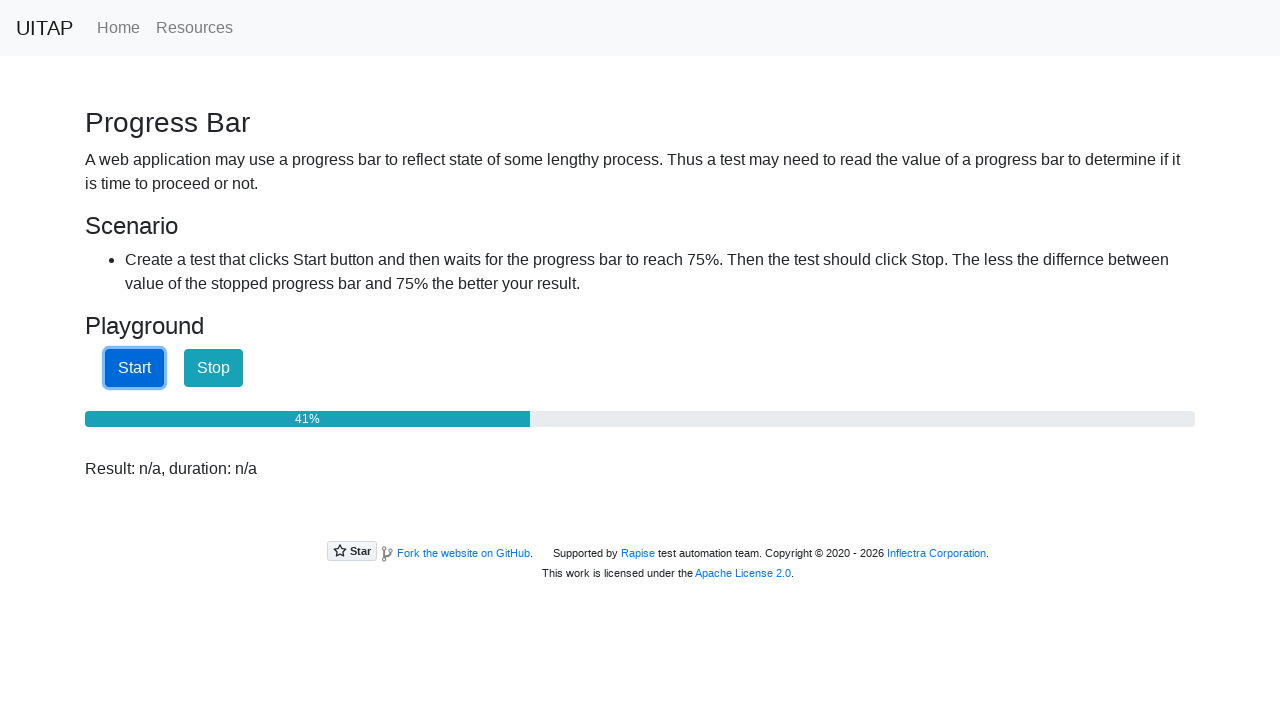

Checked progress bar value: 42%
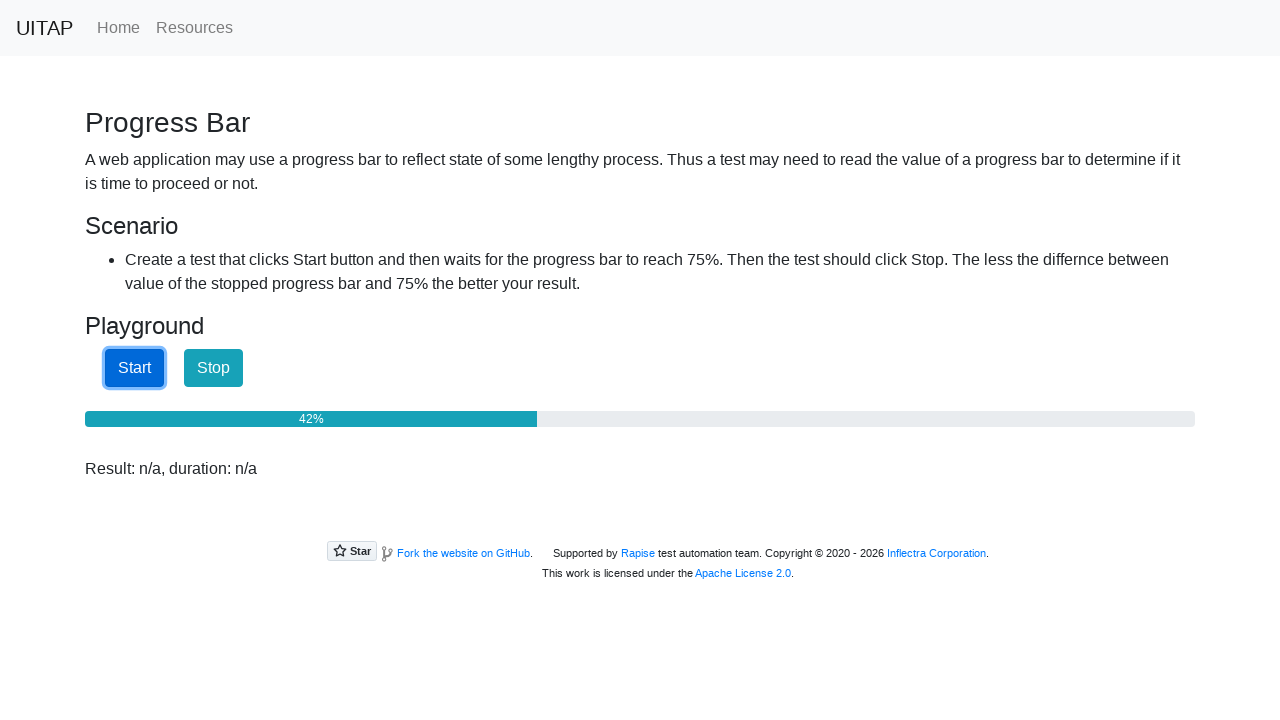

Checked progress bar value: 43%
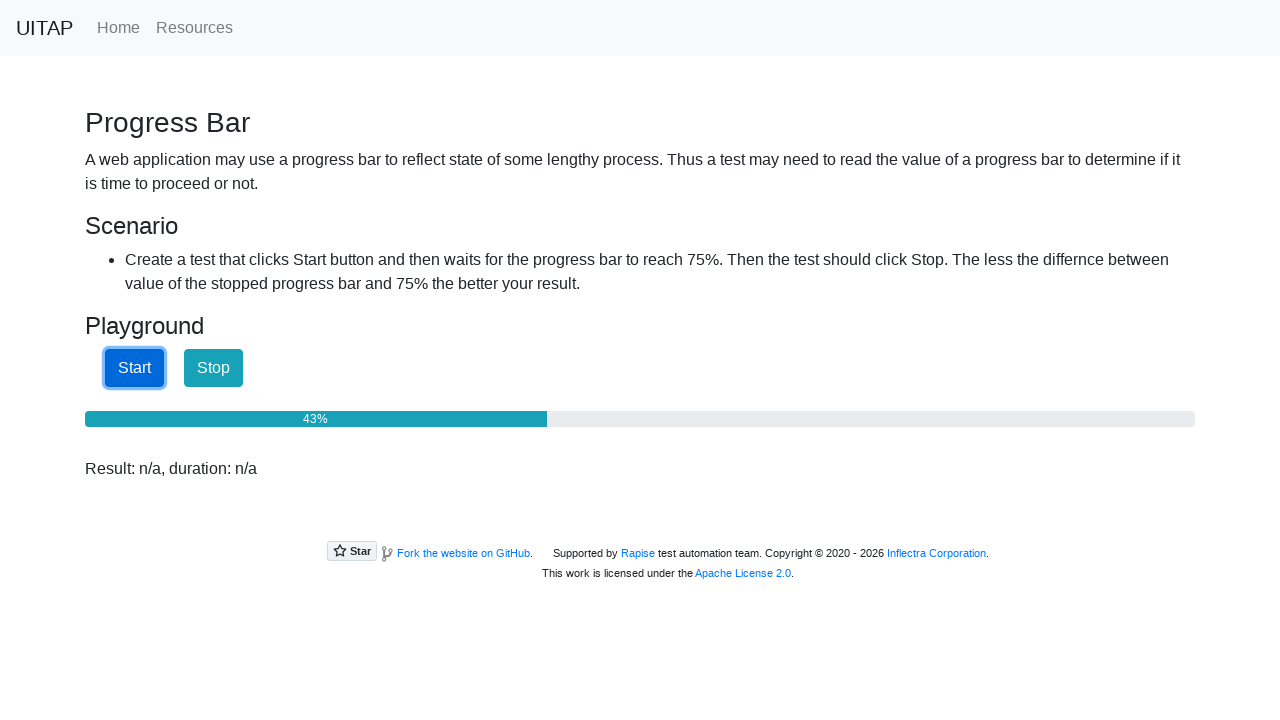

Checked progress bar value: 43%
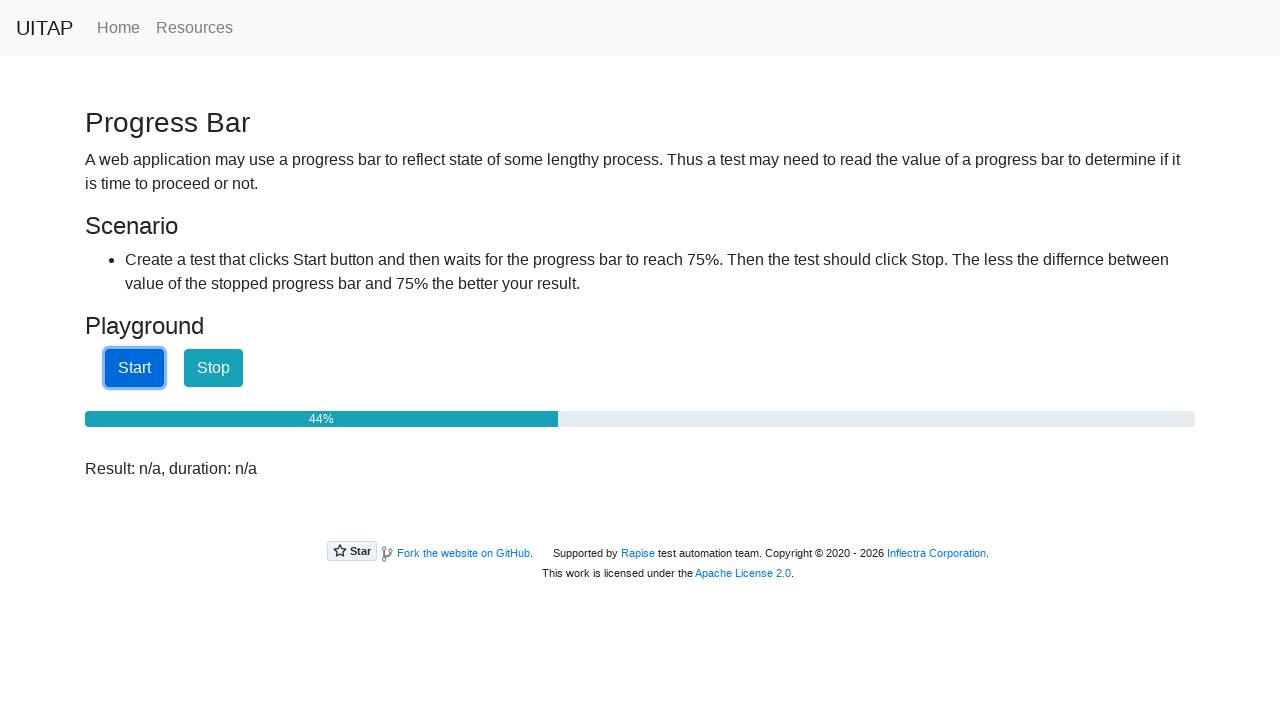

Checked progress bar value: 44%
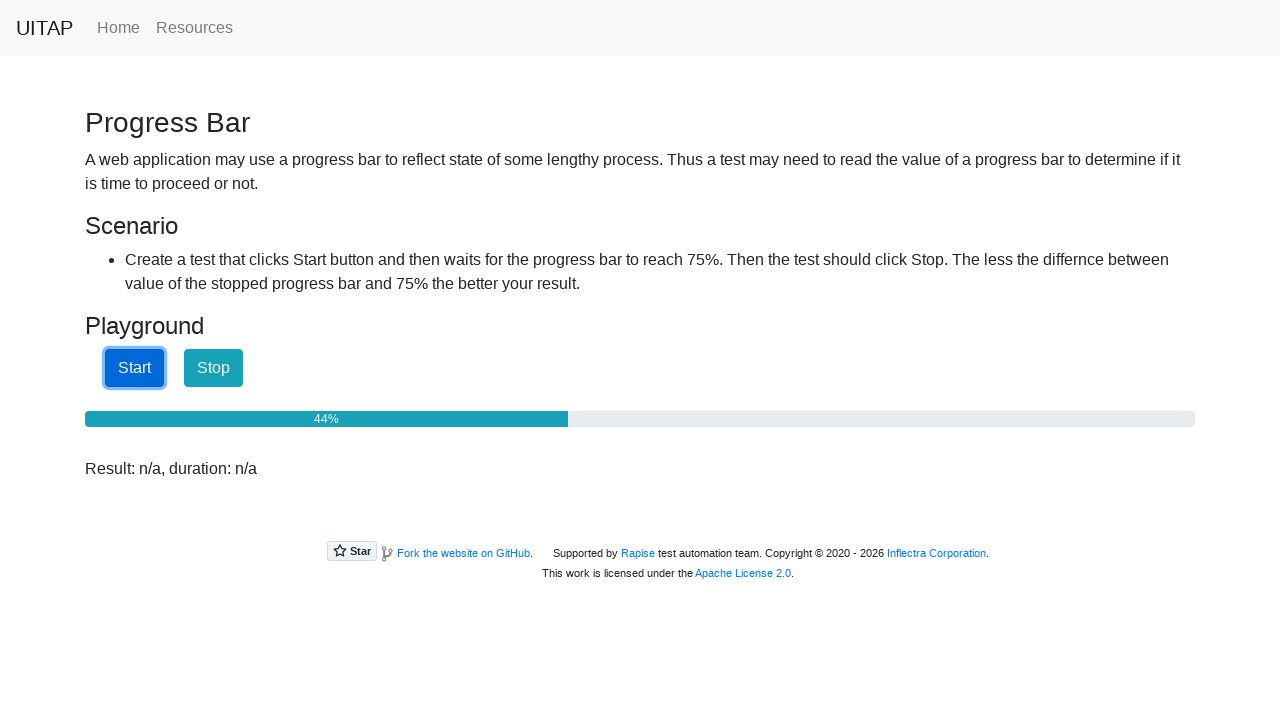

Checked progress bar value: 45%
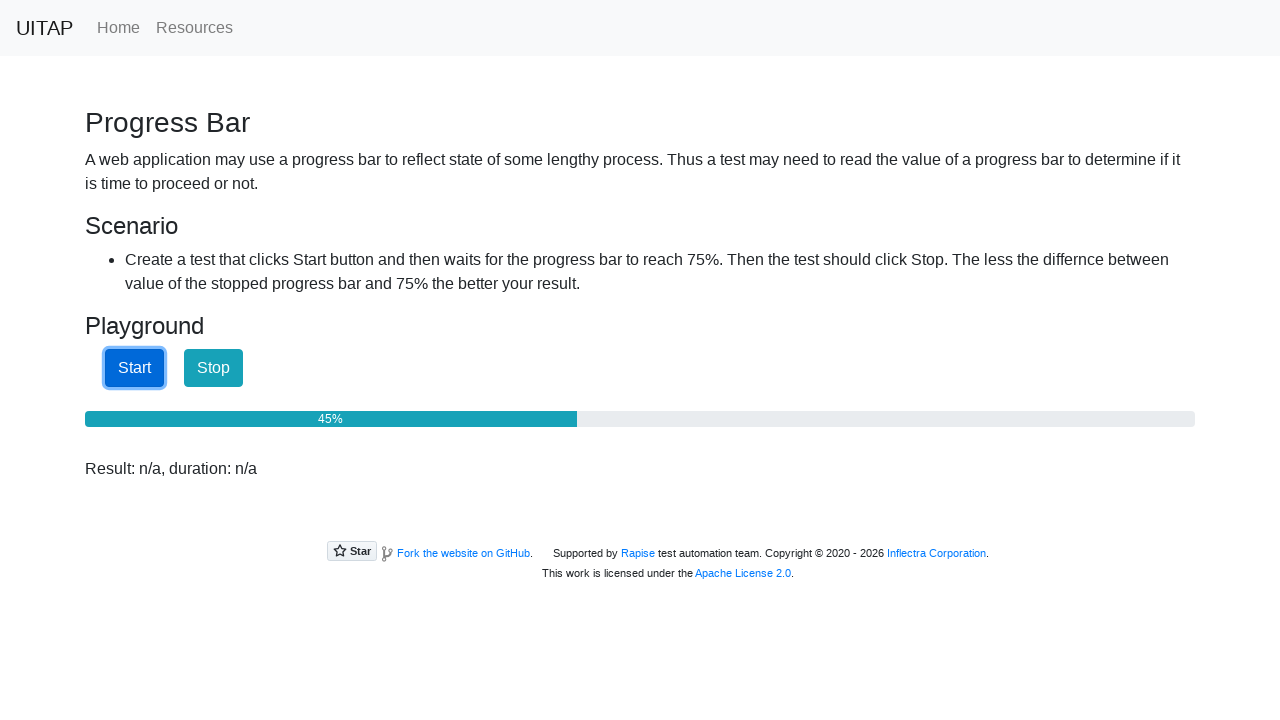

Checked progress bar value: 46%
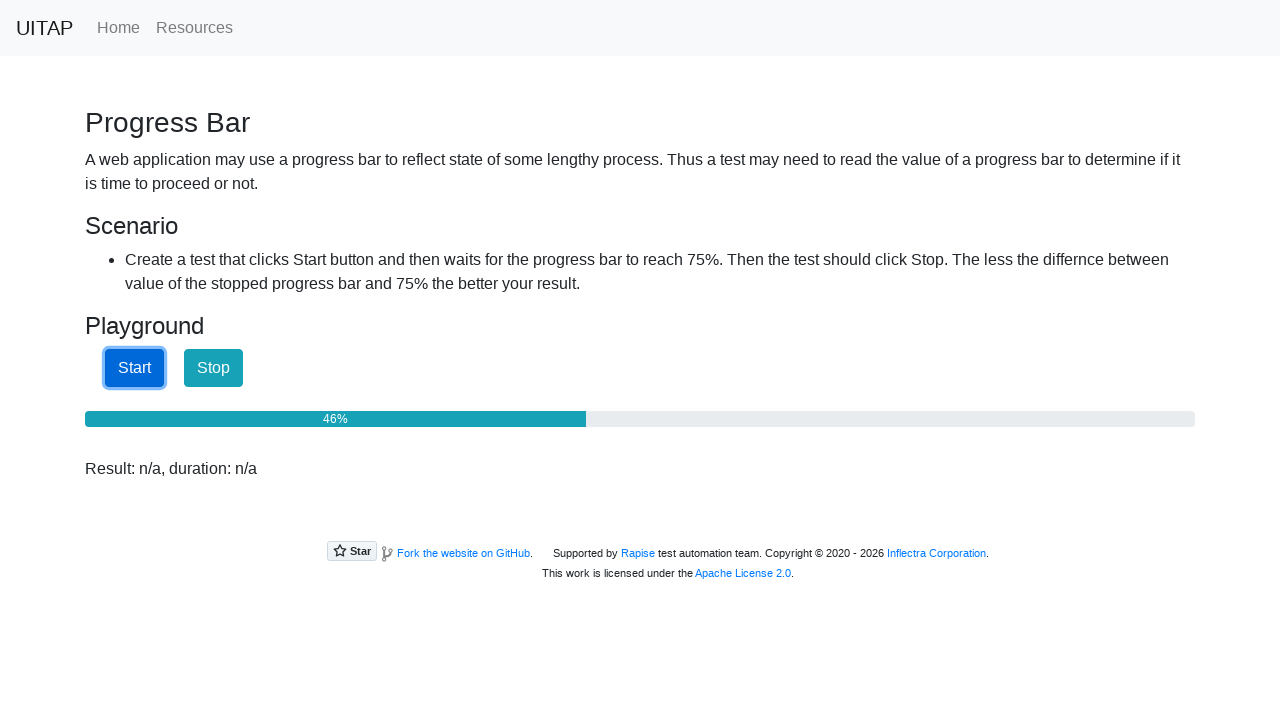

Checked progress bar value: 47%
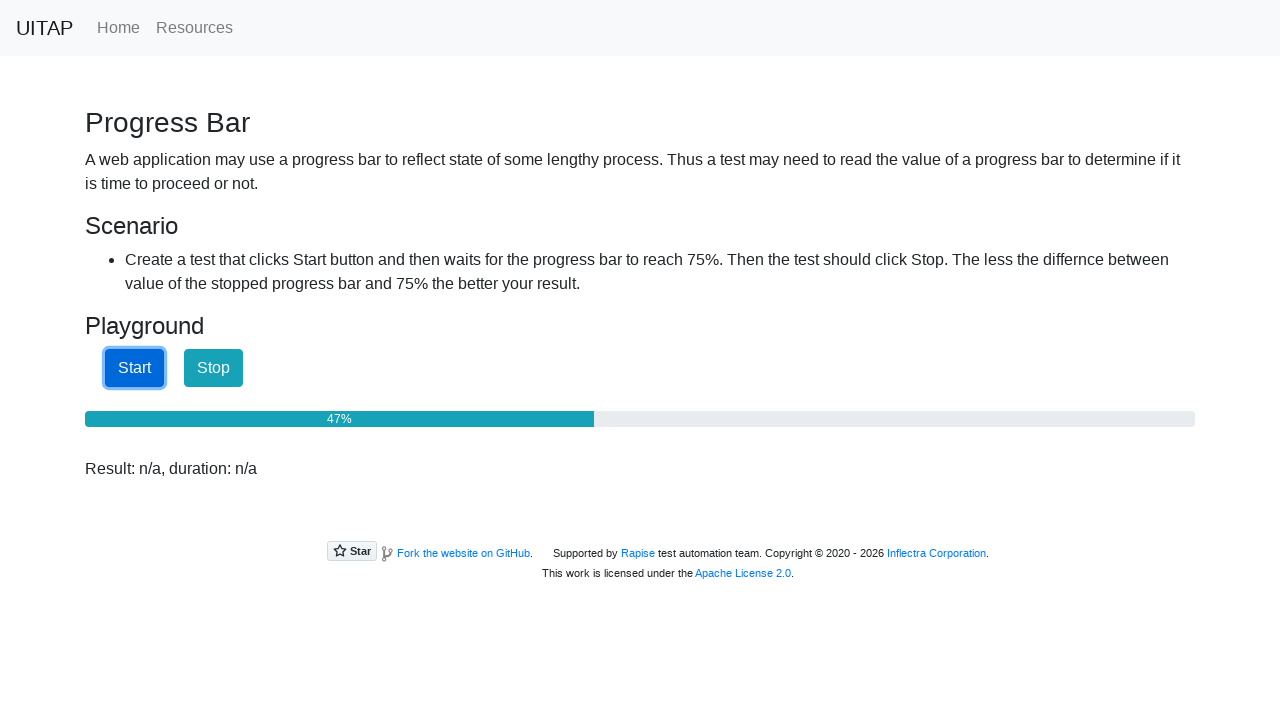

Checked progress bar value: 48%
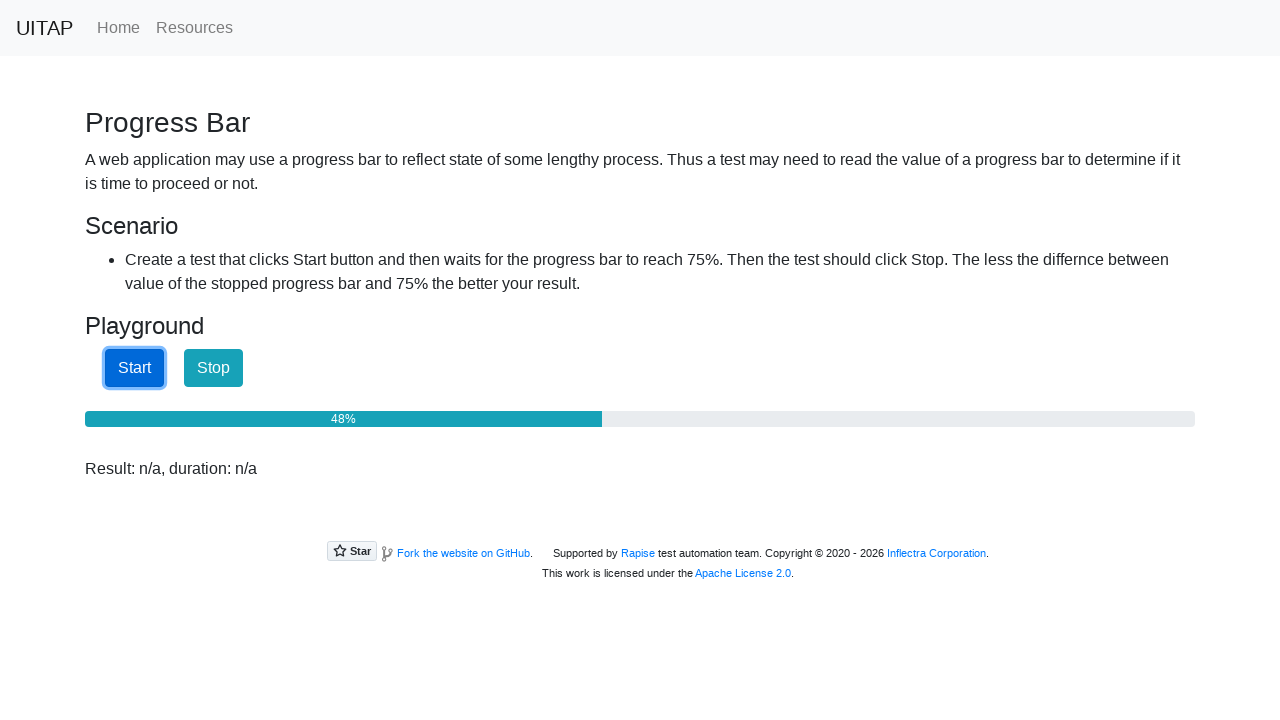

Checked progress bar value: 48%
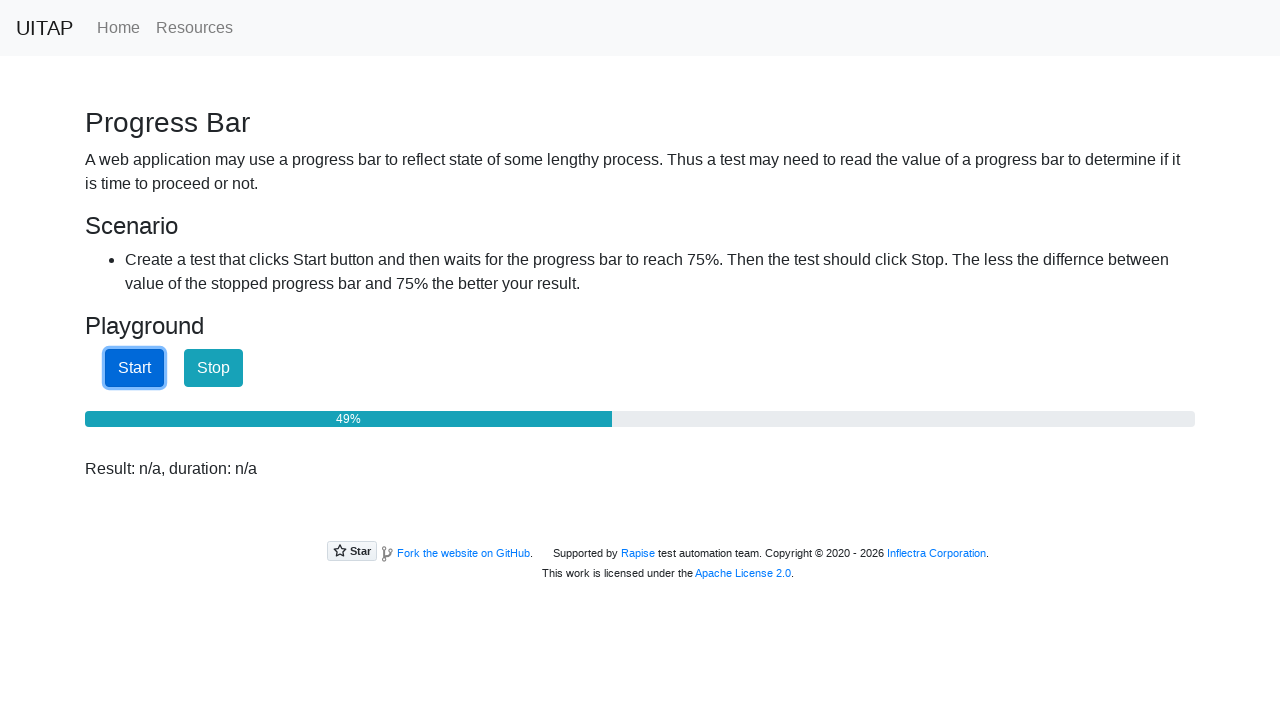

Checked progress bar value: 49%
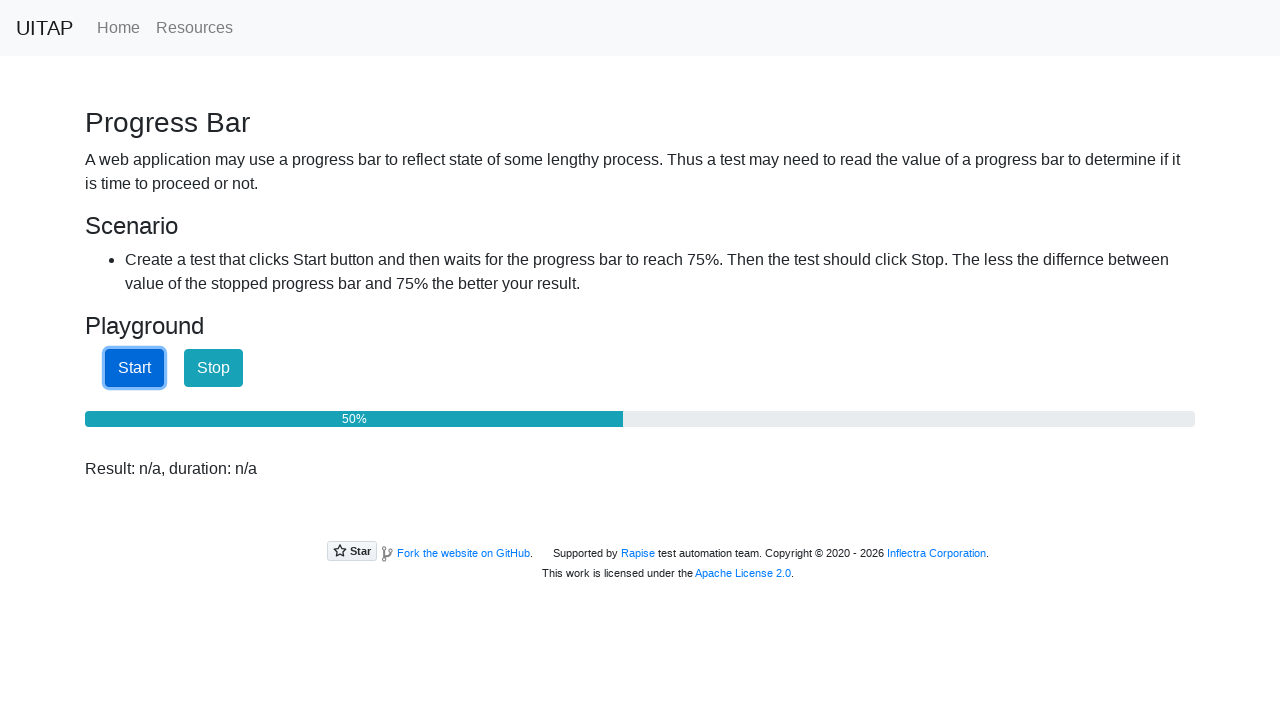

Checked progress bar value: 50%
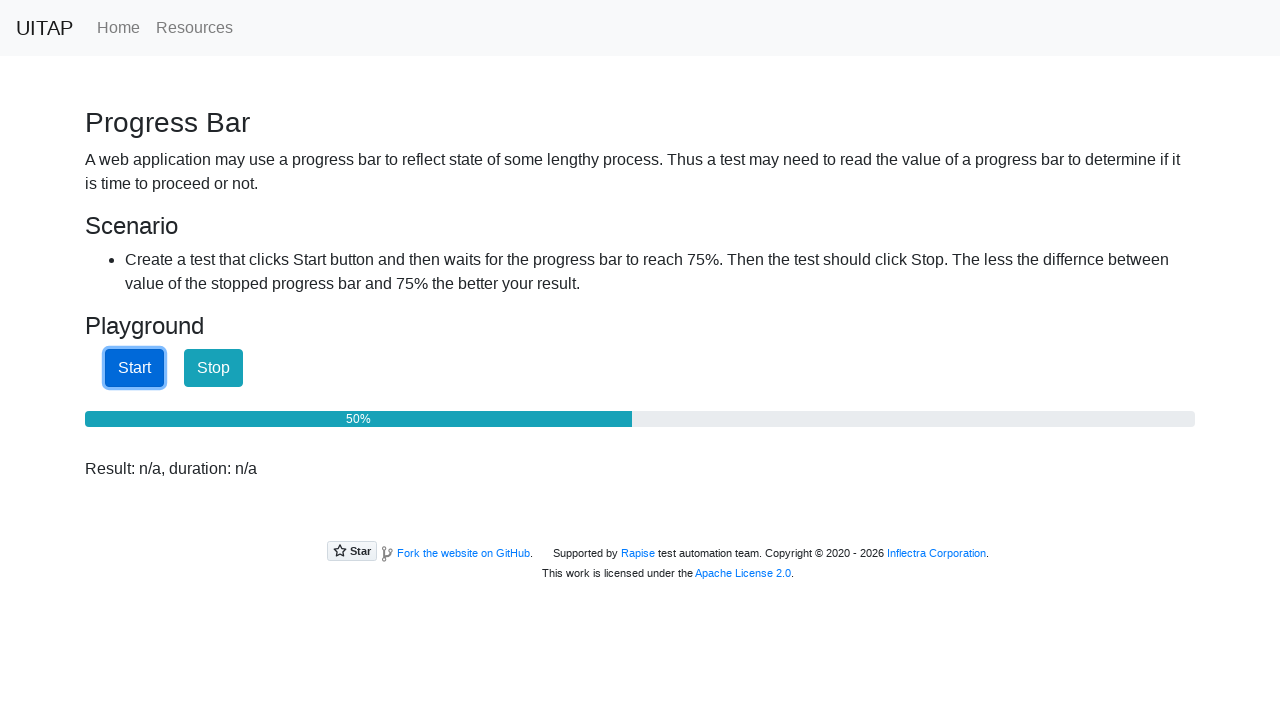

Checked progress bar value: 51%
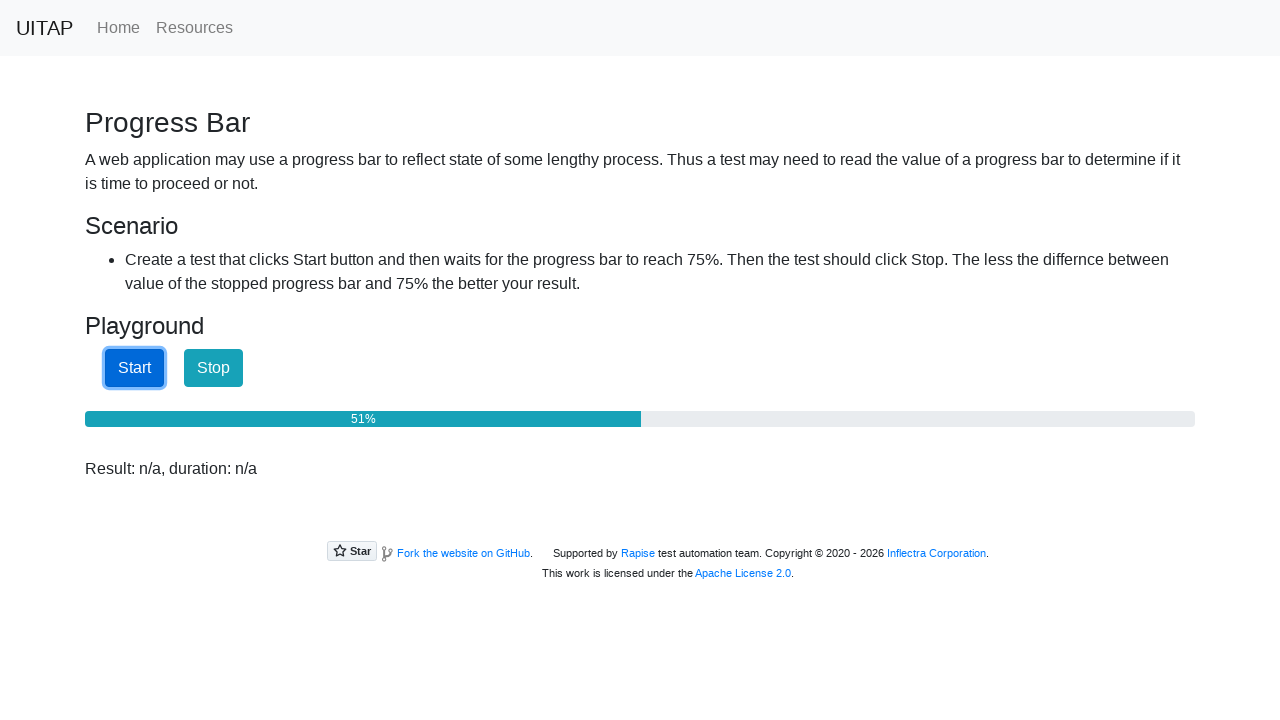

Checked progress bar value: 52%
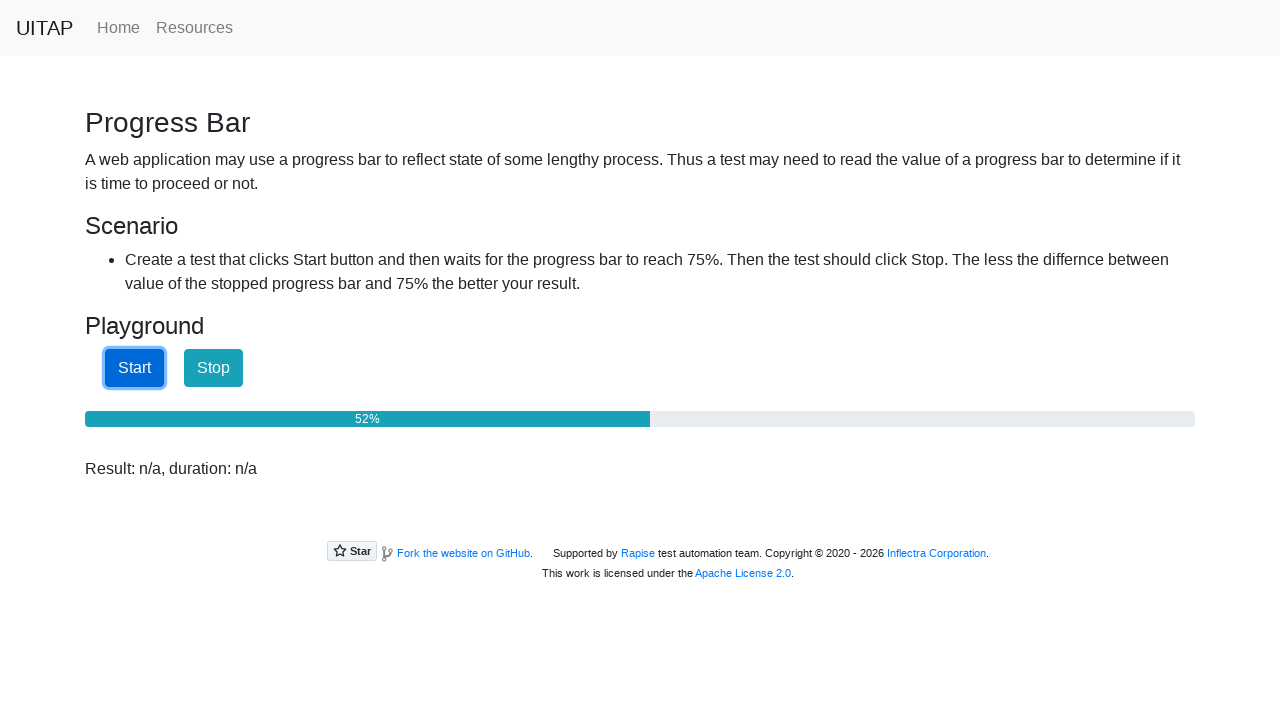

Checked progress bar value: 53%
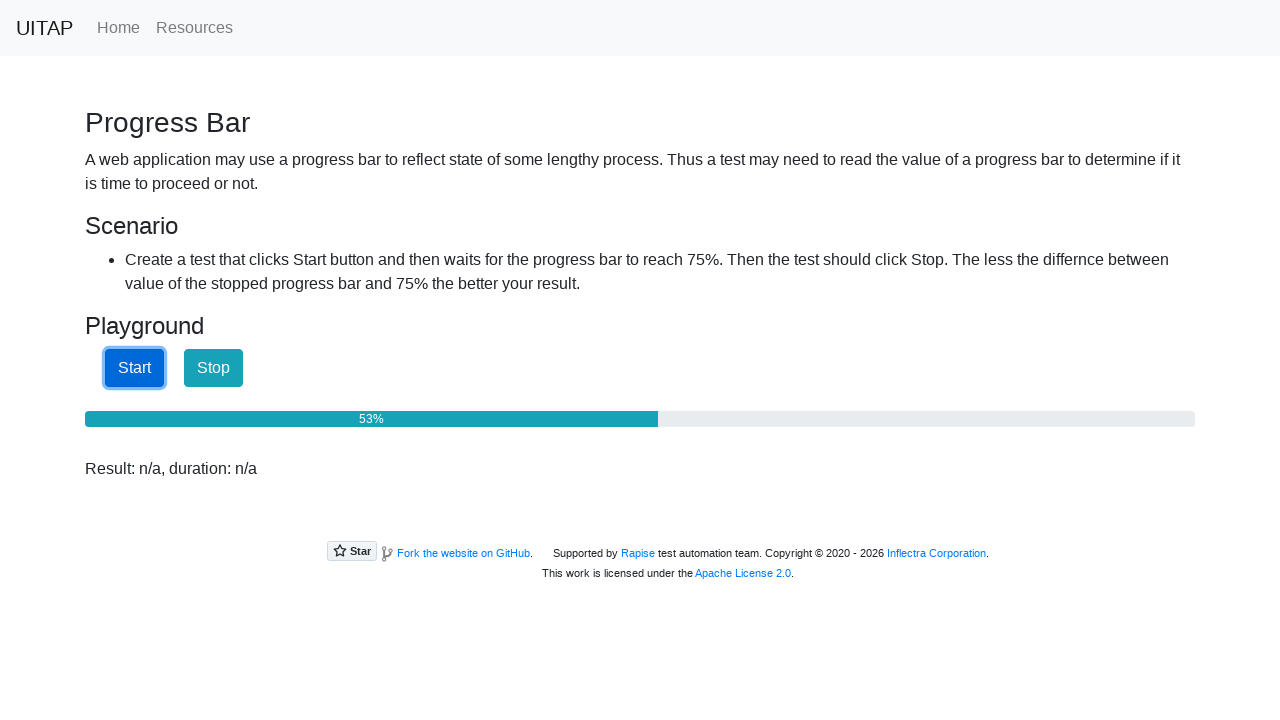

Checked progress bar value: 53%
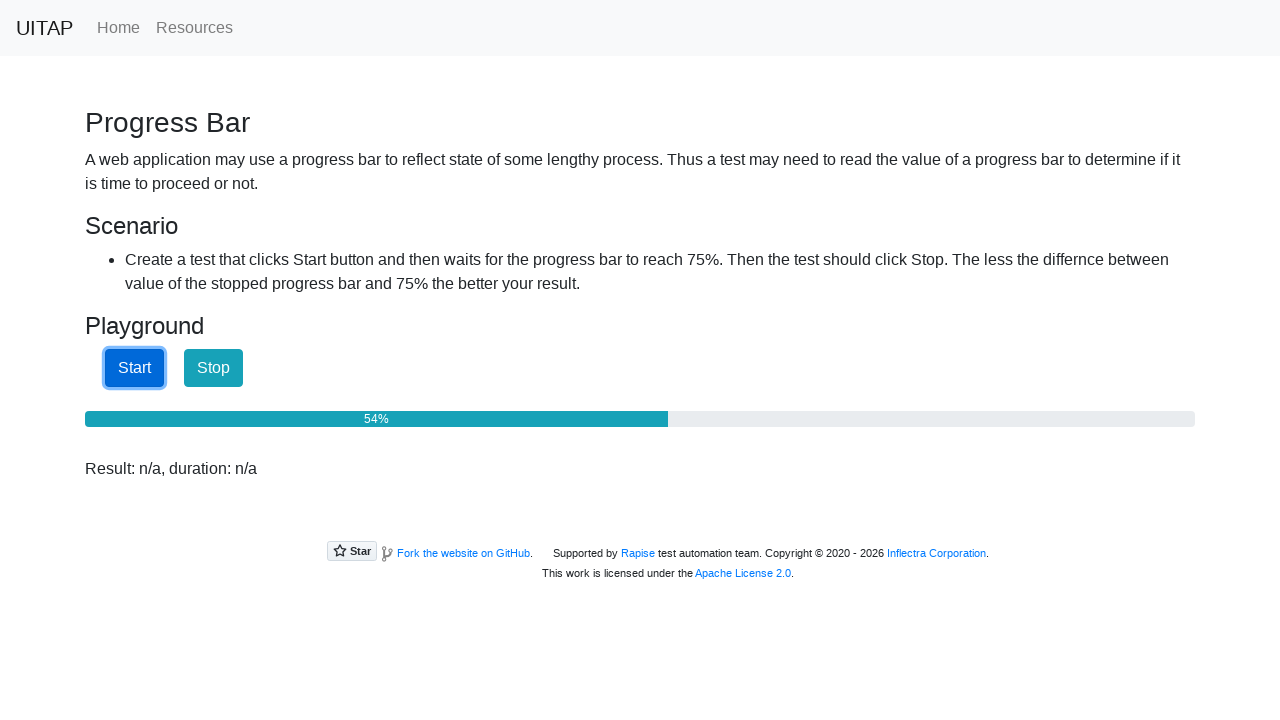

Checked progress bar value: 54%
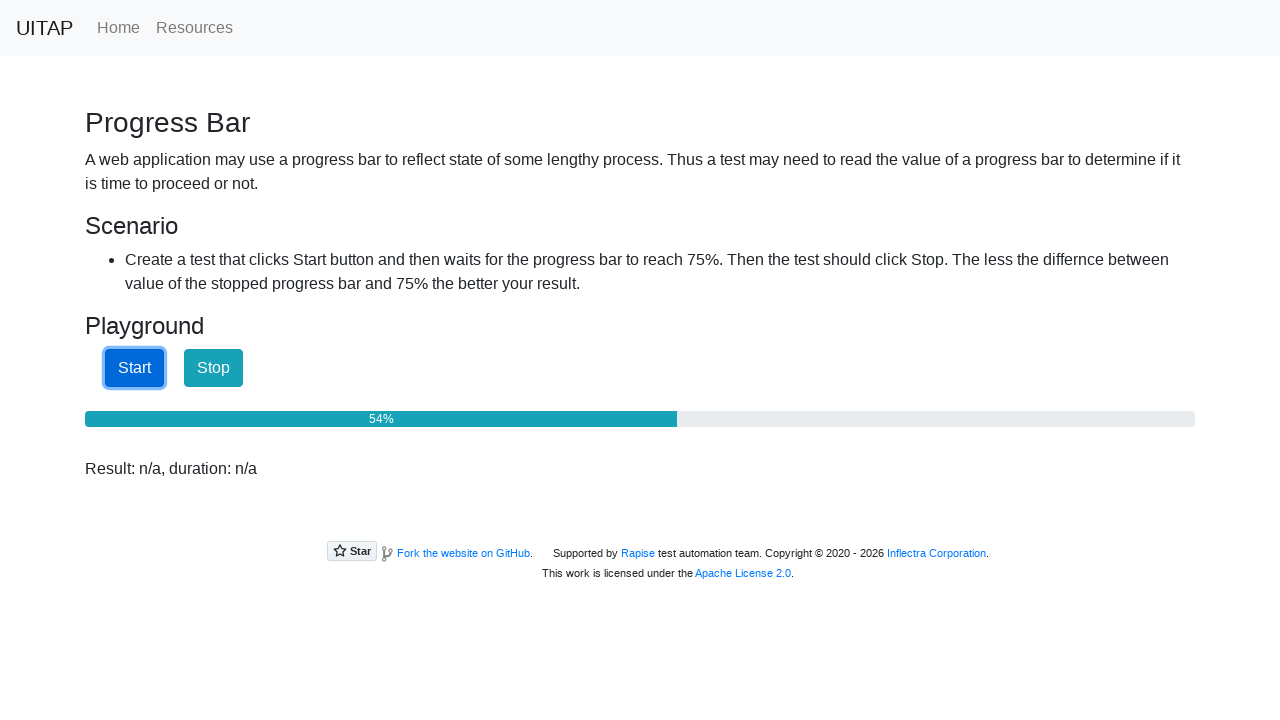

Checked progress bar value: 55%
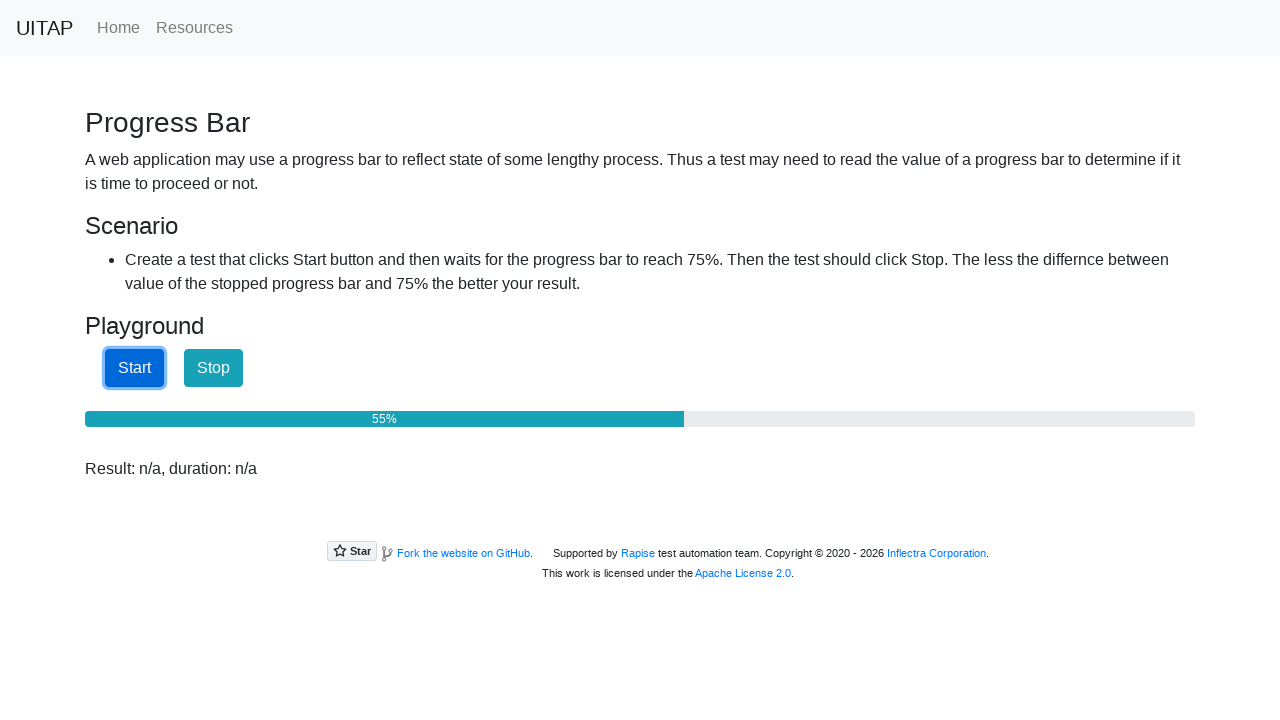

Checked progress bar value: 56%
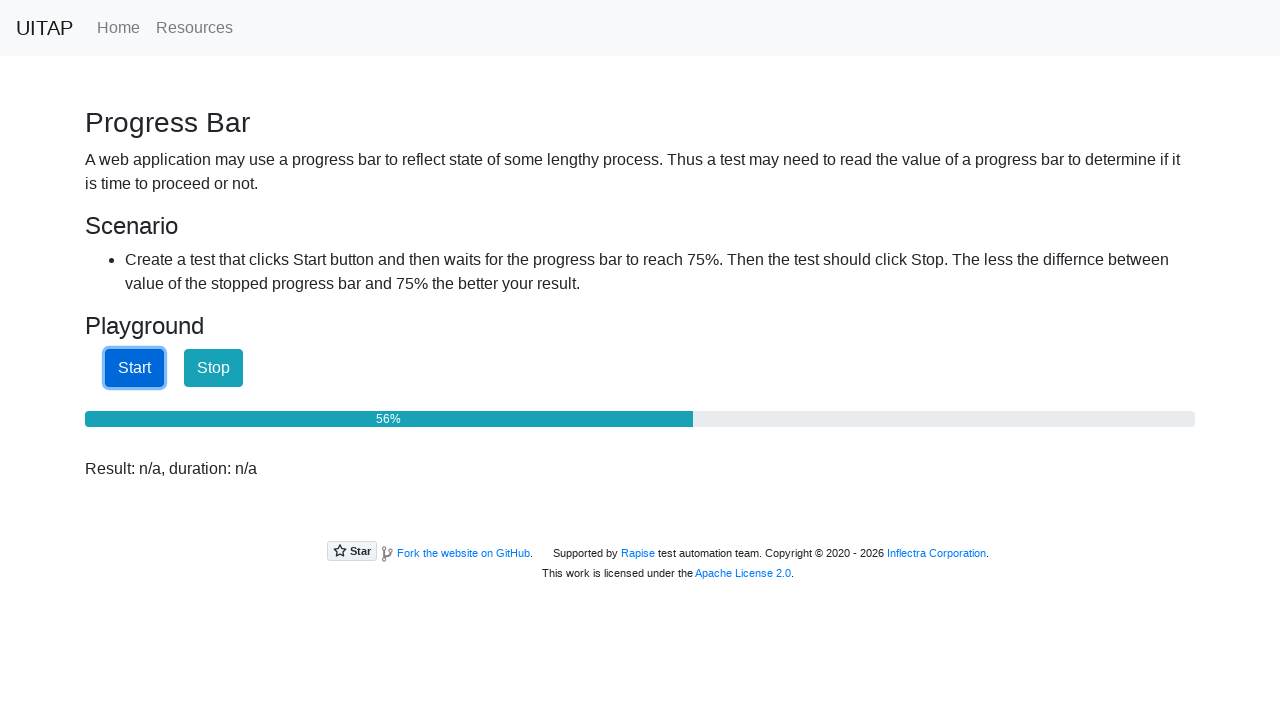

Checked progress bar value: 57%
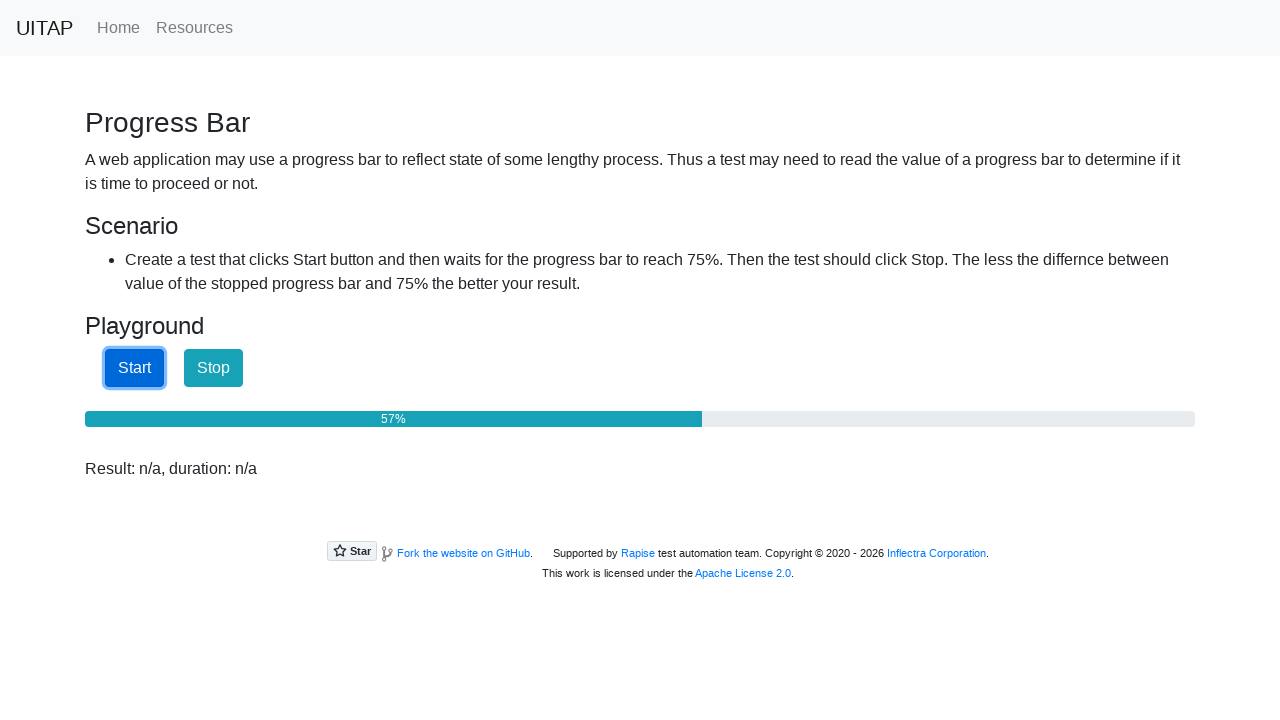

Checked progress bar value: 57%
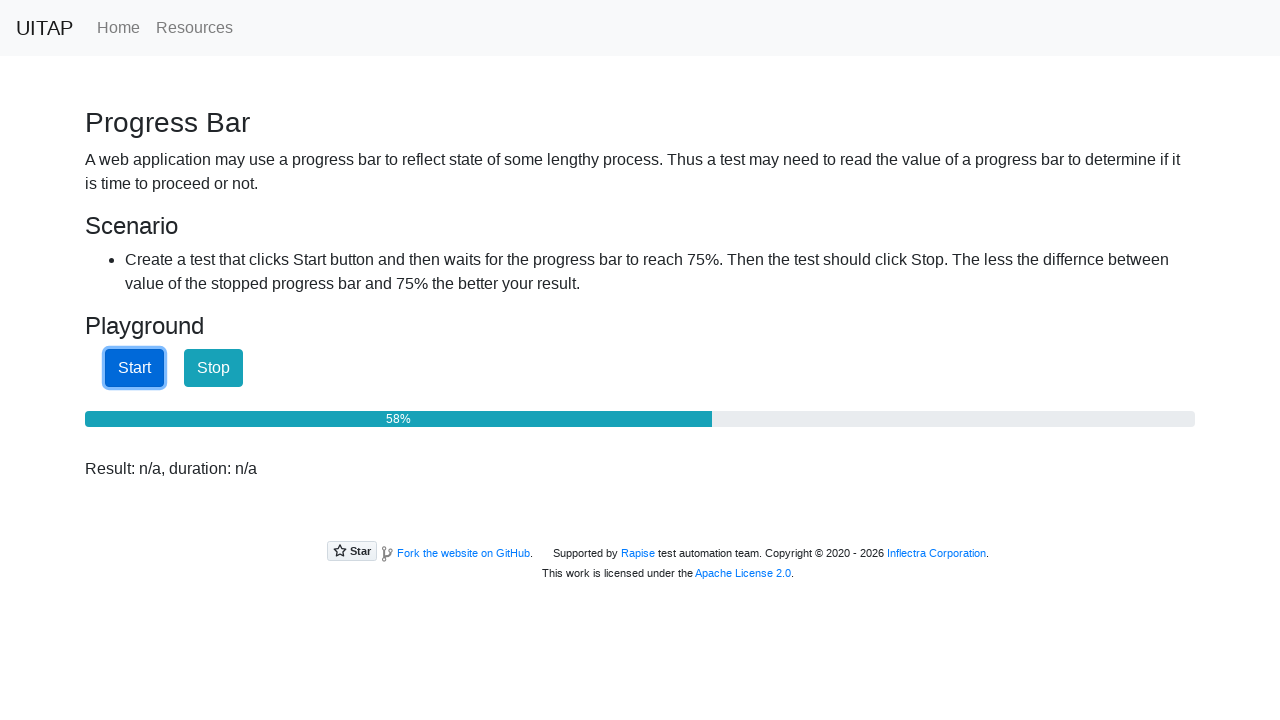

Checked progress bar value: 58%
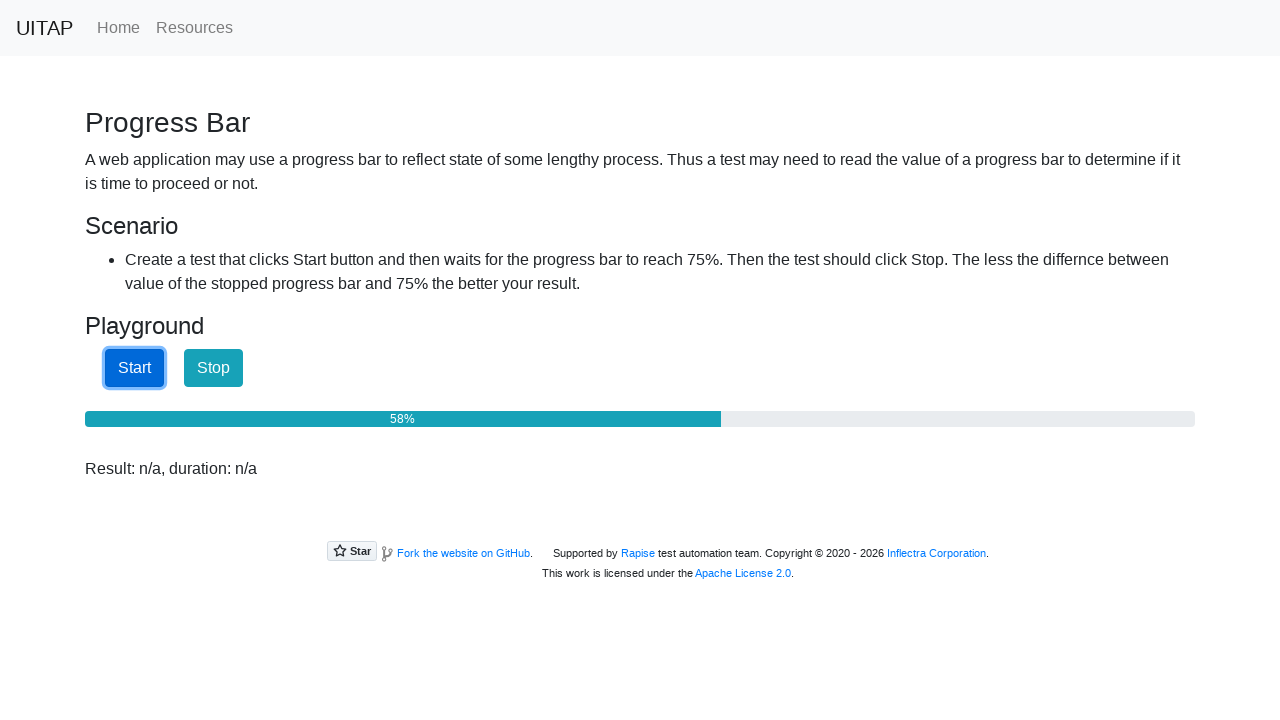

Checked progress bar value: 59%
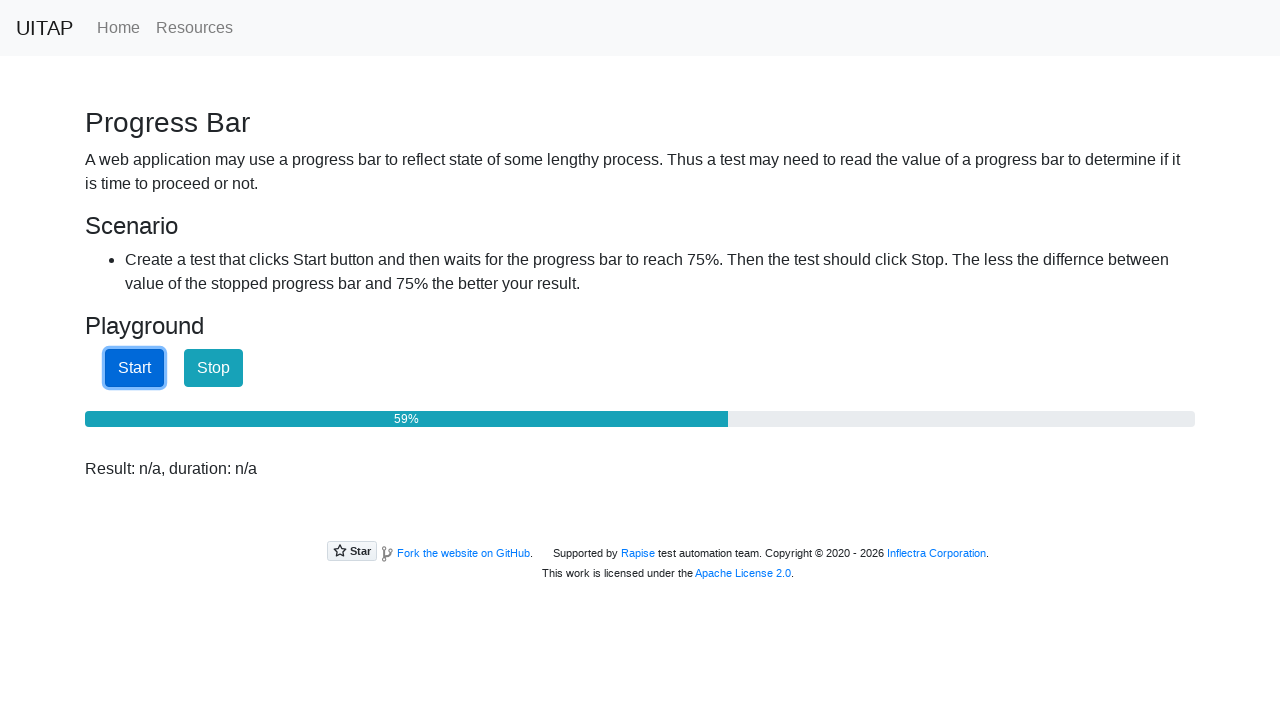

Checked progress bar value: 60%
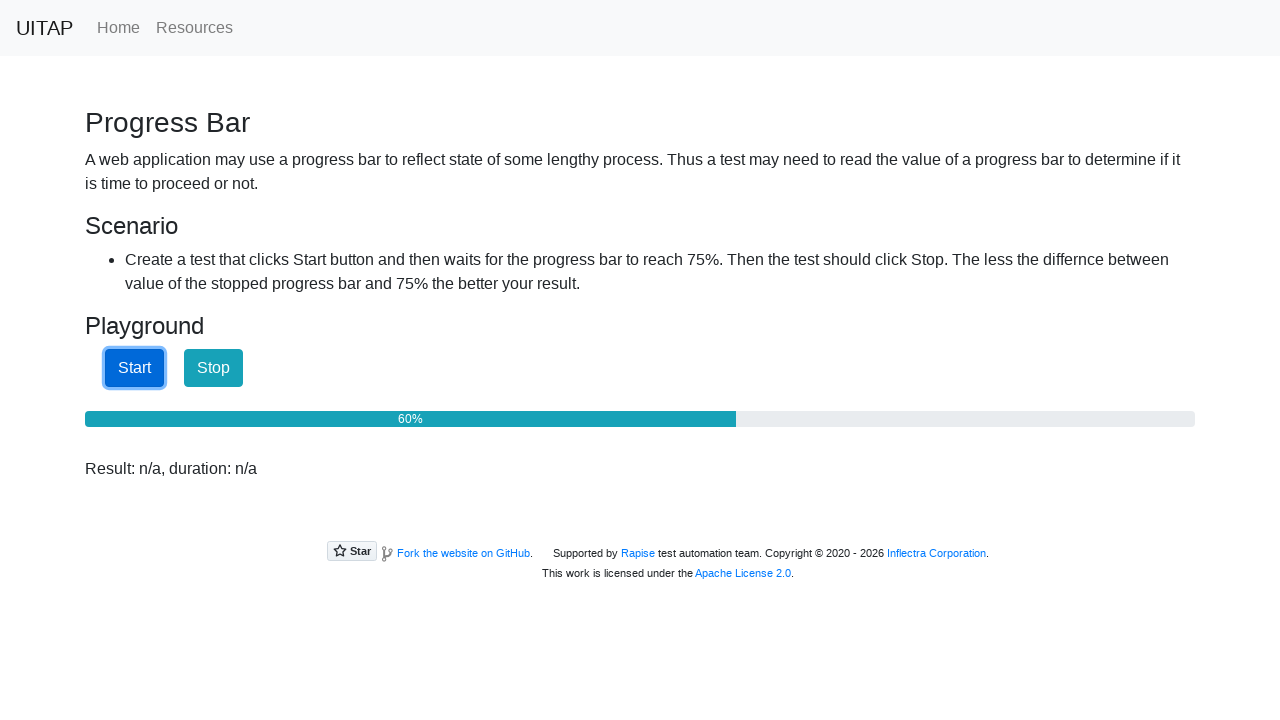

Checked progress bar value: 60%
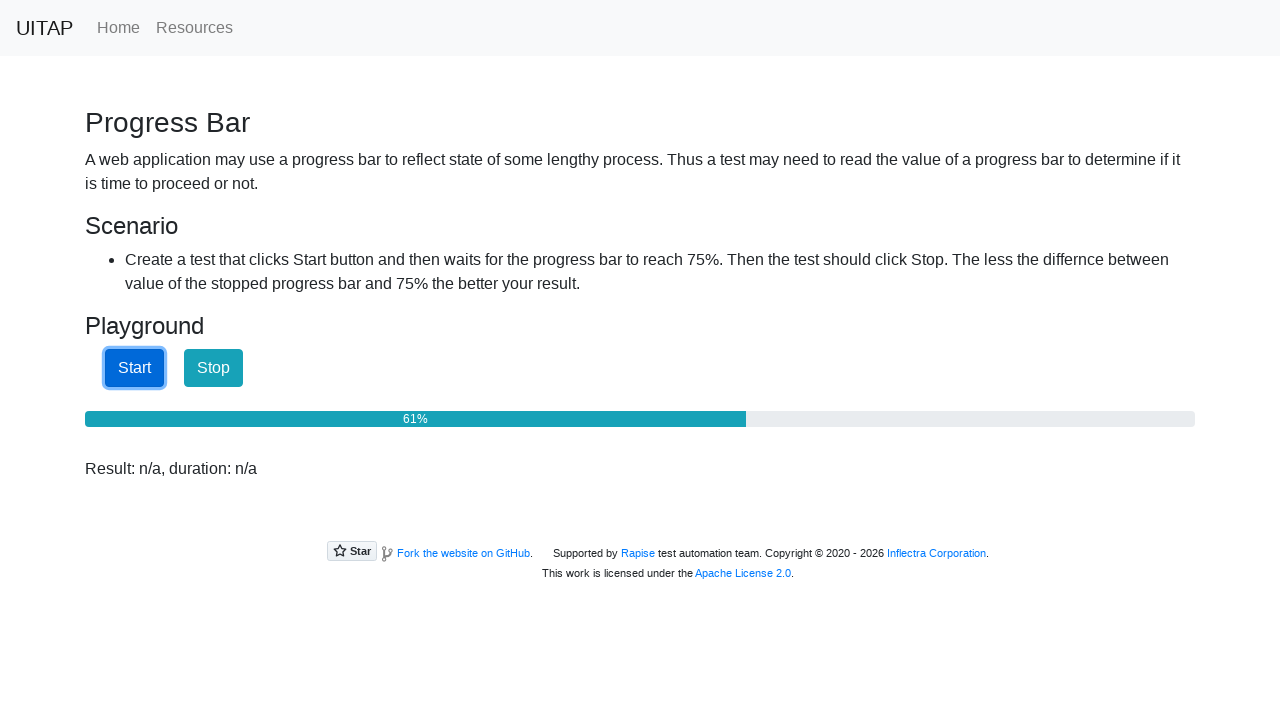

Checked progress bar value: 61%
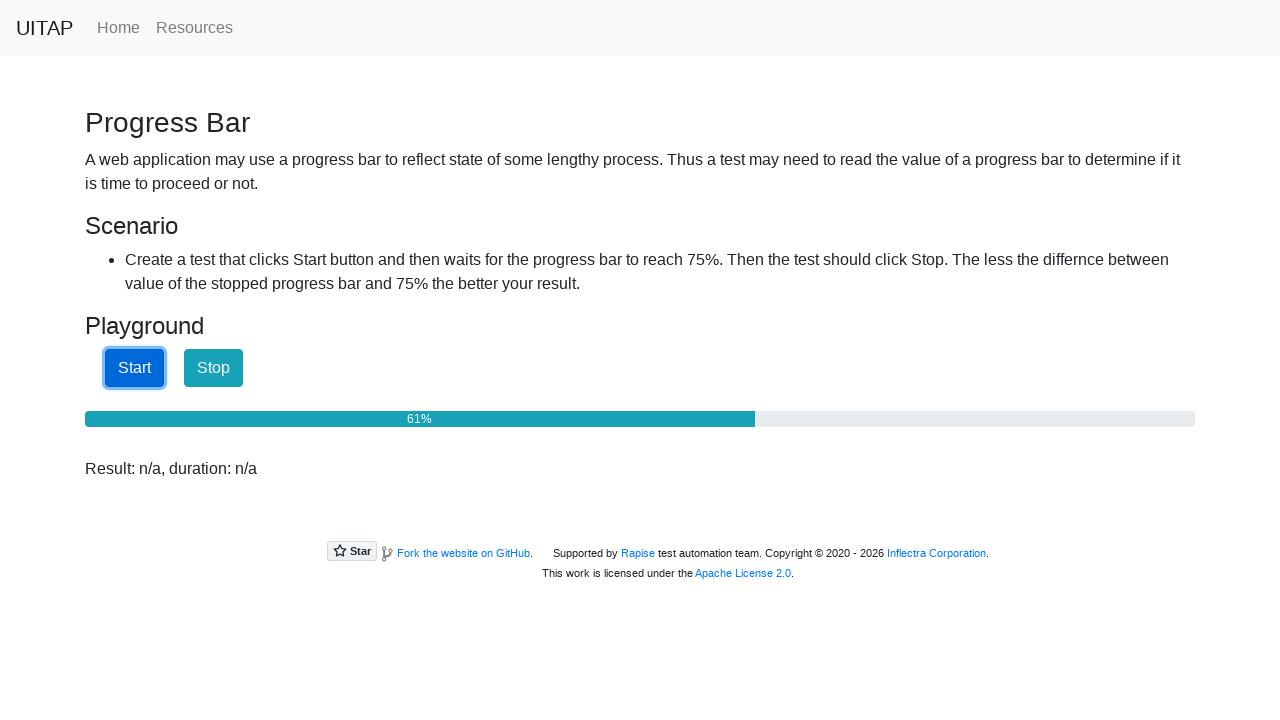

Checked progress bar value: 62%
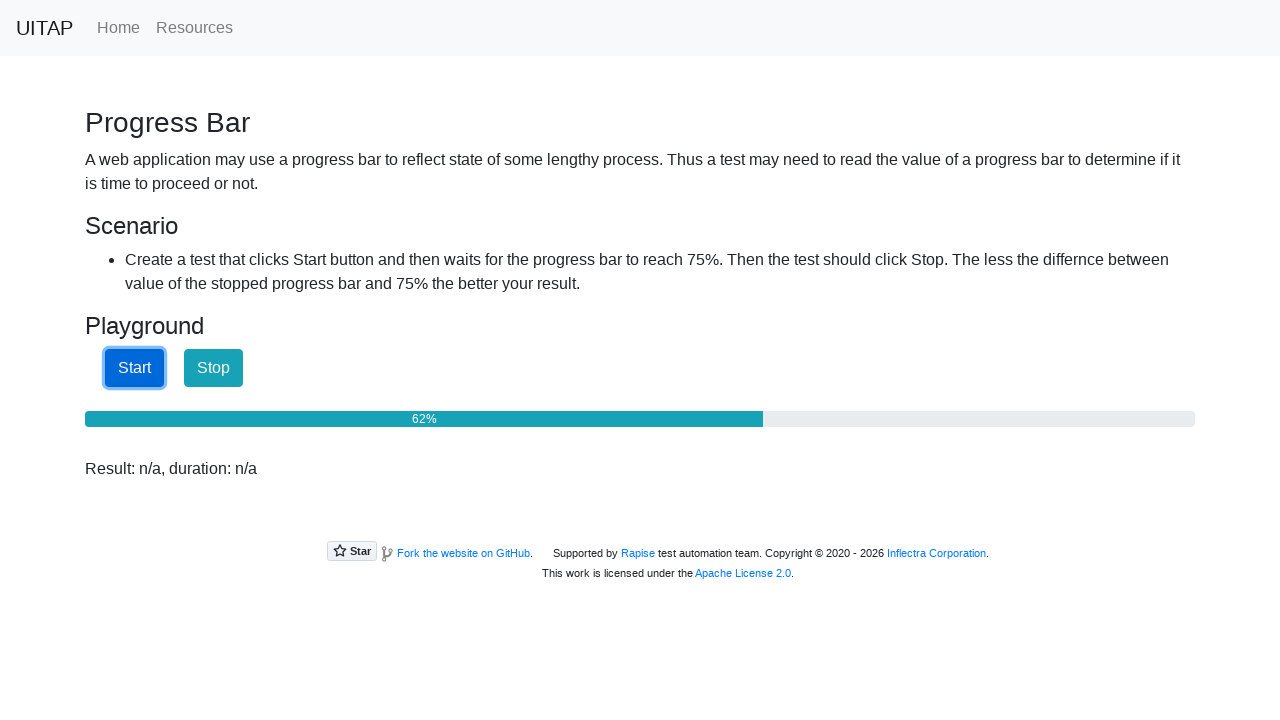

Checked progress bar value: 63%
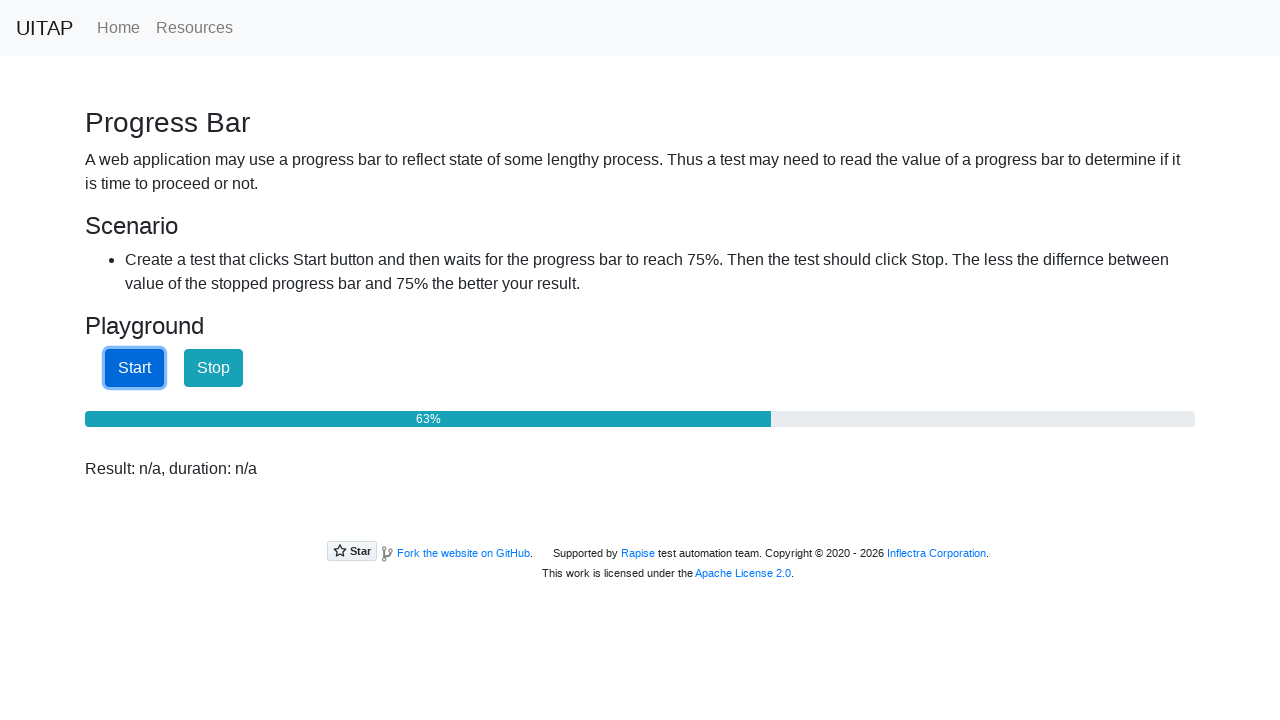

Checked progress bar value: 64%
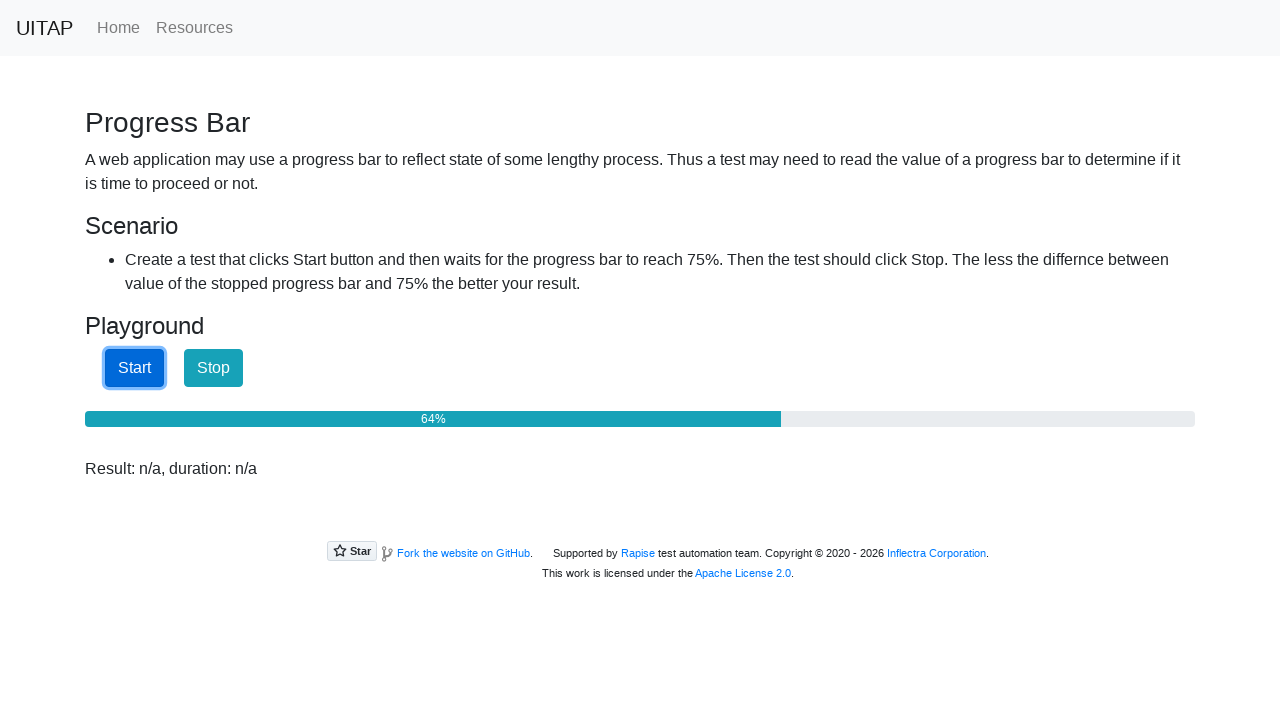

Checked progress bar value: 65%
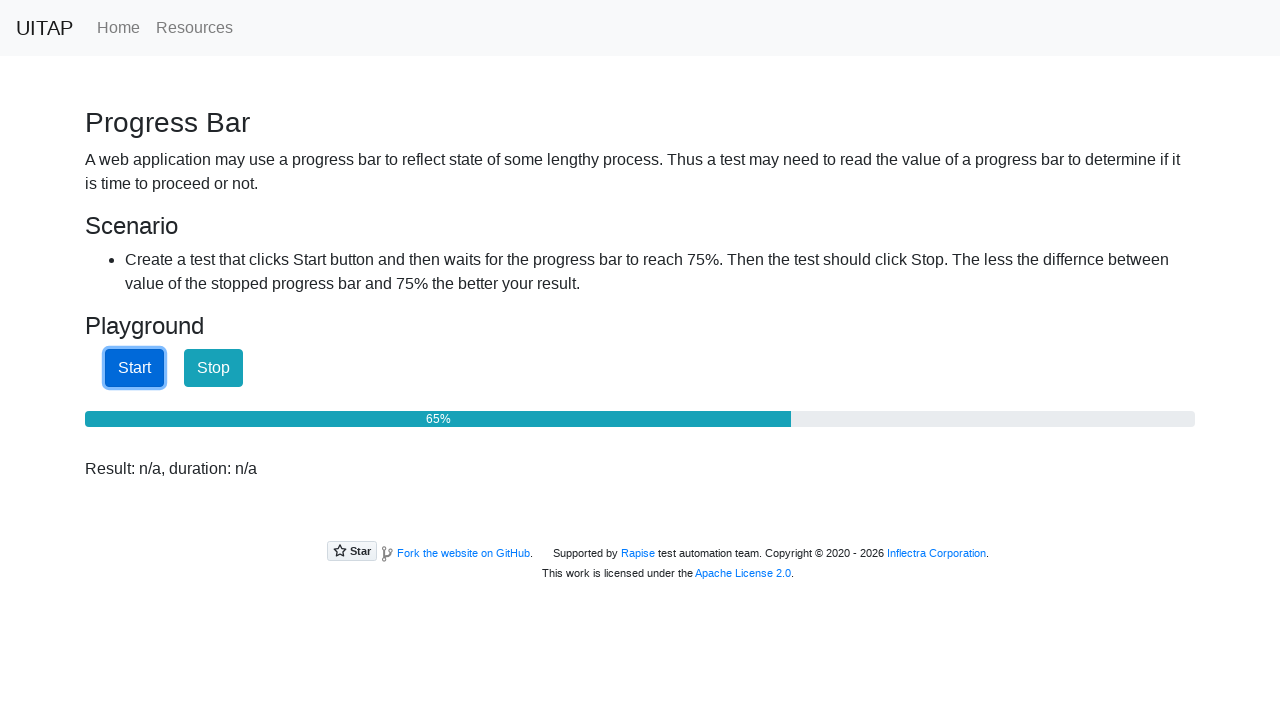

Checked progress bar value: 65%
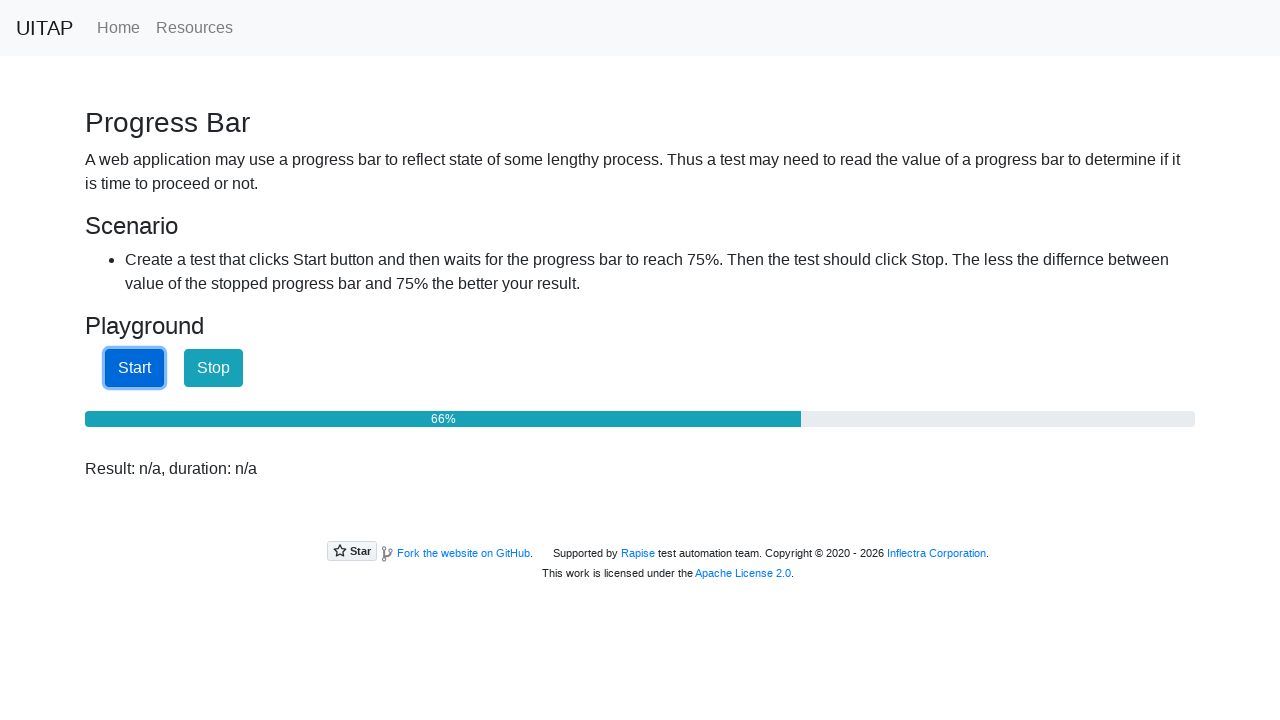

Checked progress bar value: 66%
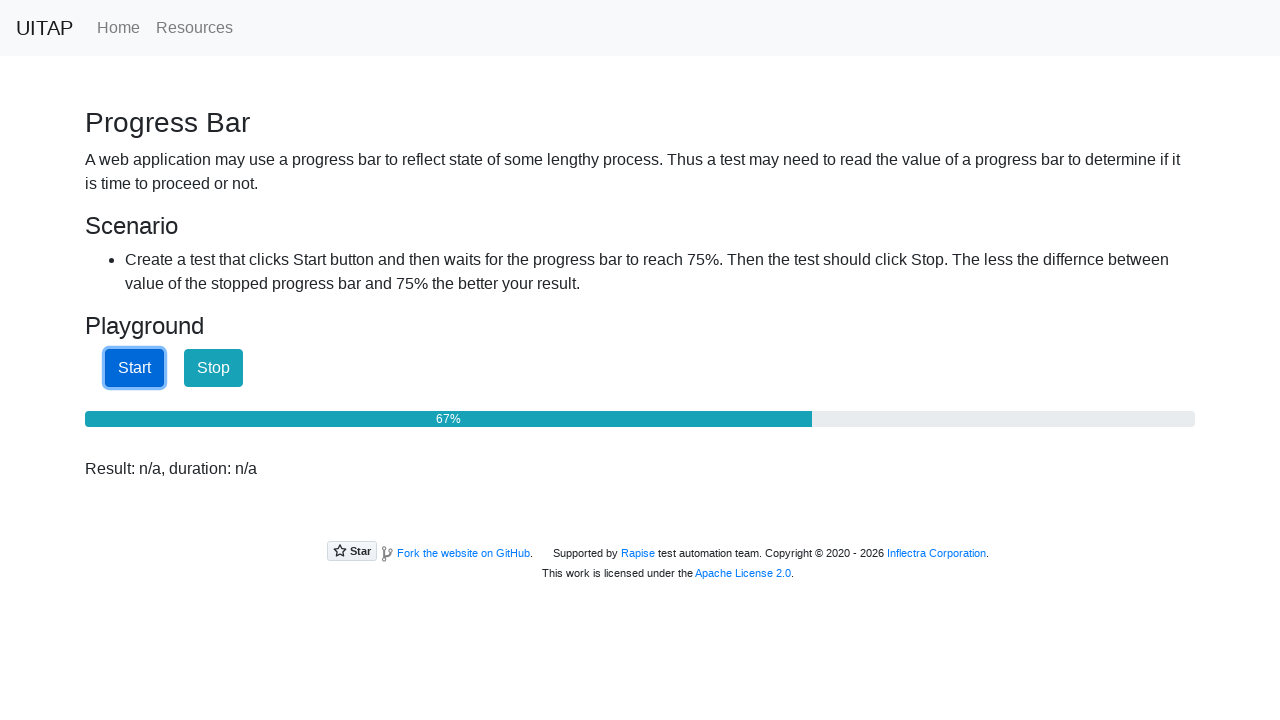

Checked progress bar value: 67%
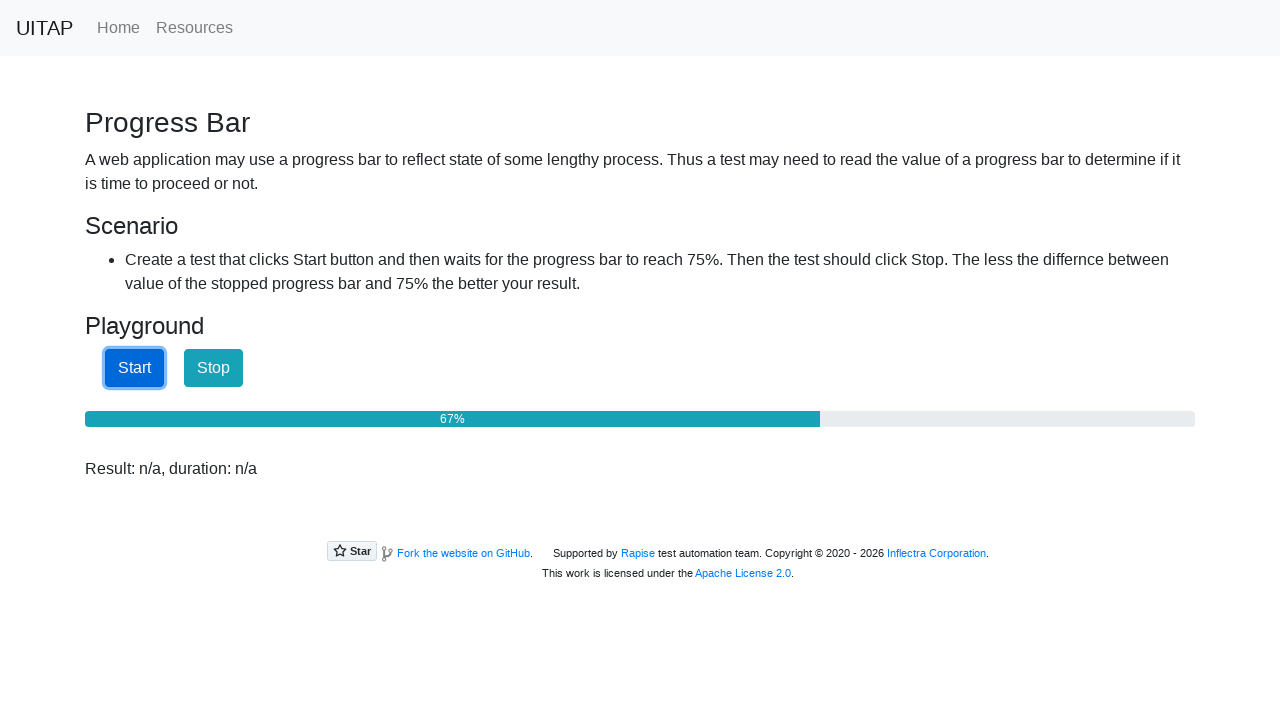

Checked progress bar value: 68%
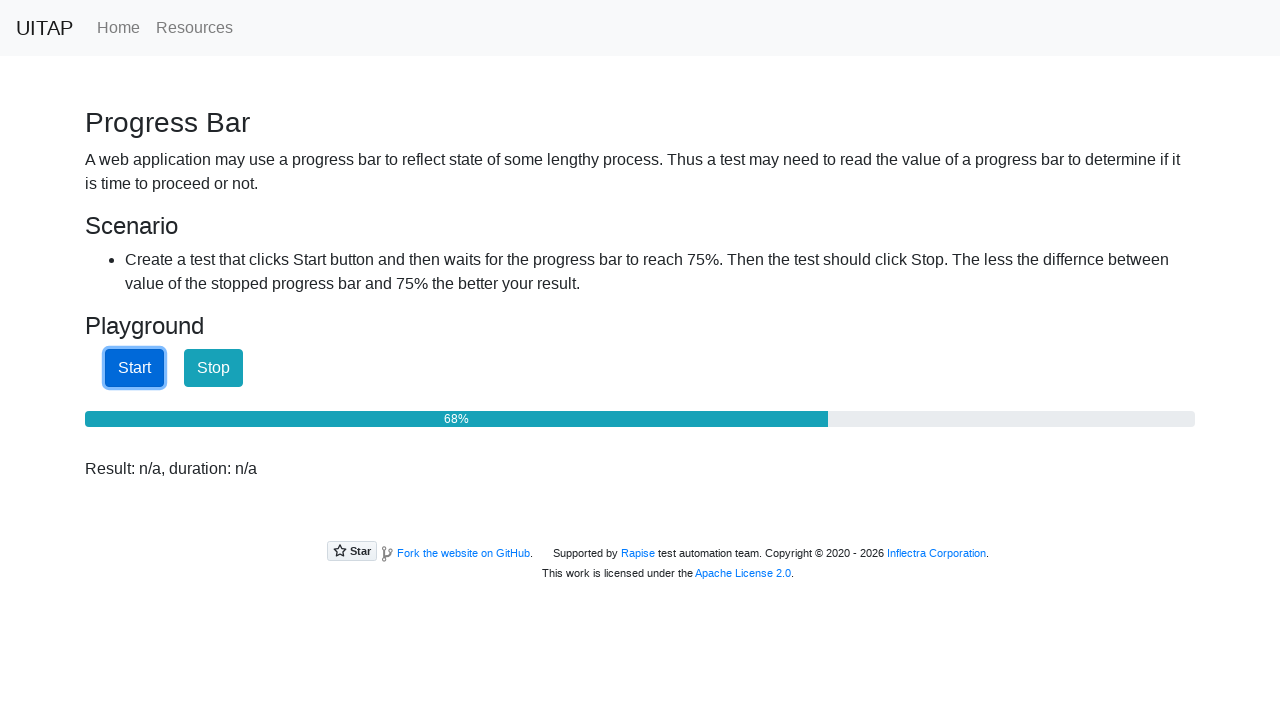

Checked progress bar value: 69%
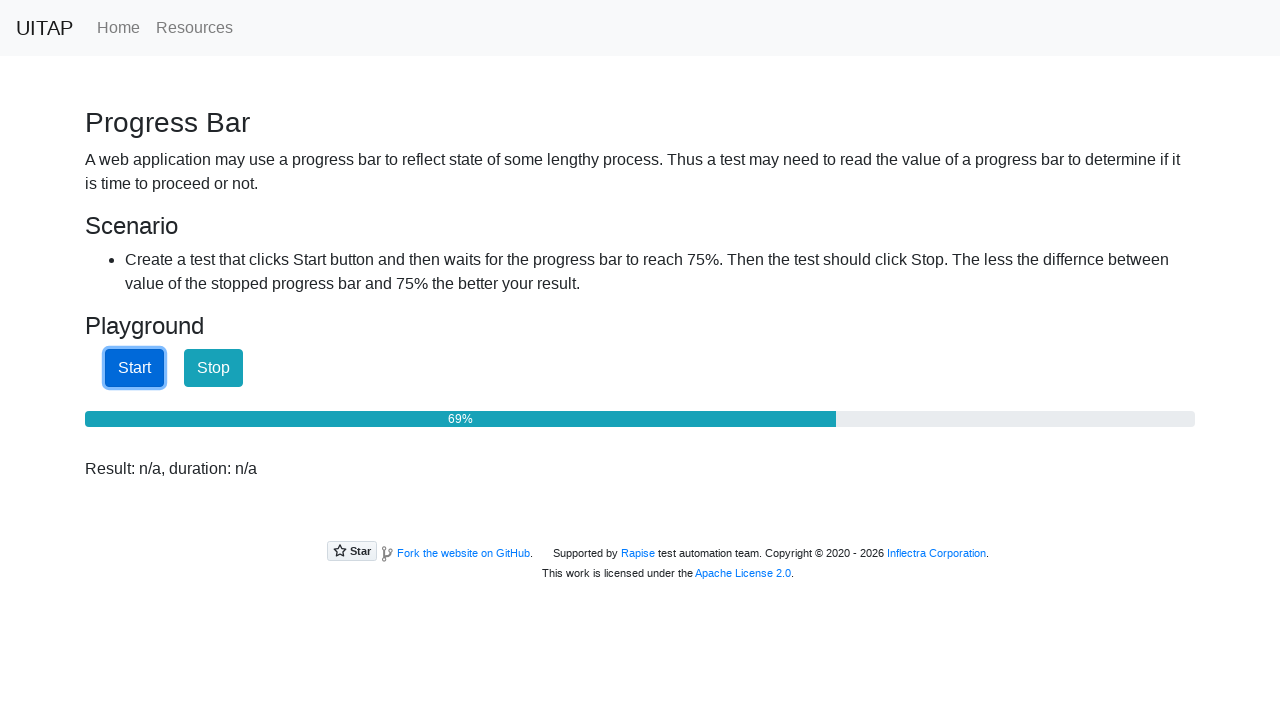

Checked progress bar value: 69%
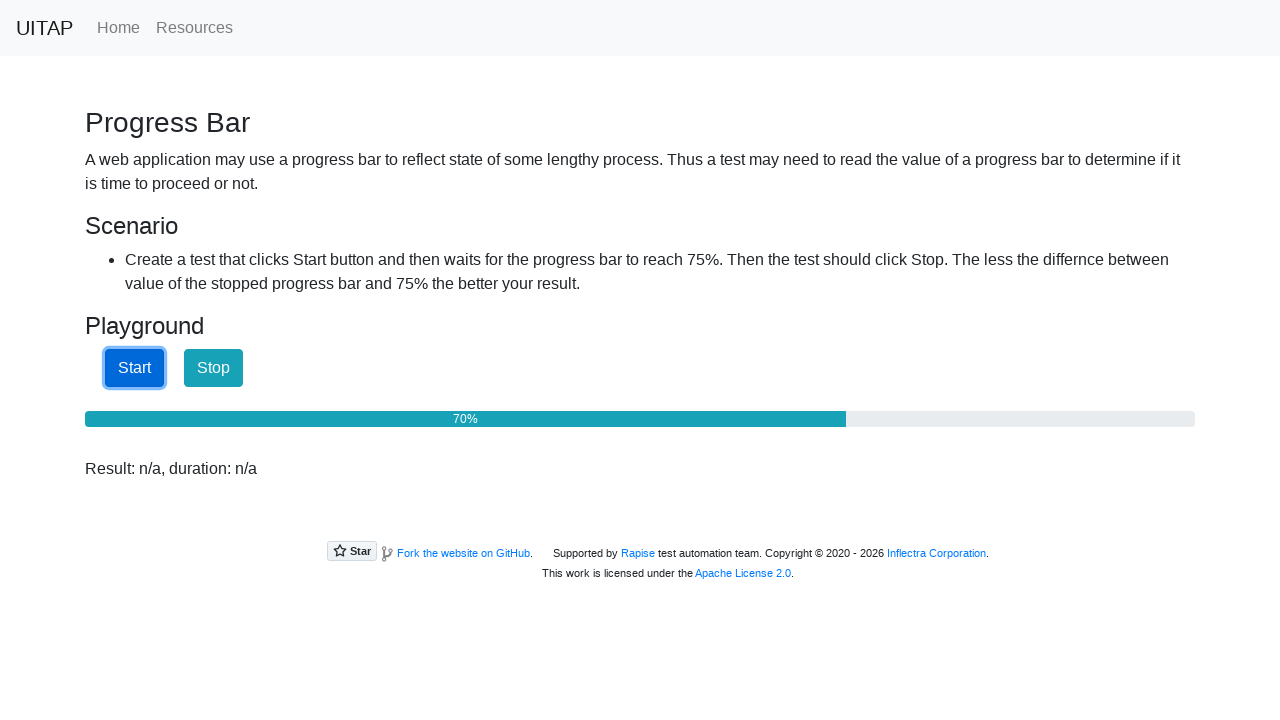

Checked progress bar value: 70%
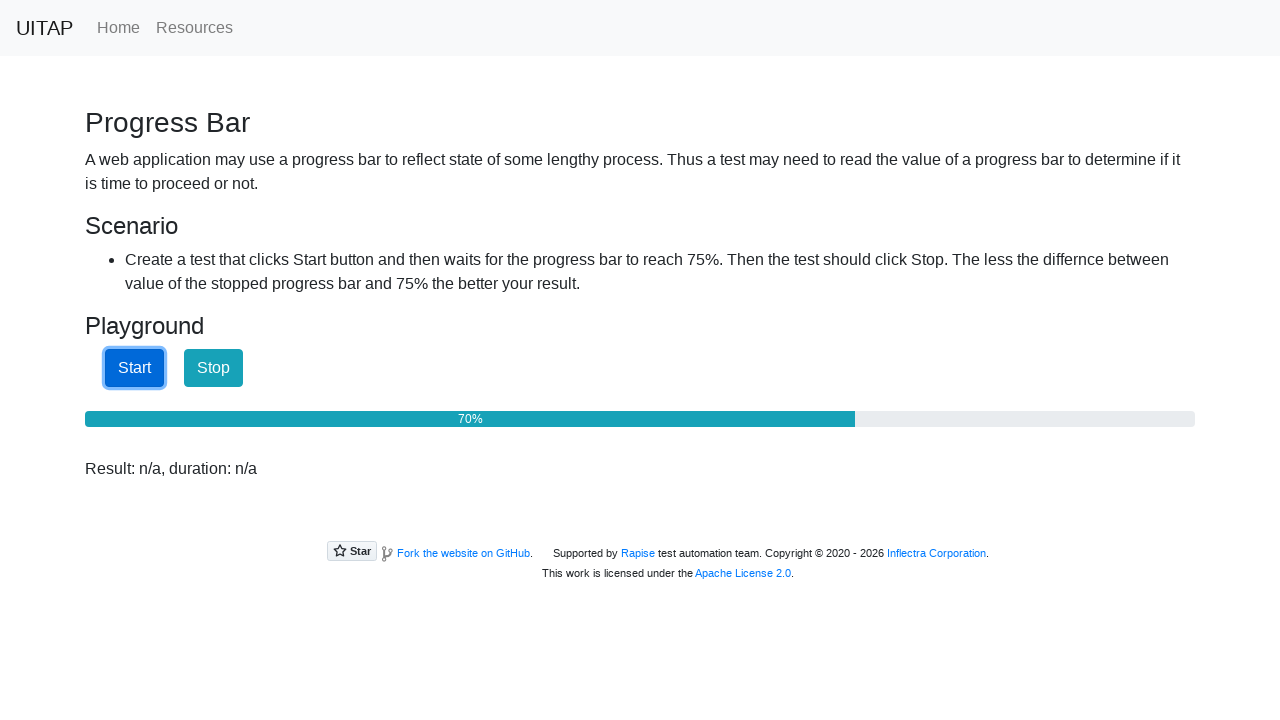

Checked progress bar value: 71%
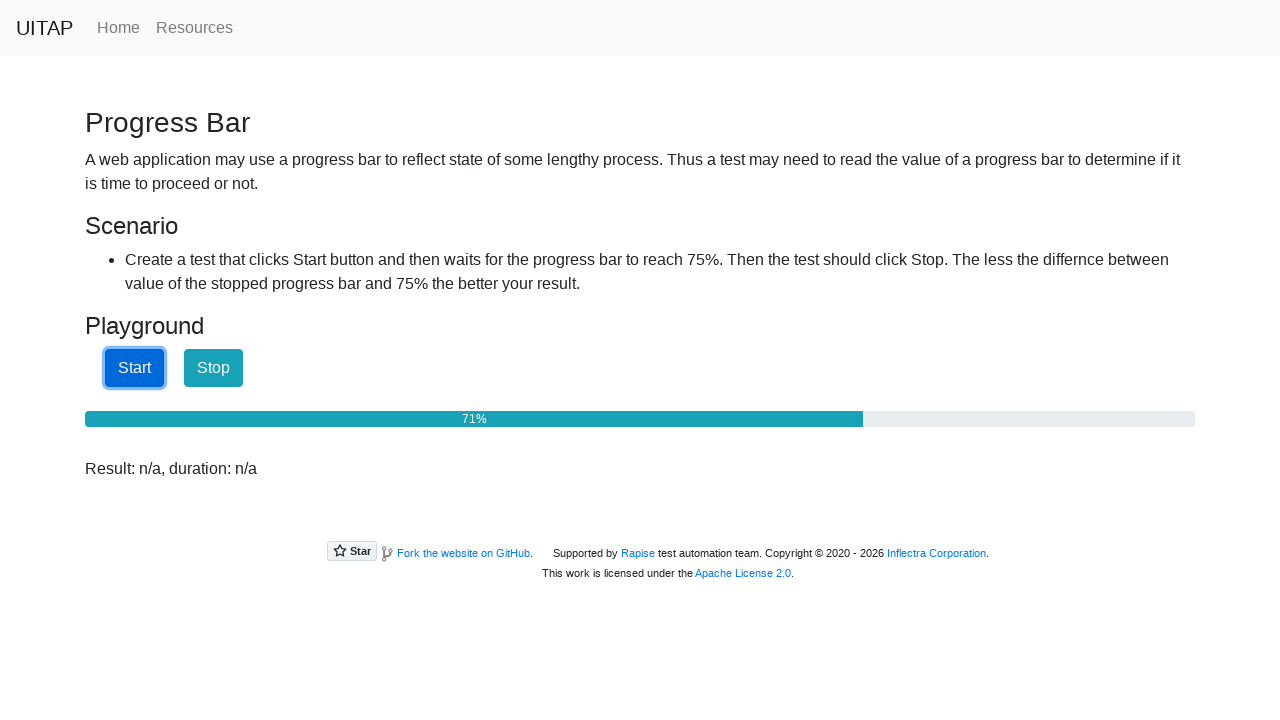

Checked progress bar value: 72%
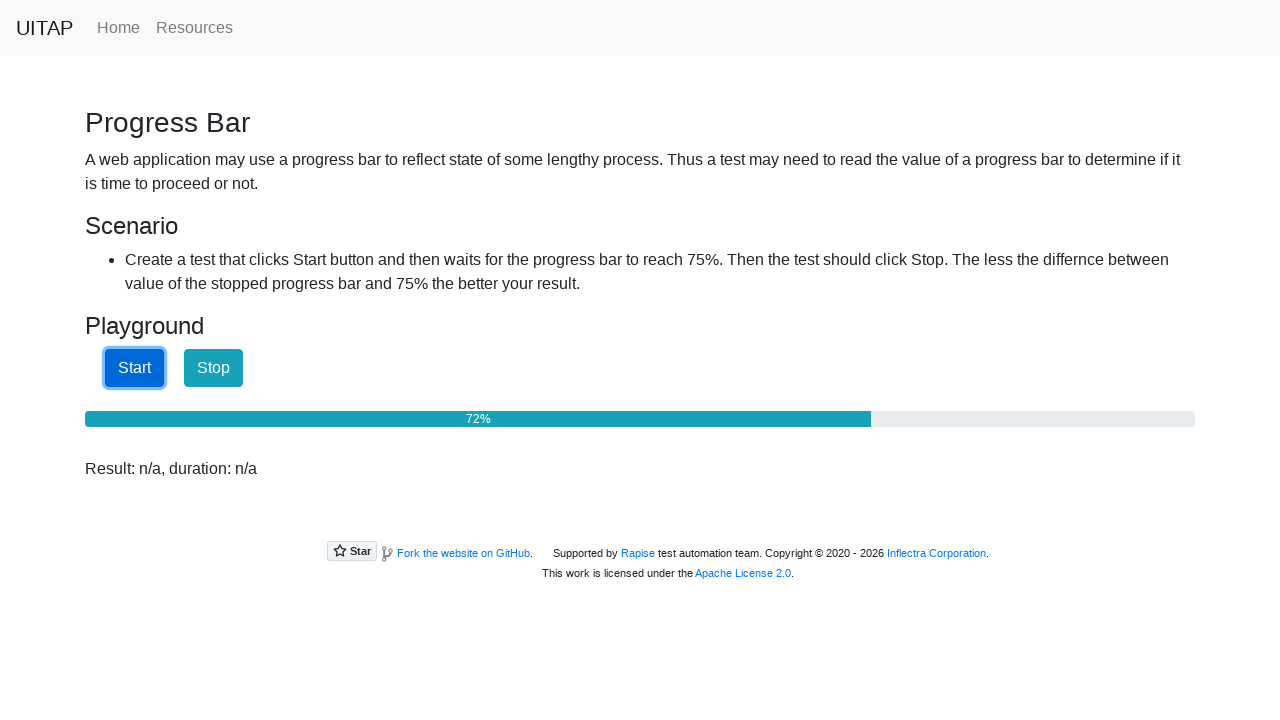

Checked progress bar value: 72%
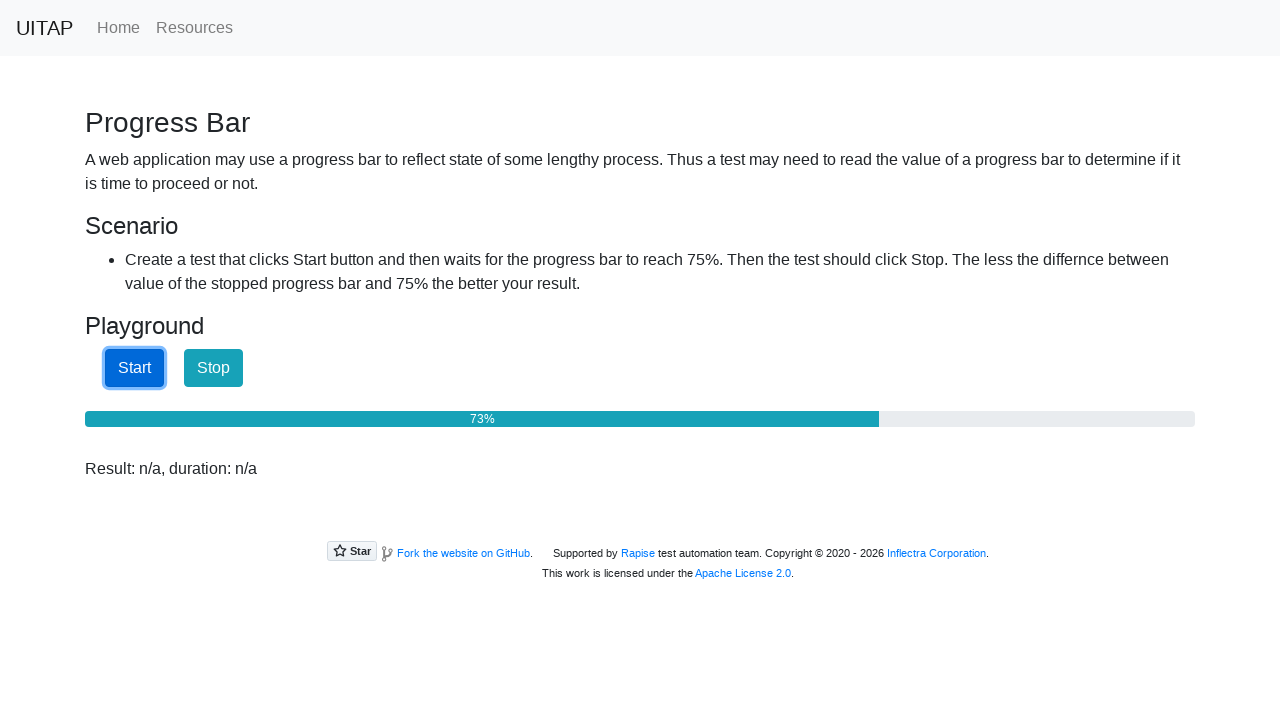

Checked progress bar value: 73%
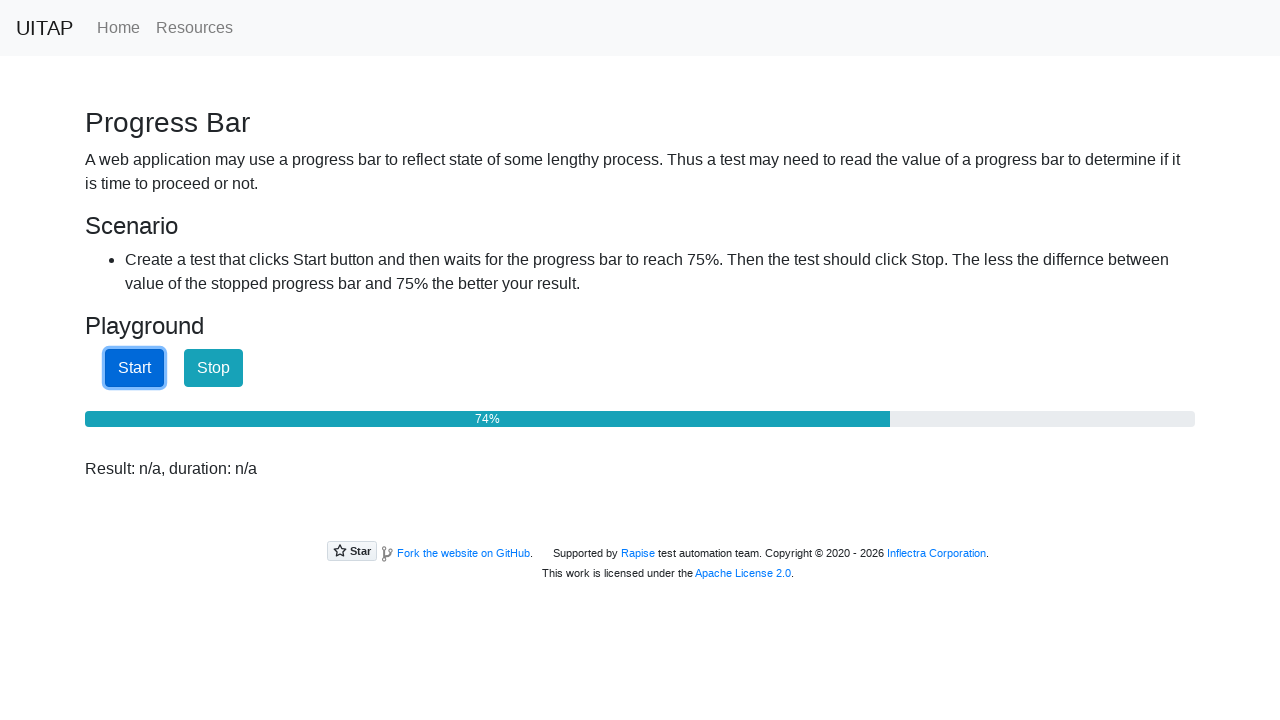

Checked progress bar value: 74%
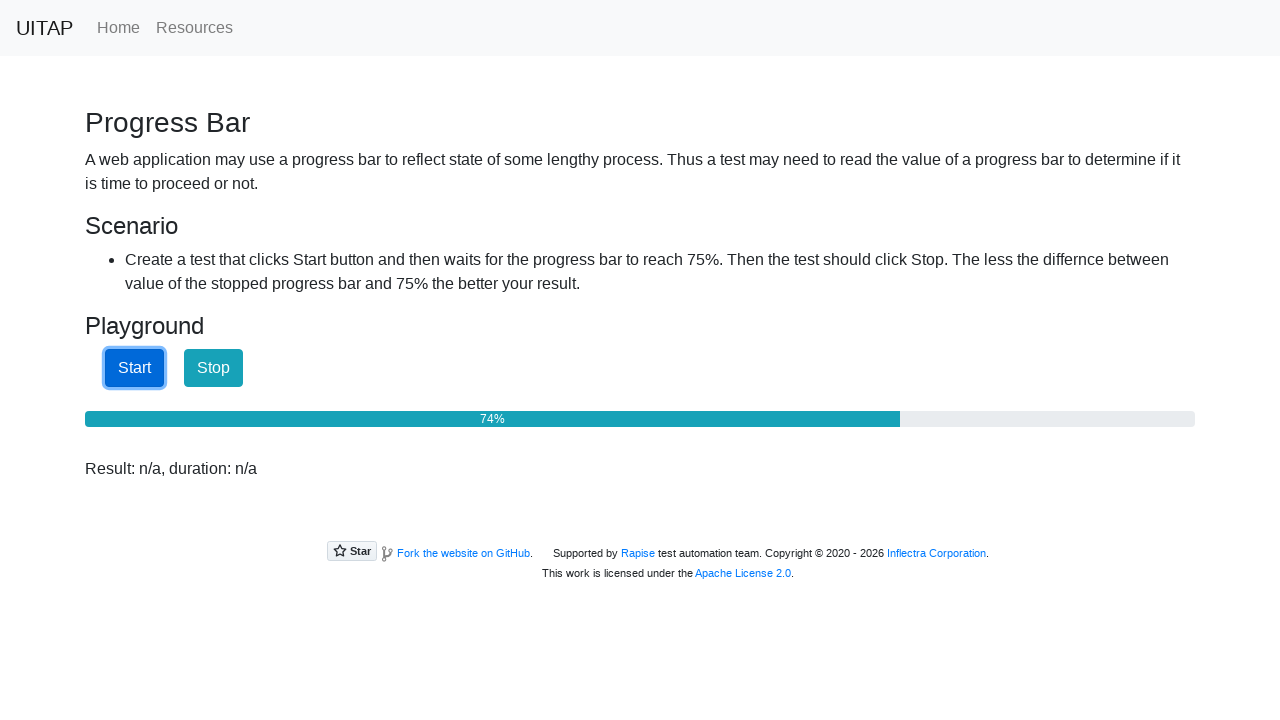

Checked progress bar value: 75%
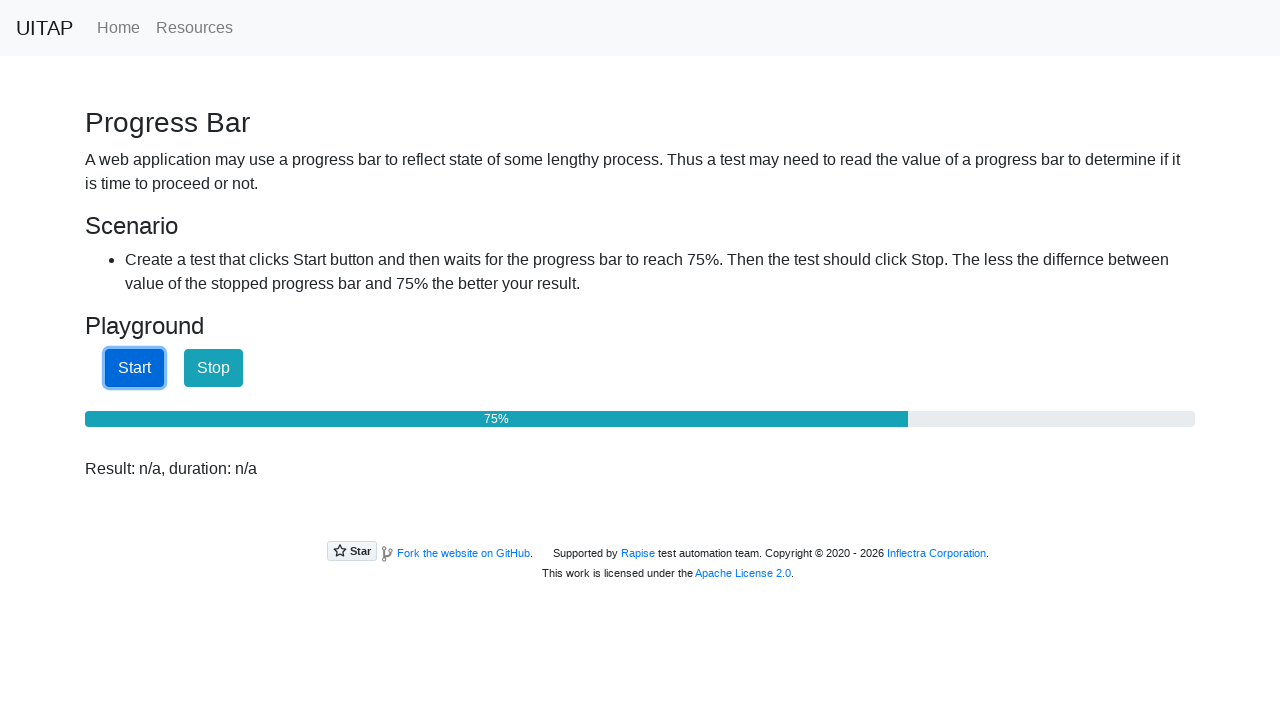

Clicked Stop button when progress reached 75% or more at (214, 368) on internal:role=button[name="Stop"i]
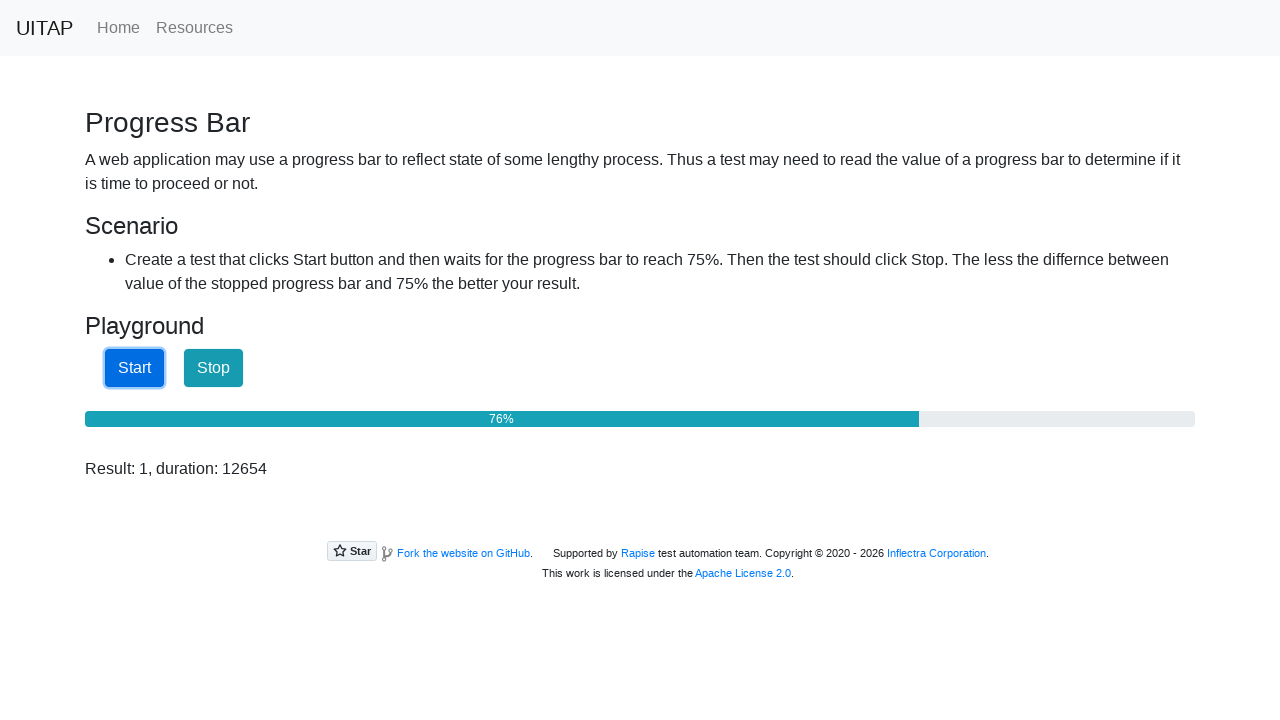

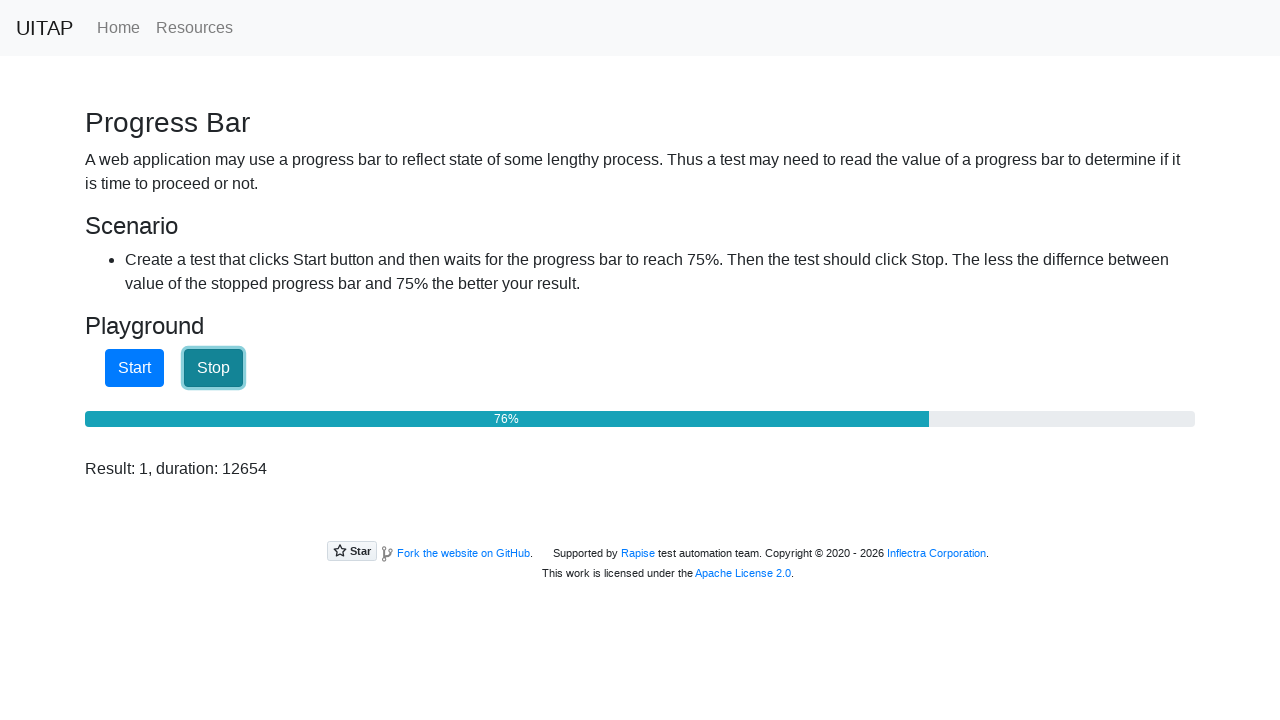